Tests date picker functionality by opening the date picker, navigating to a specific month/year using the navigation controls, and selecting a specific day.

Starting URL: https://testautomationpractice.blogspot.com/

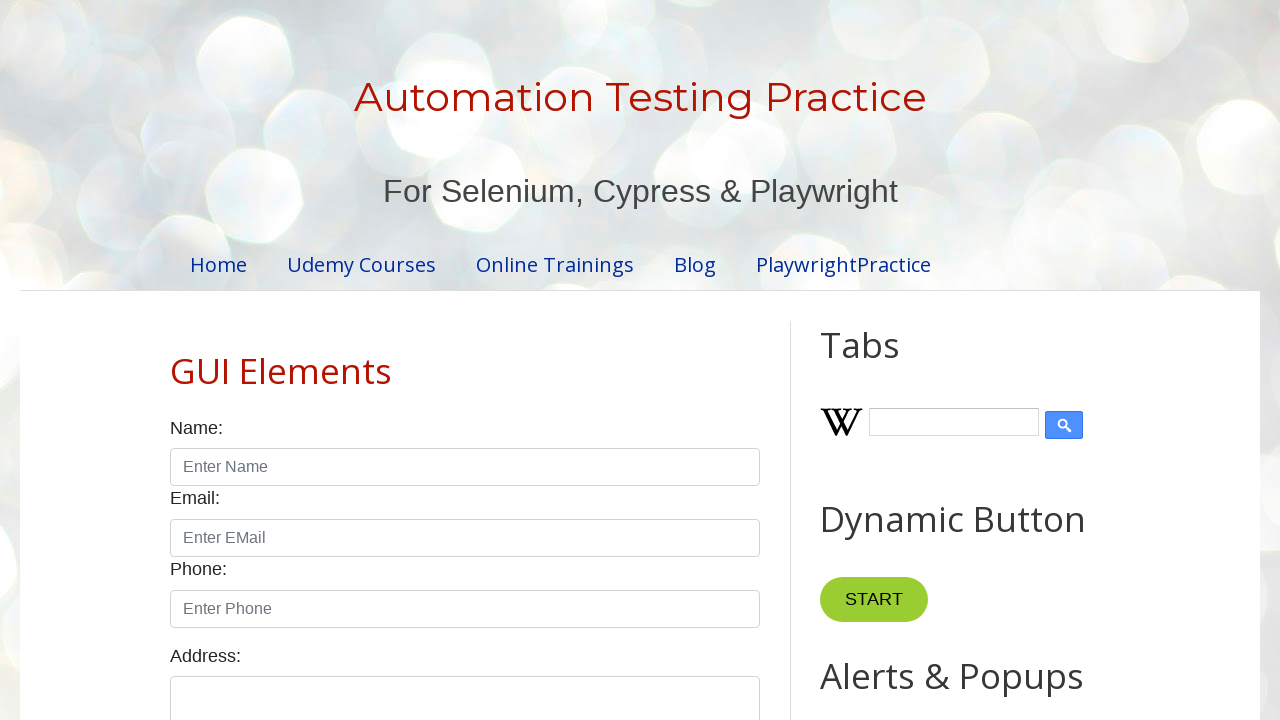

Clicked date picker to open the calendar at (515, 360) on #datepicker
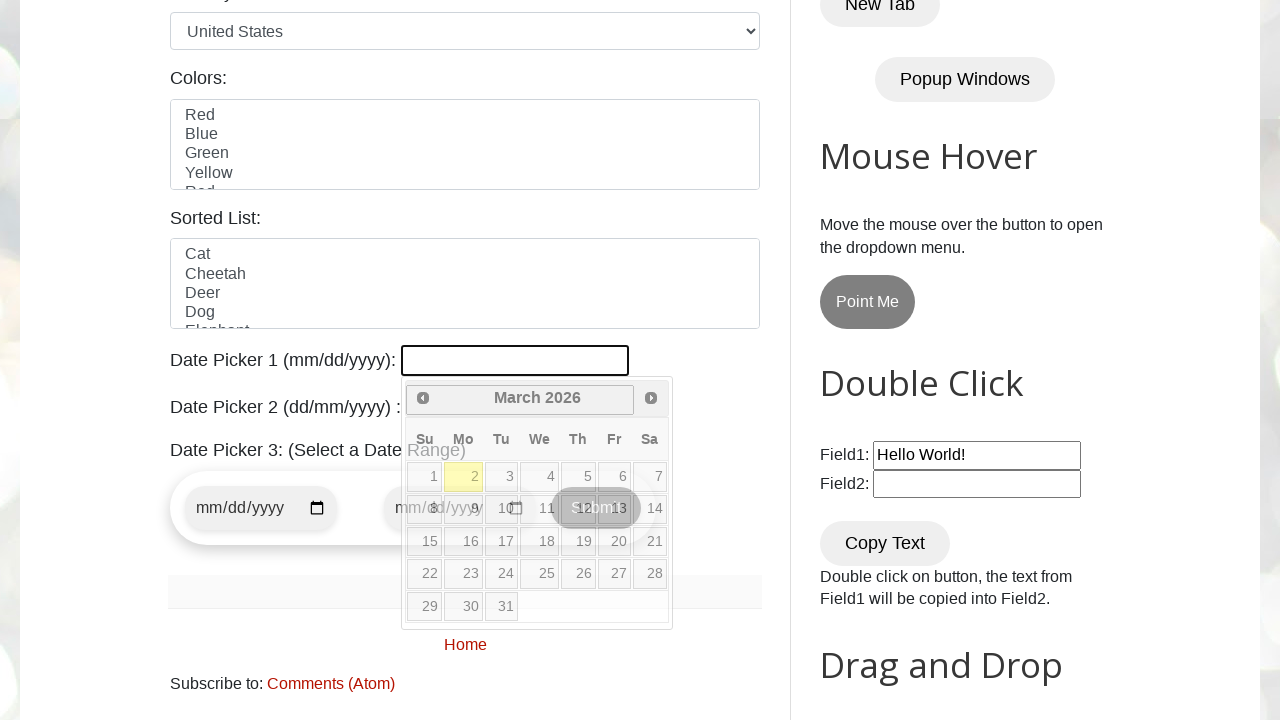

Retrieved current month: March
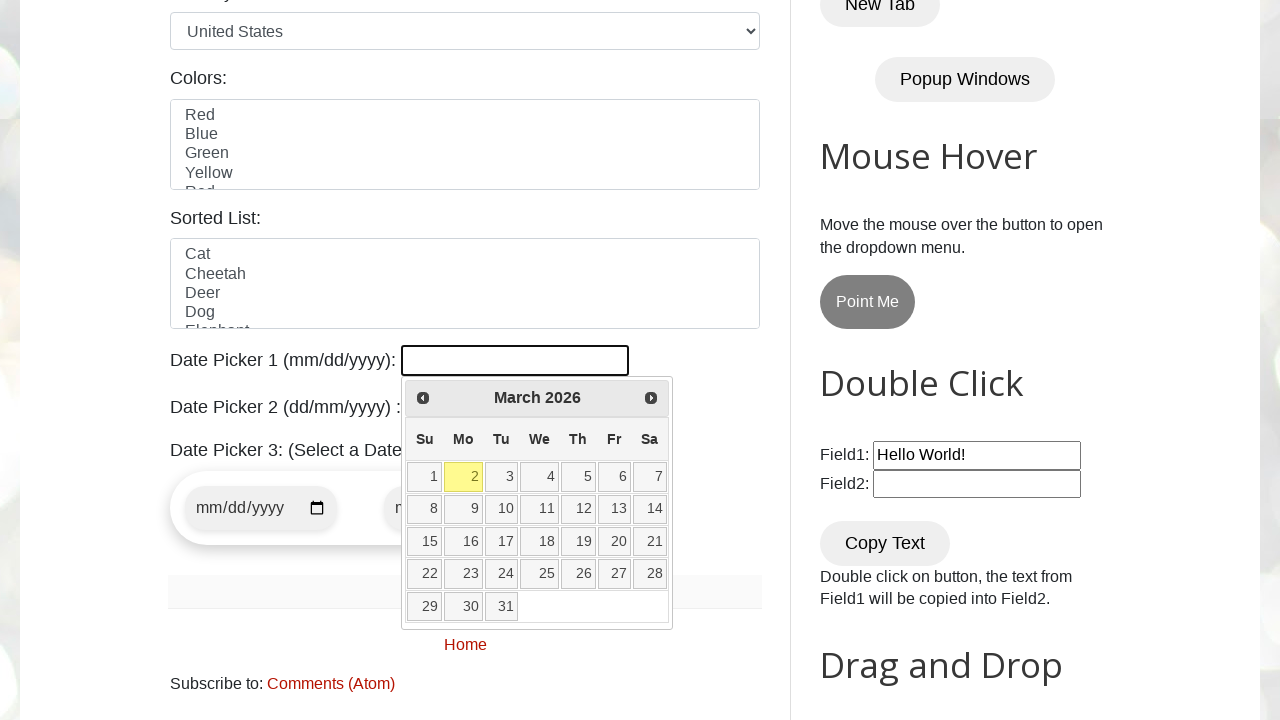

Retrieved current year: 2026
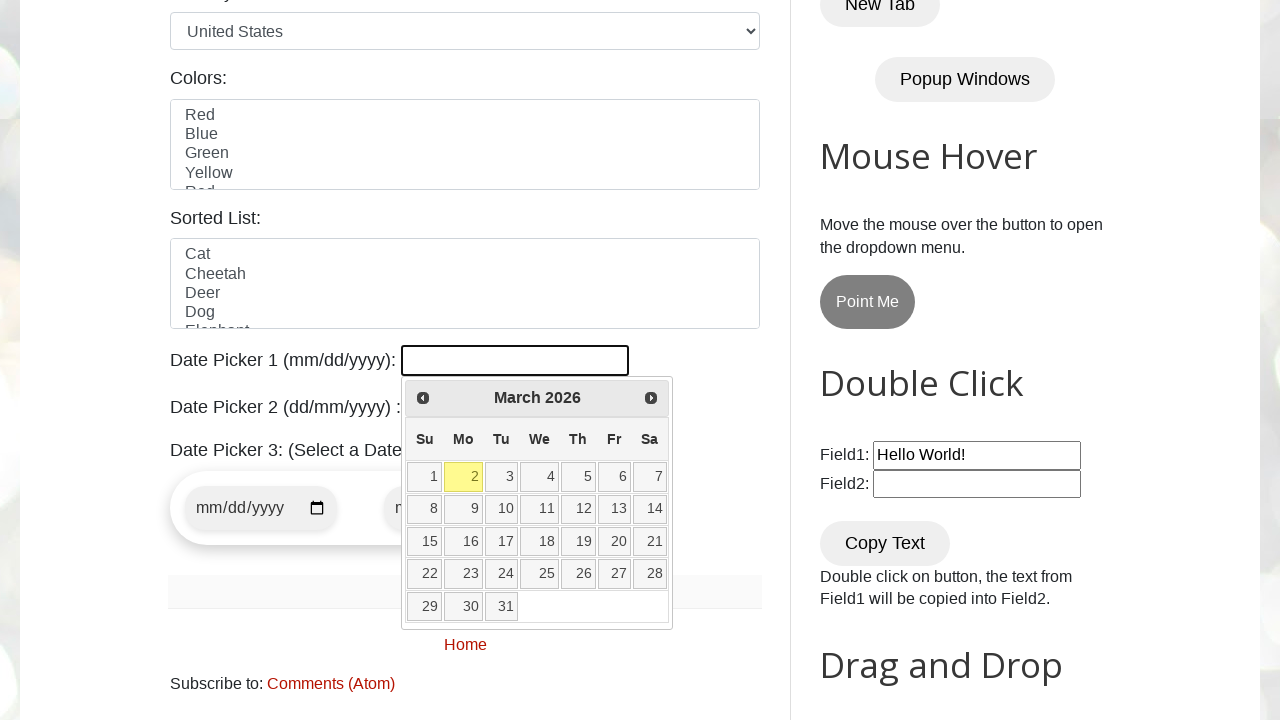

Clicked Next button to navigate to the next month at (651, 398) on [title="Next"]
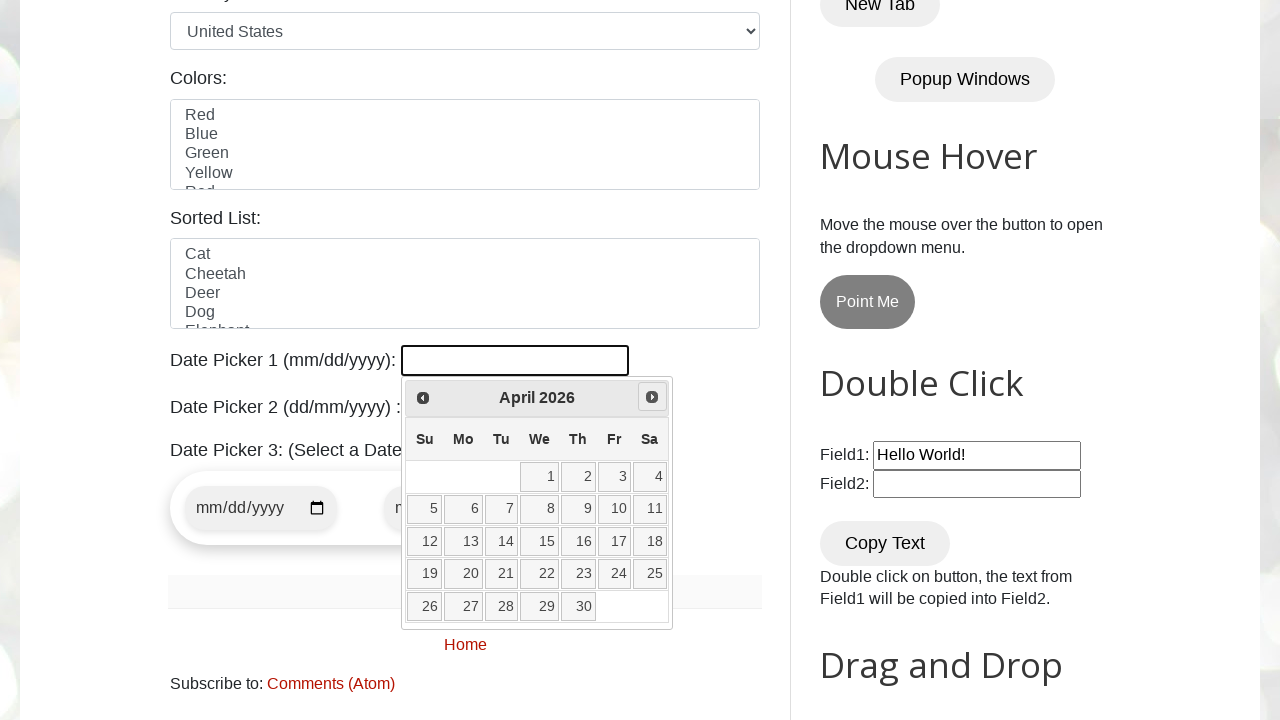

Retrieved current month: April
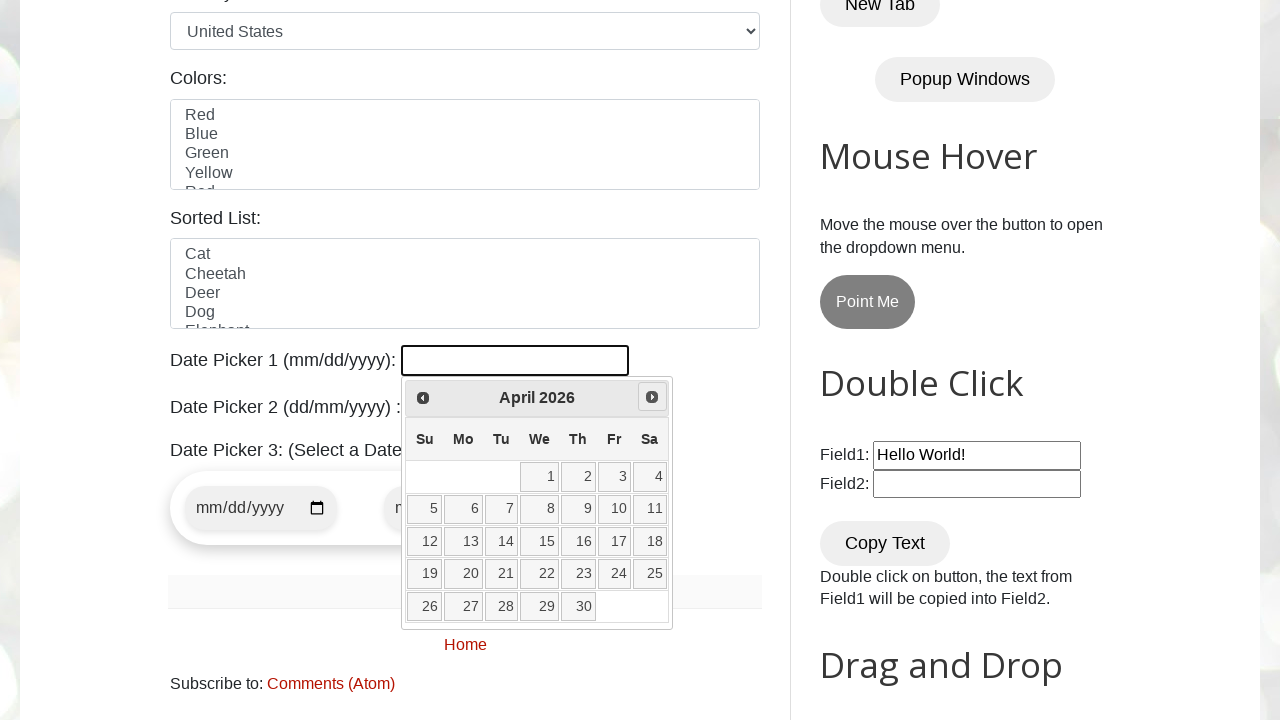

Retrieved current year: 2026
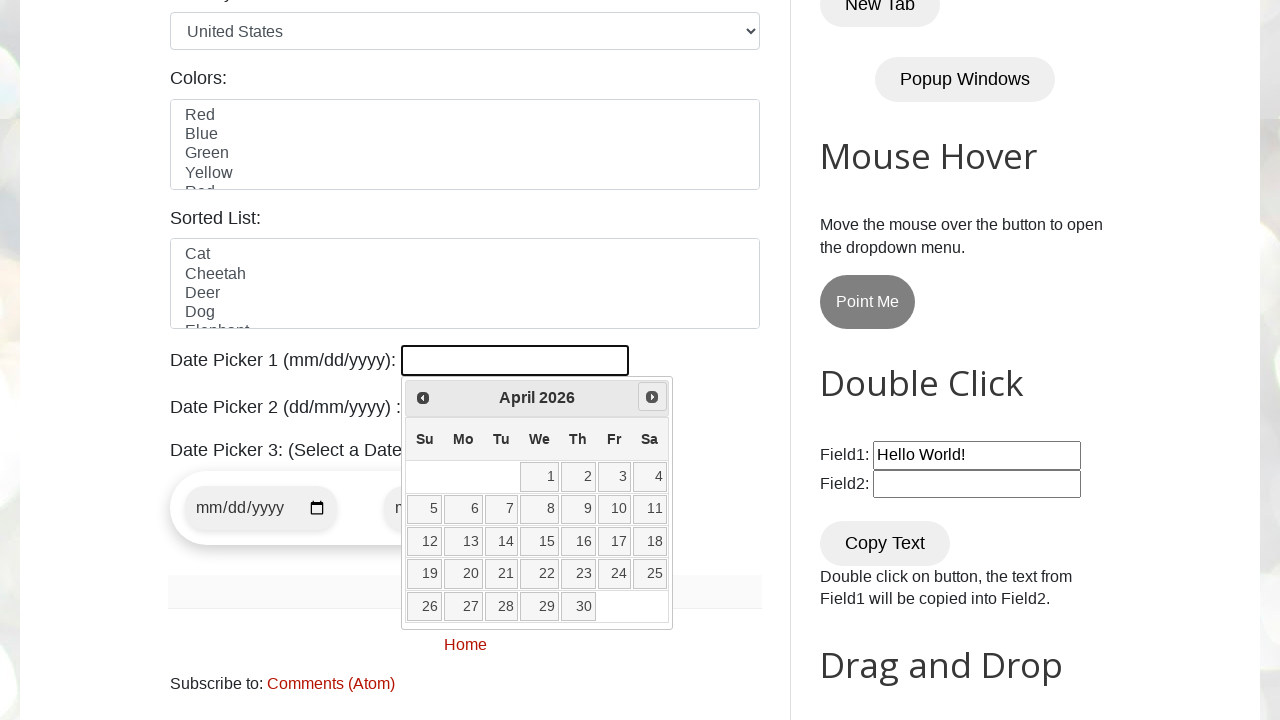

Clicked Next button to navigate to the next month at (652, 397) on [title="Next"]
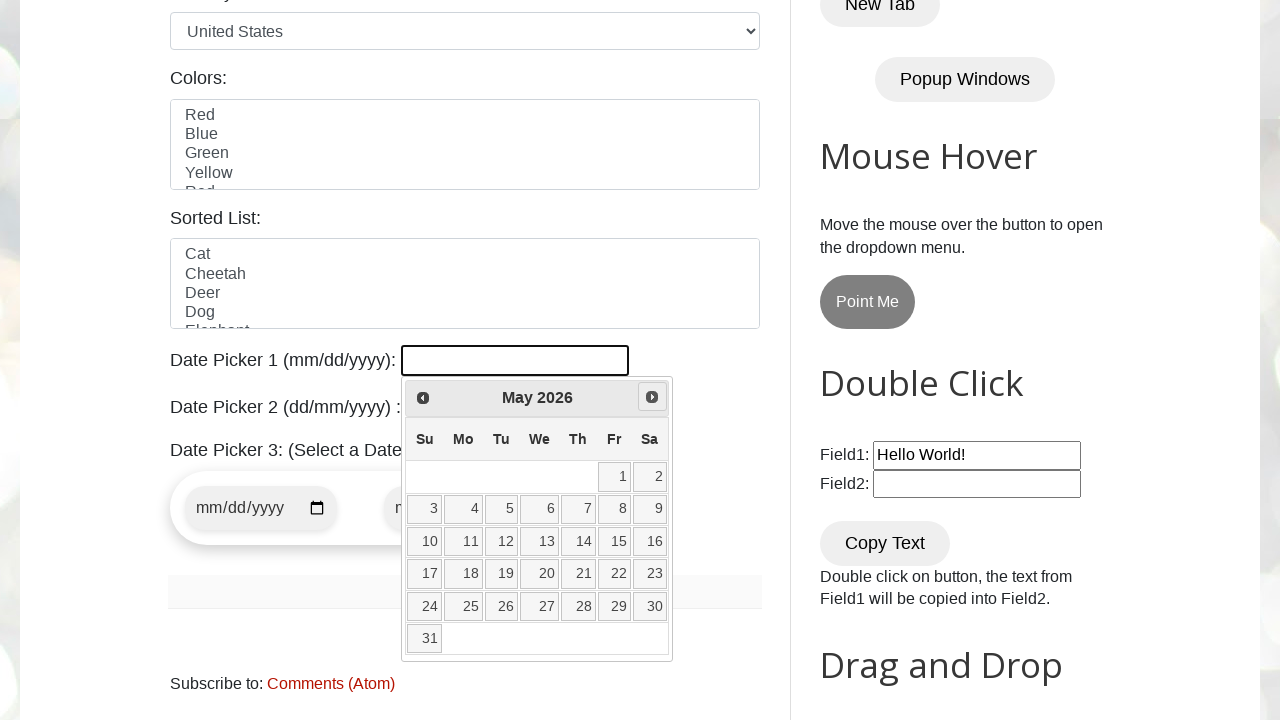

Retrieved current month: May
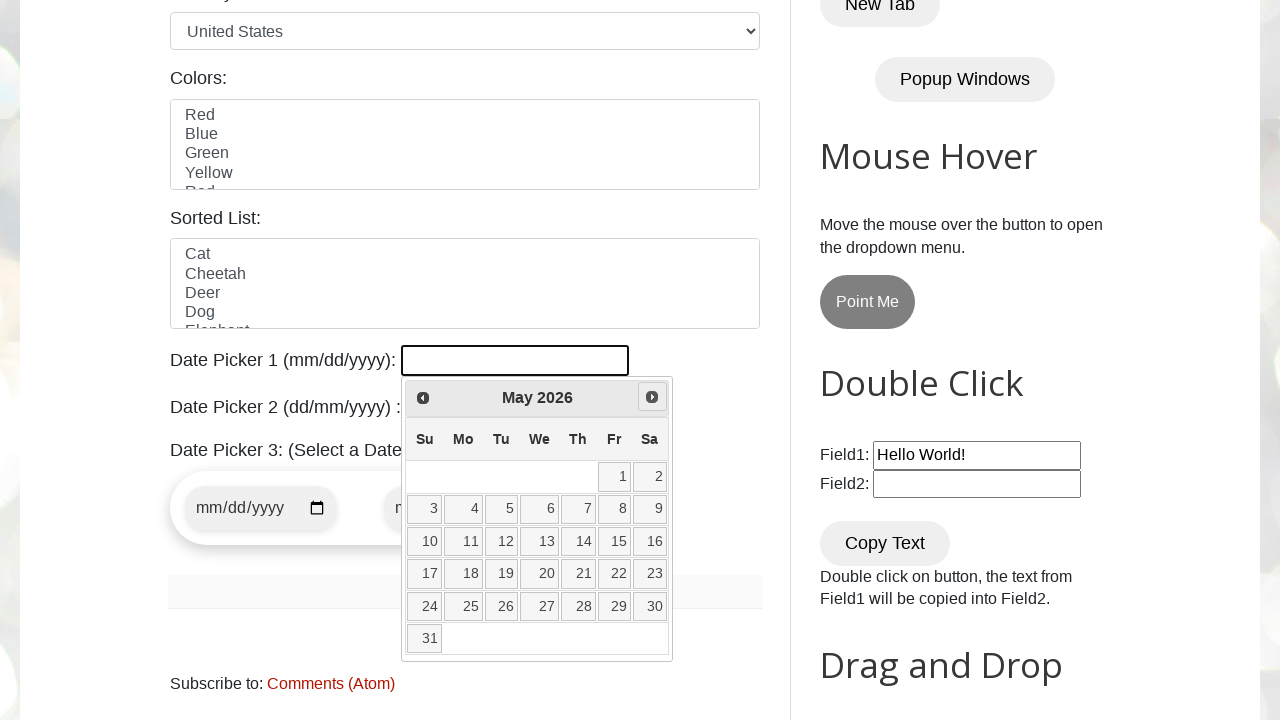

Retrieved current year: 2026
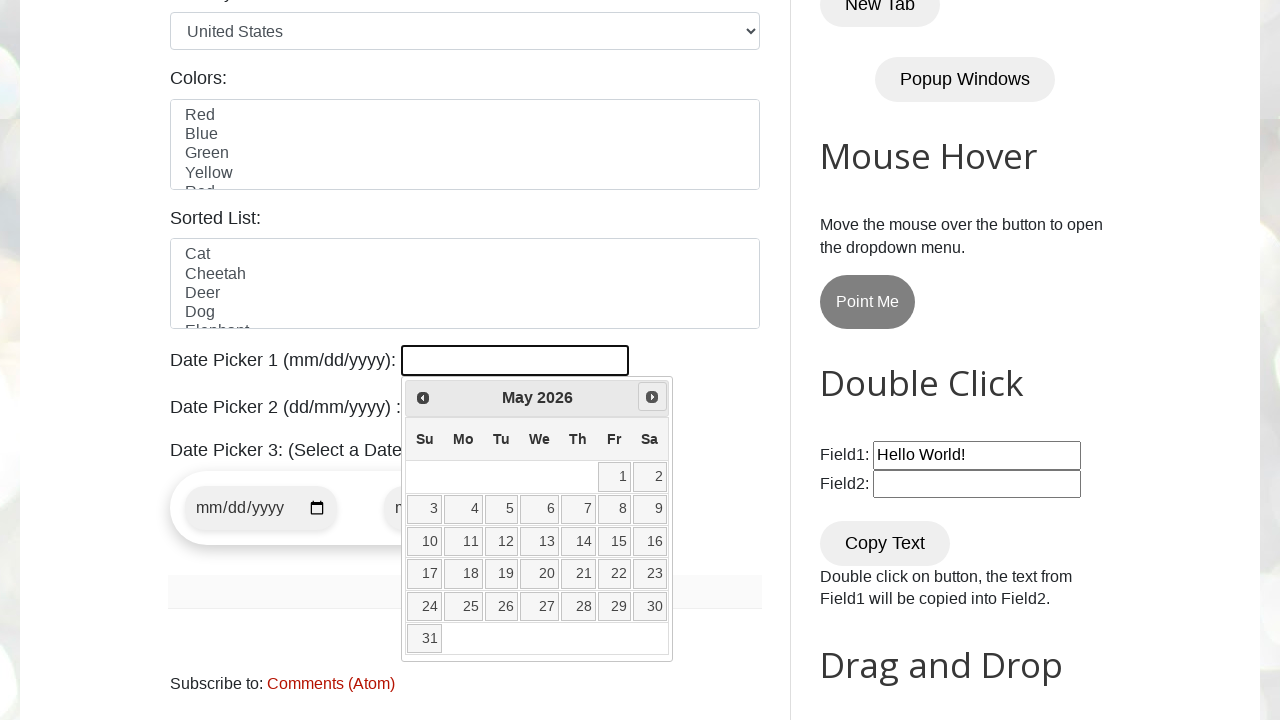

Clicked Next button to navigate to the next month at (652, 397) on [title="Next"]
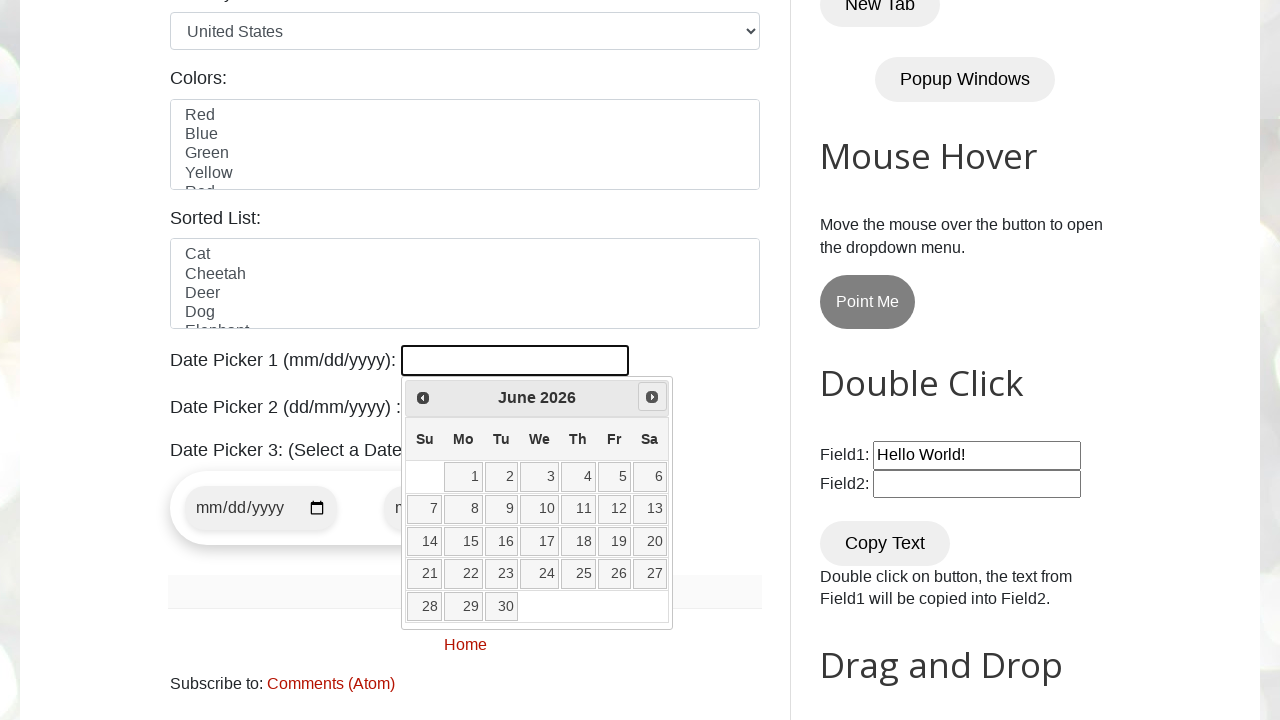

Retrieved current month: June
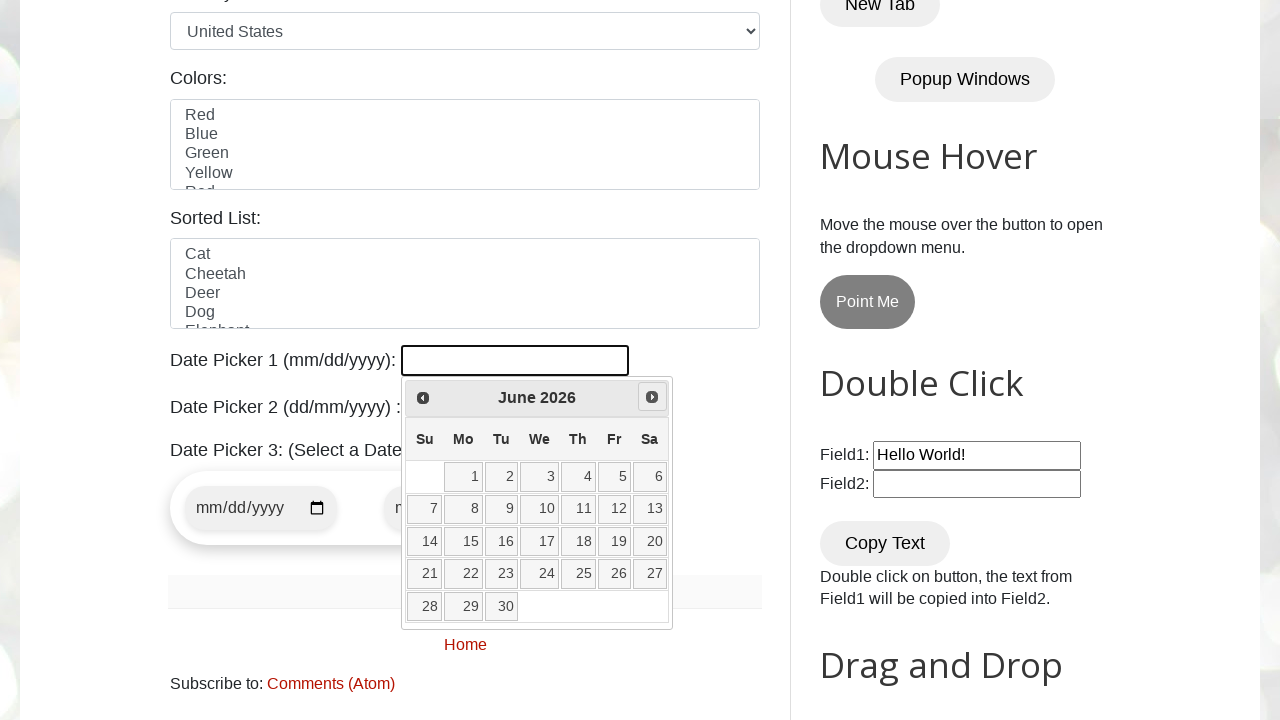

Retrieved current year: 2026
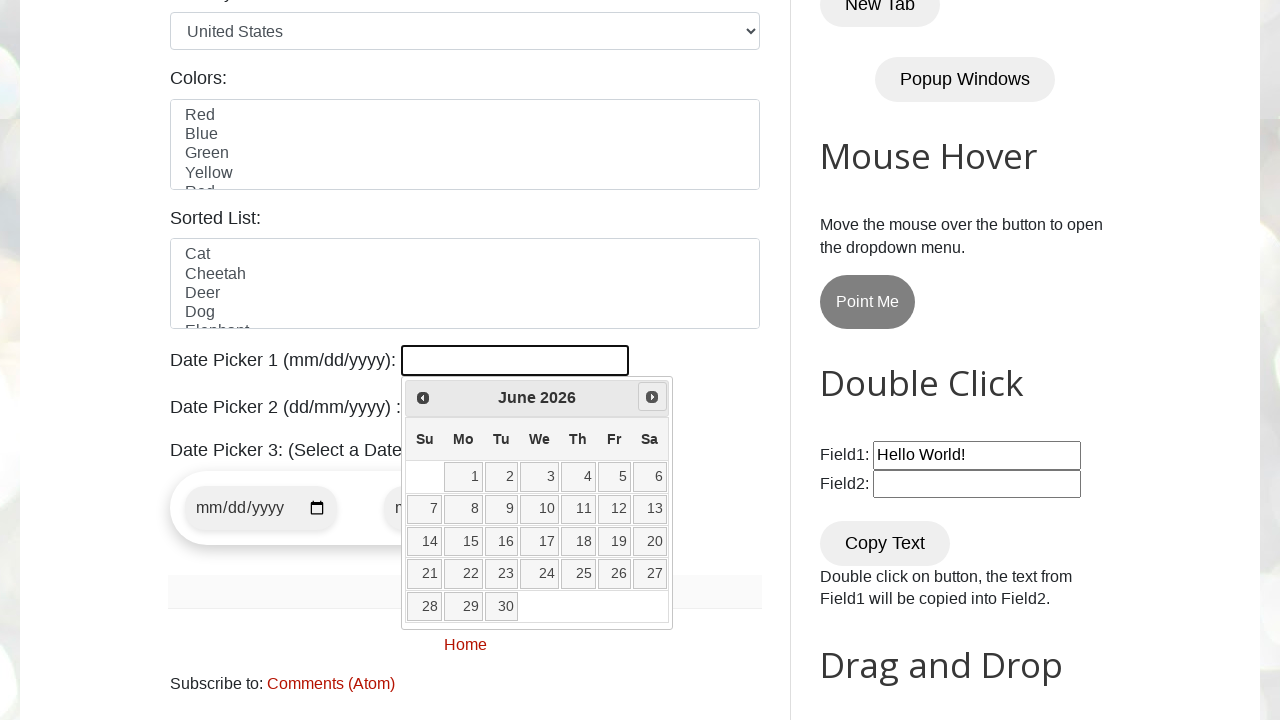

Clicked Next button to navigate to the next month at (652, 397) on [title="Next"]
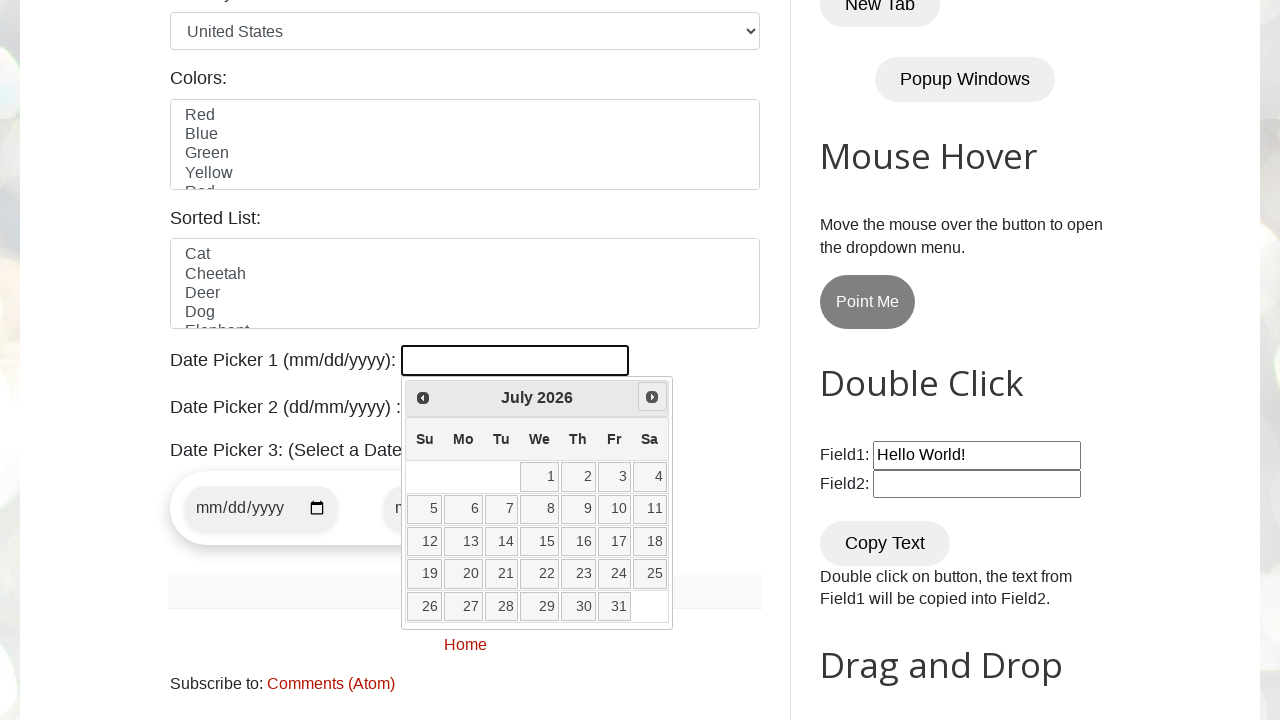

Retrieved current month: July
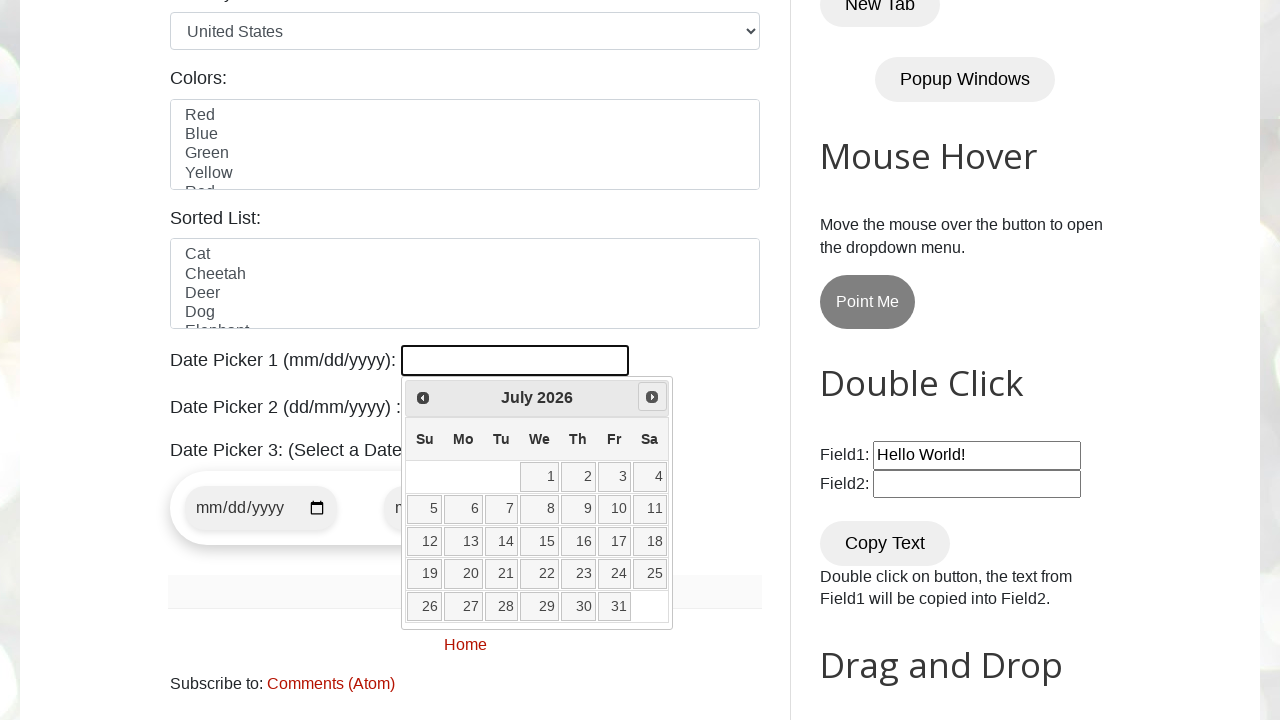

Retrieved current year: 2026
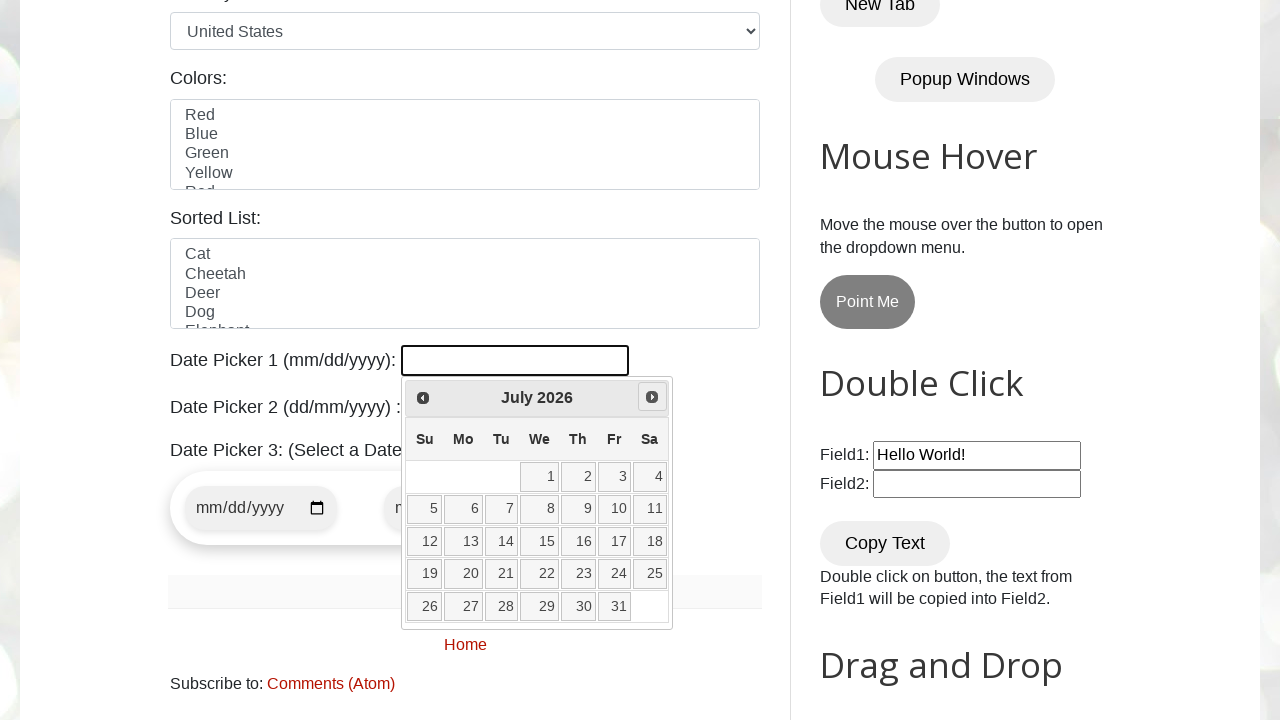

Clicked Next button to navigate to the next month at (652, 397) on [title="Next"]
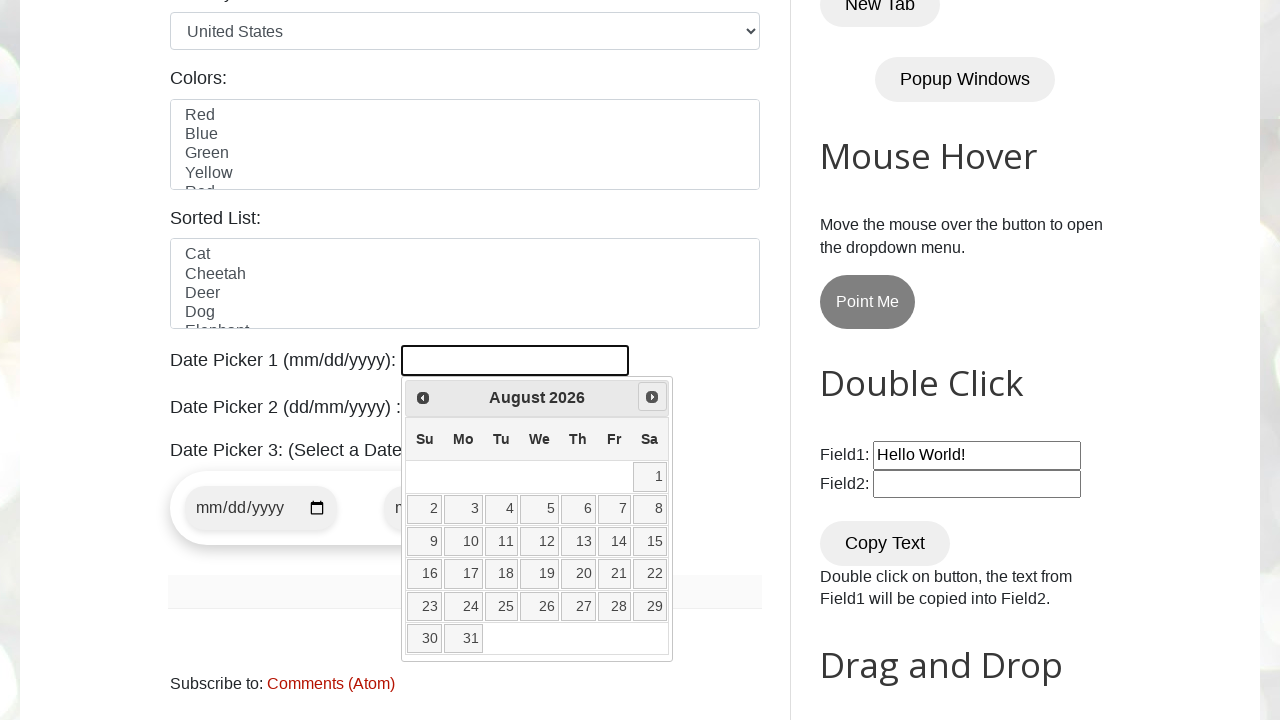

Retrieved current month: August
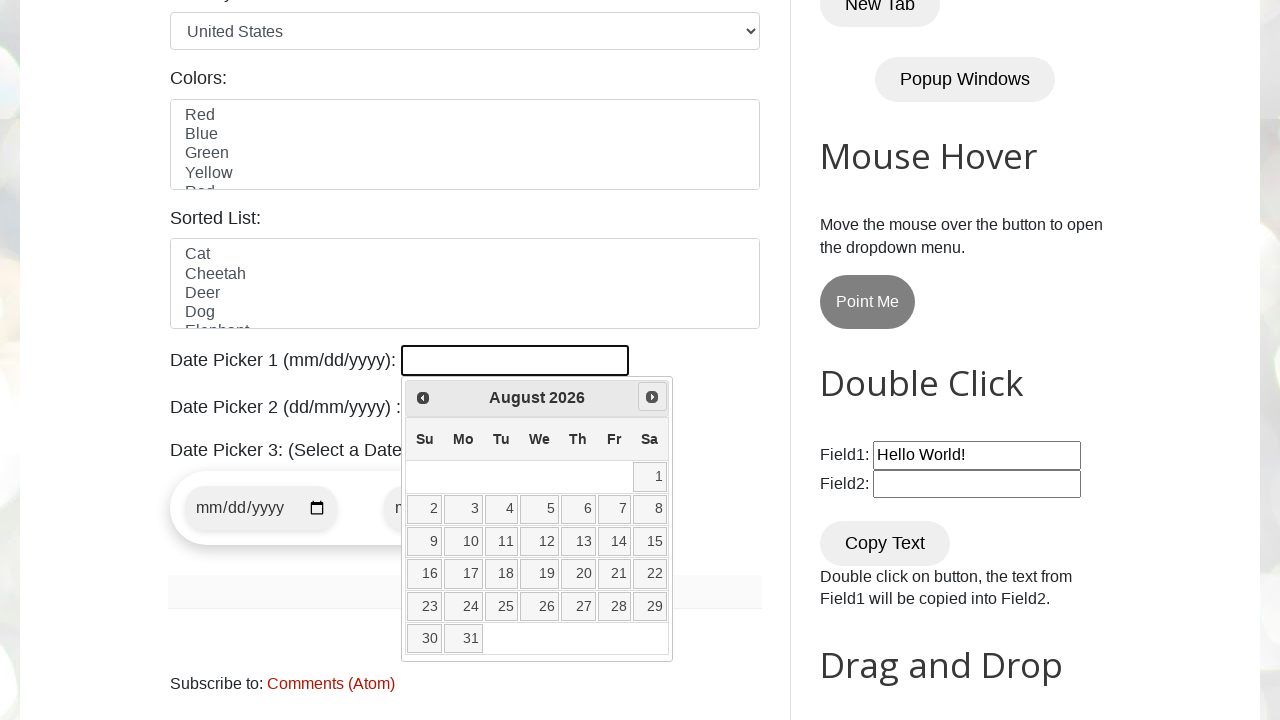

Retrieved current year: 2026
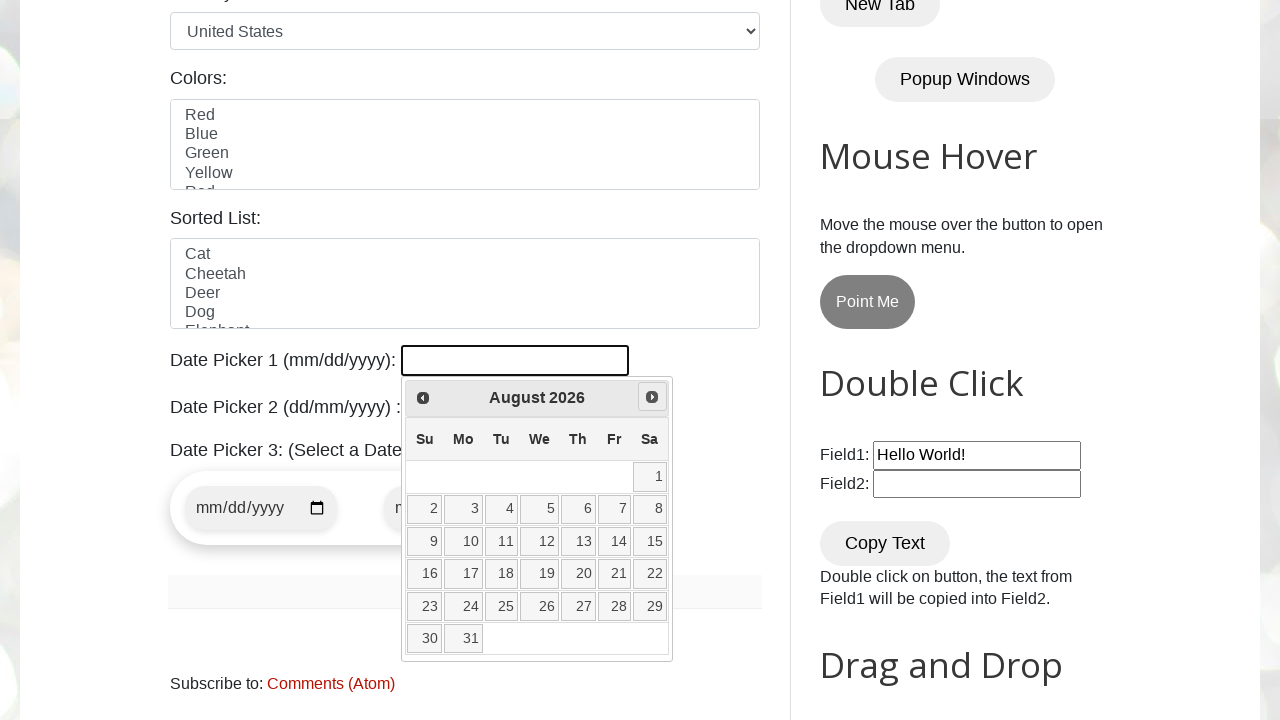

Clicked Next button to navigate to the next month at (652, 397) on [title="Next"]
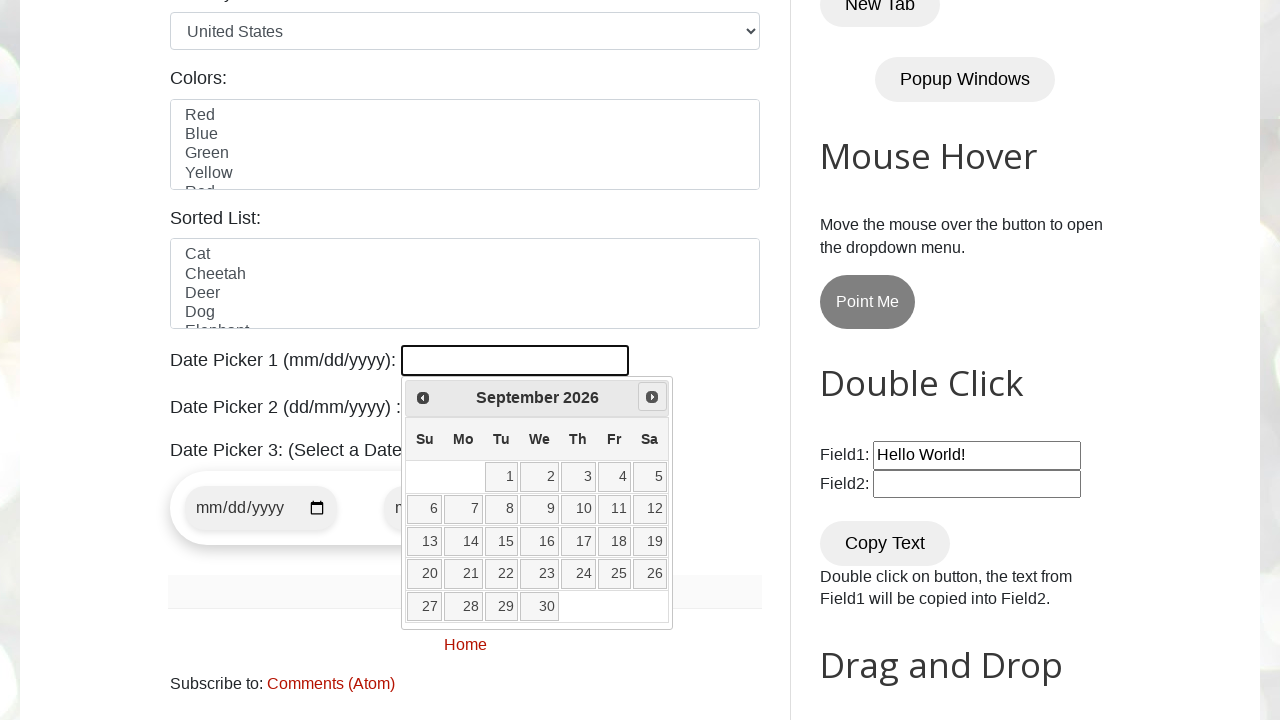

Retrieved current month: September
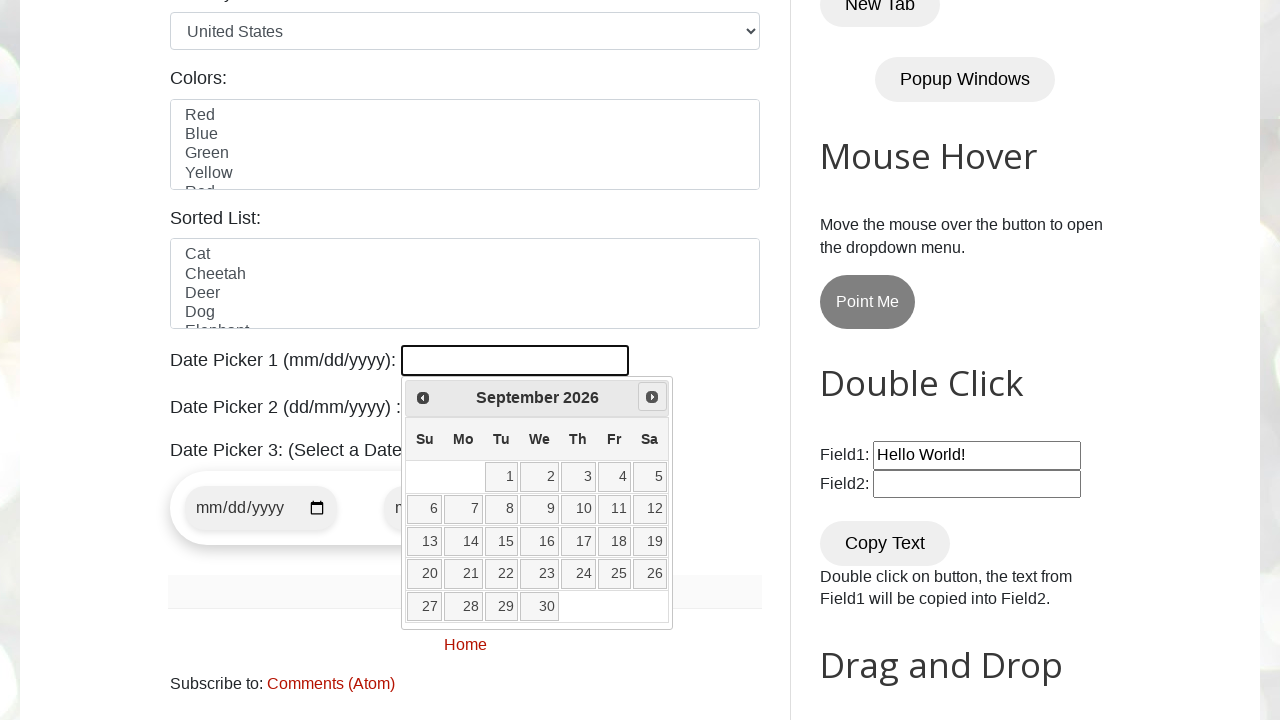

Retrieved current year: 2026
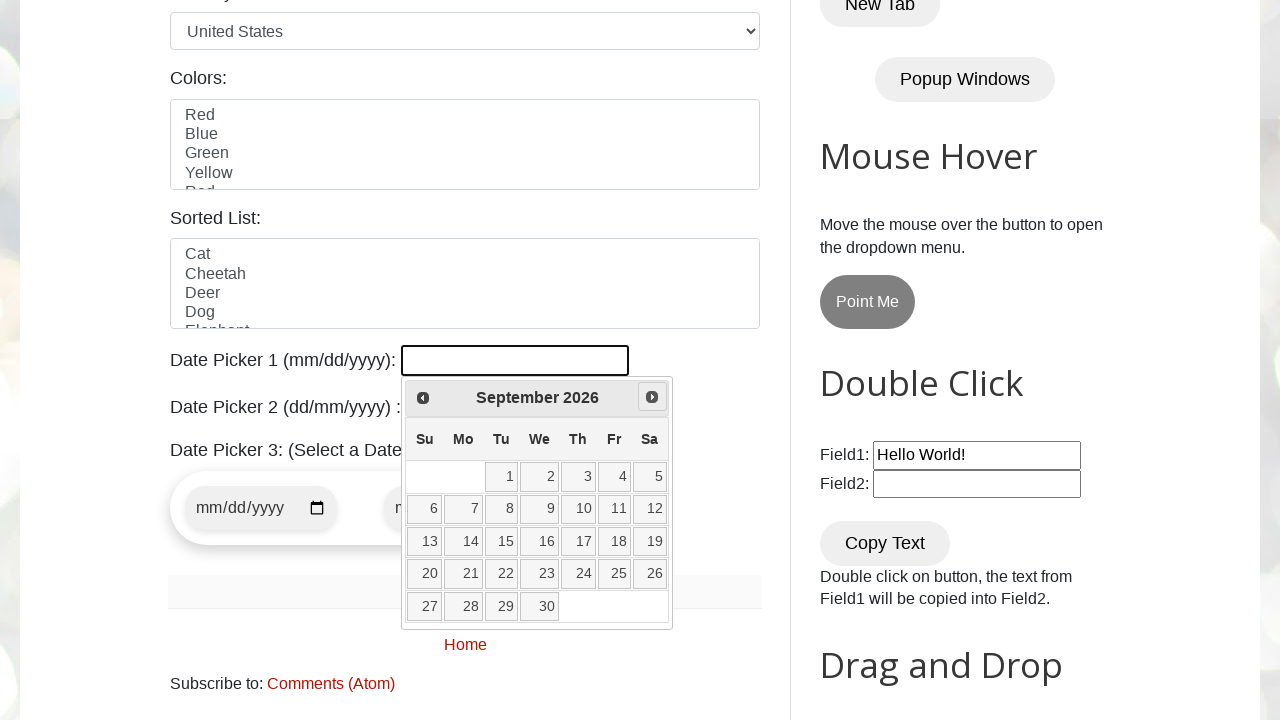

Clicked Next button to navigate to the next month at (652, 397) on [title="Next"]
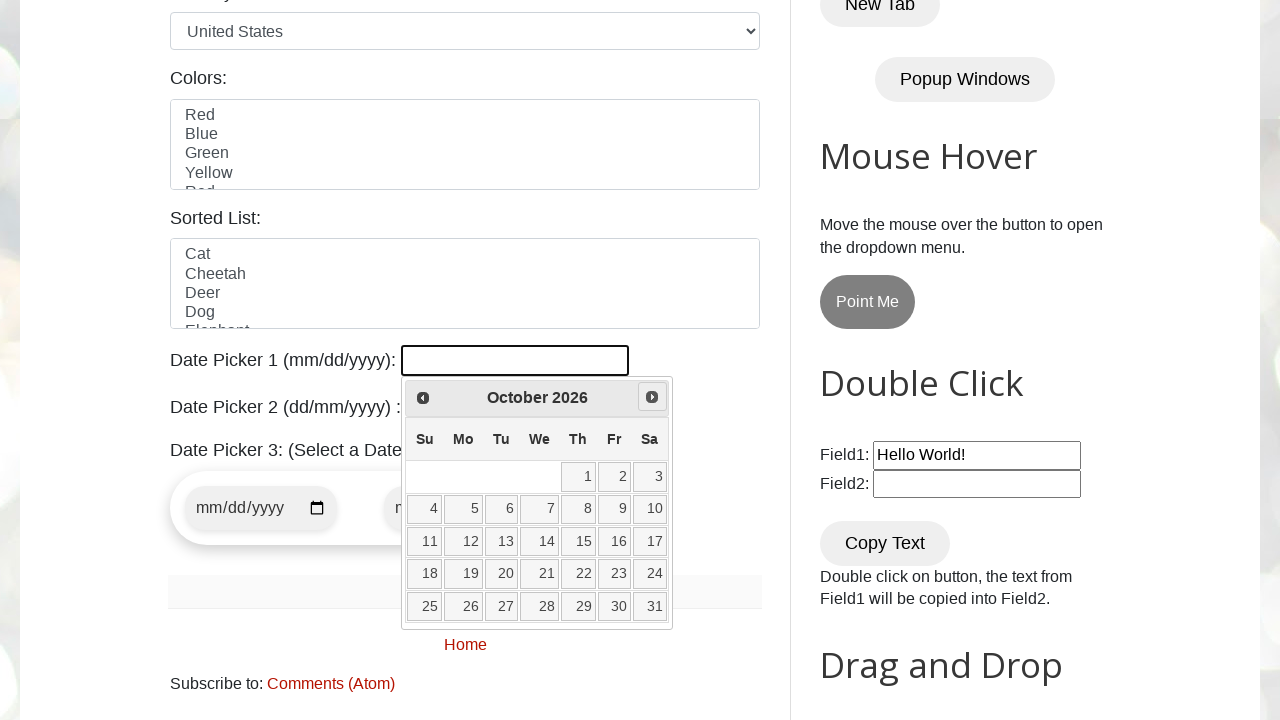

Retrieved current month: October
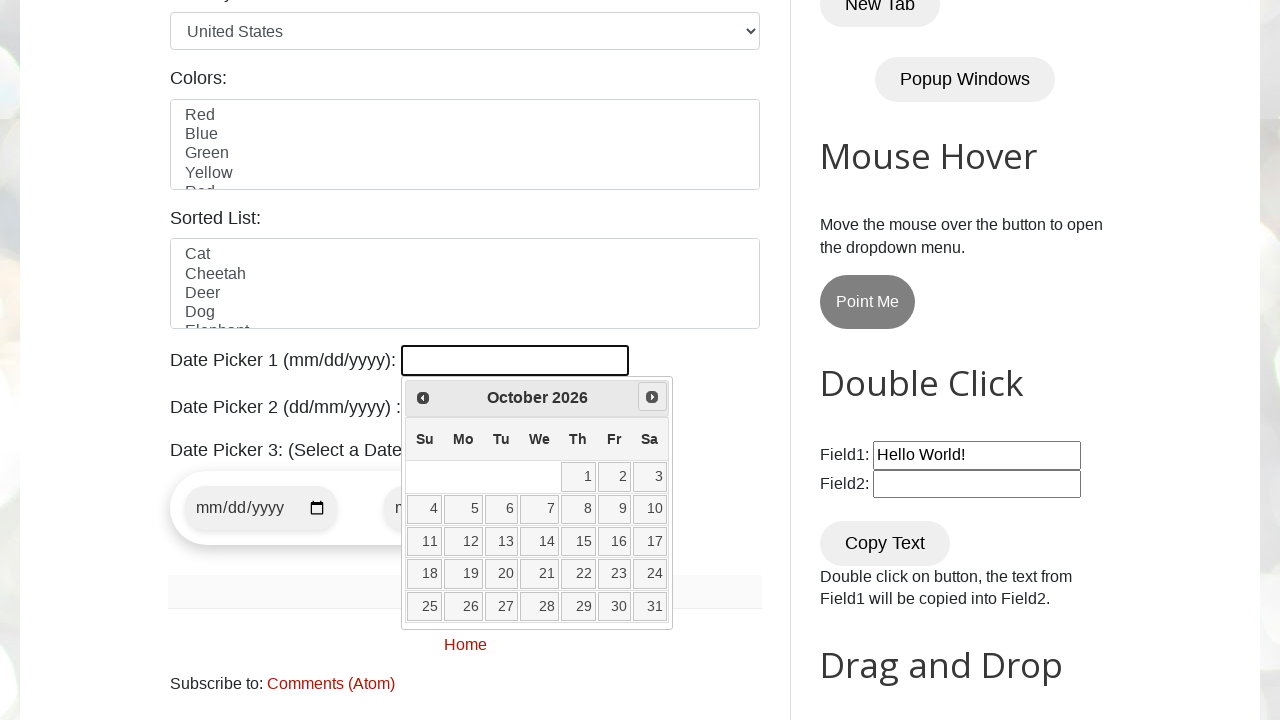

Retrieved current year: 2026
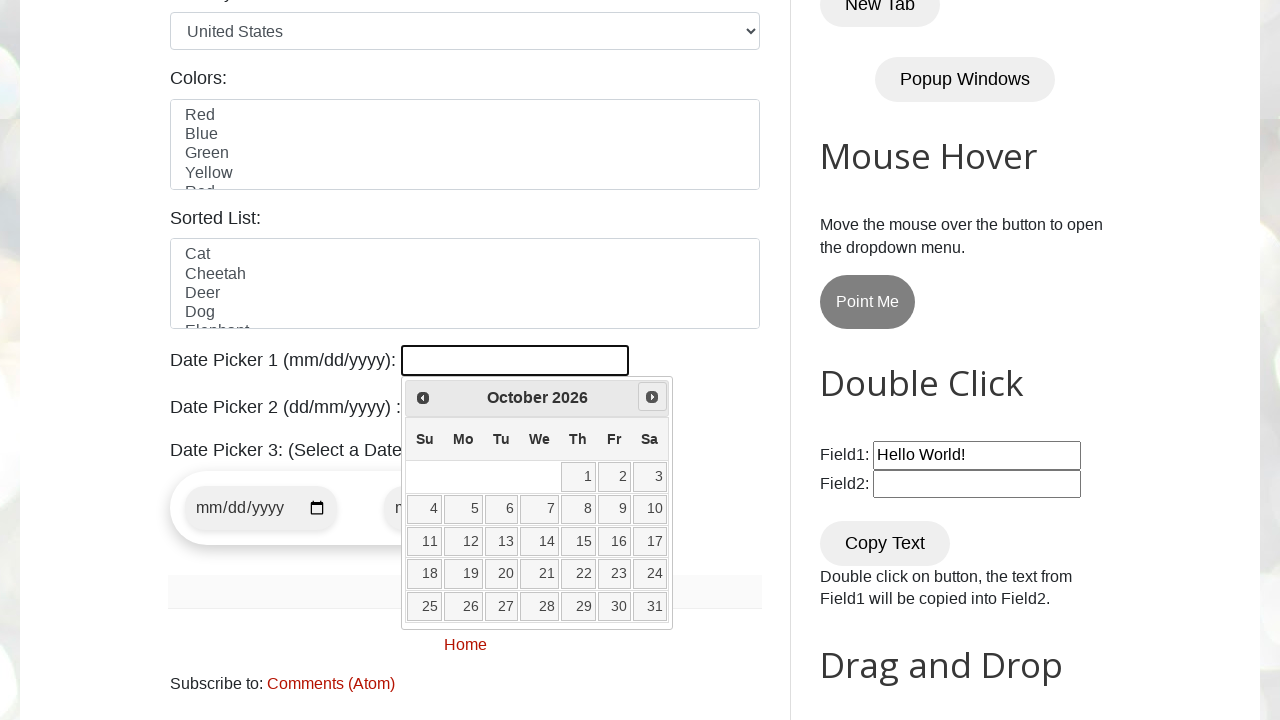

Clicked Next button to navigate to the next month at (652, 397) on [title="Next"]
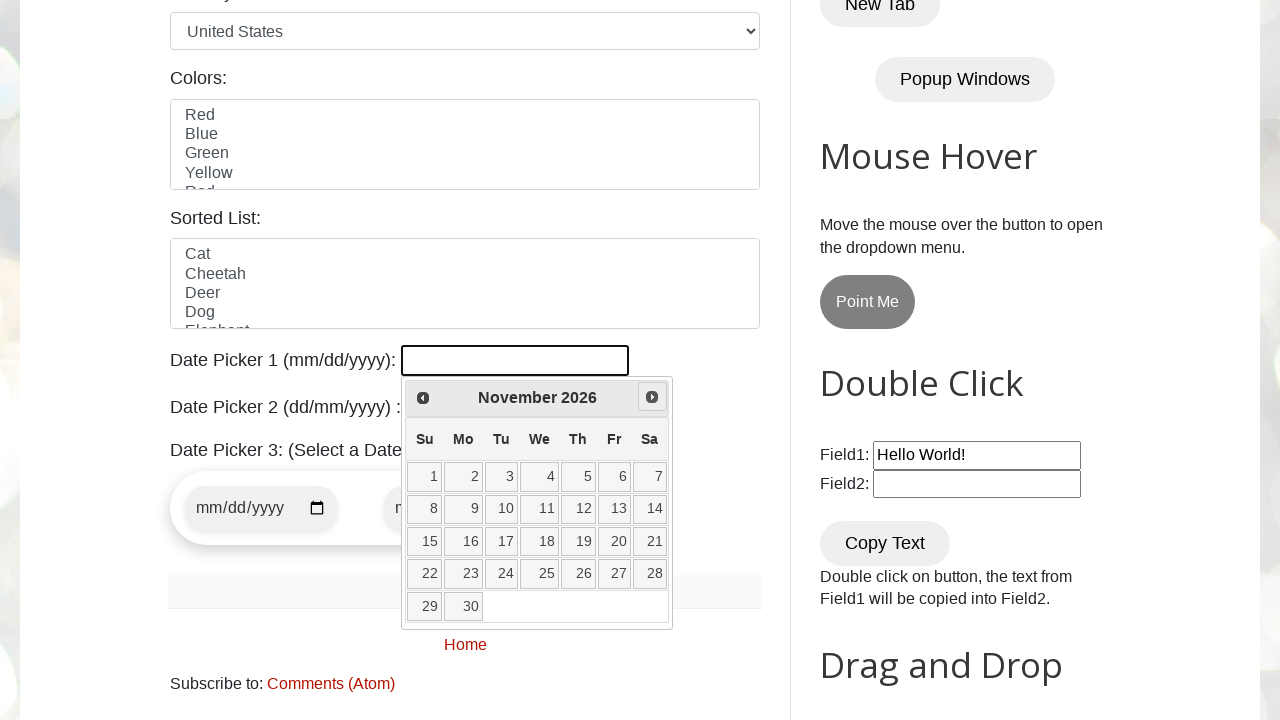

Retrieved current month: November
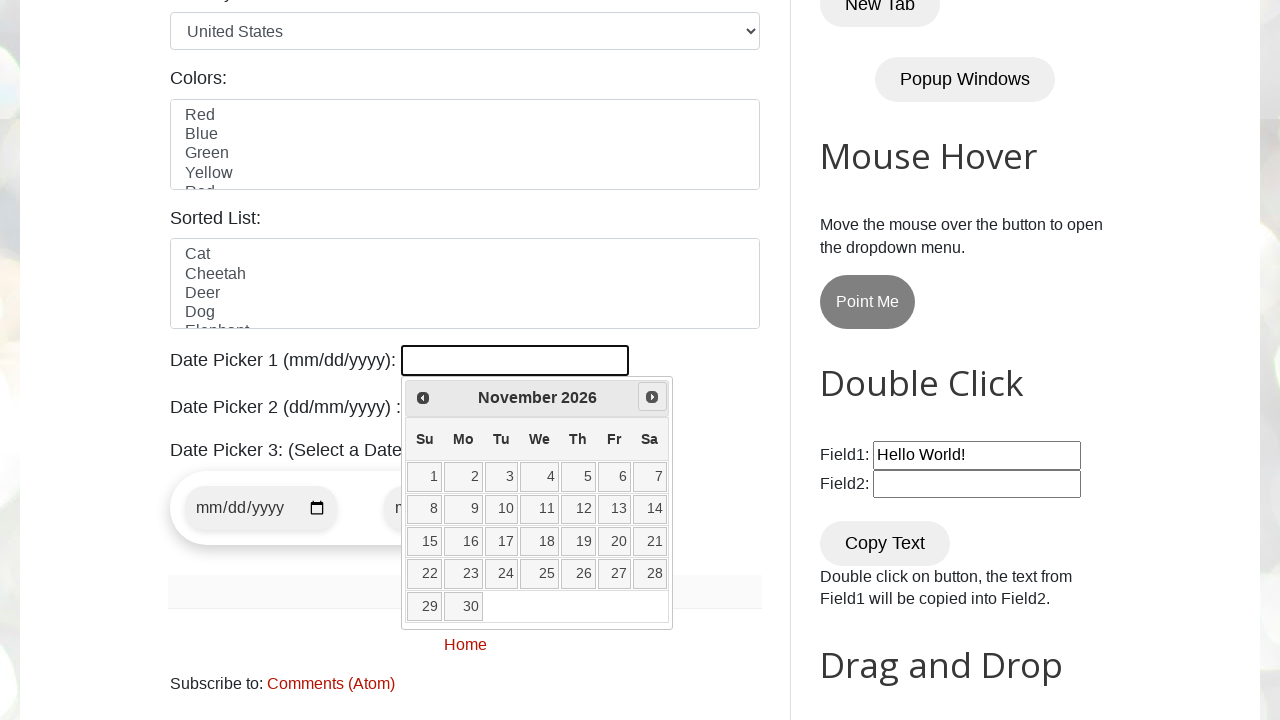

Retrieved current year: 2026
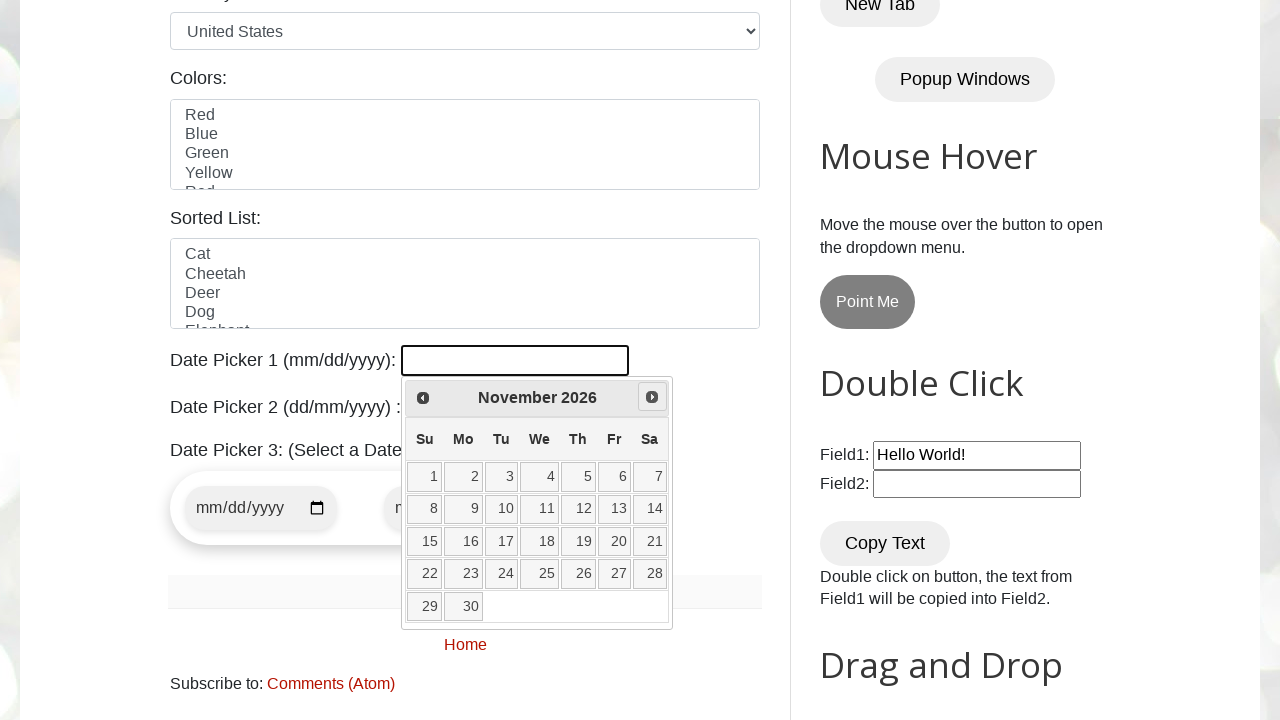

Clicked Next button to navigate to the next month at (652, 397) on [title="Next"]
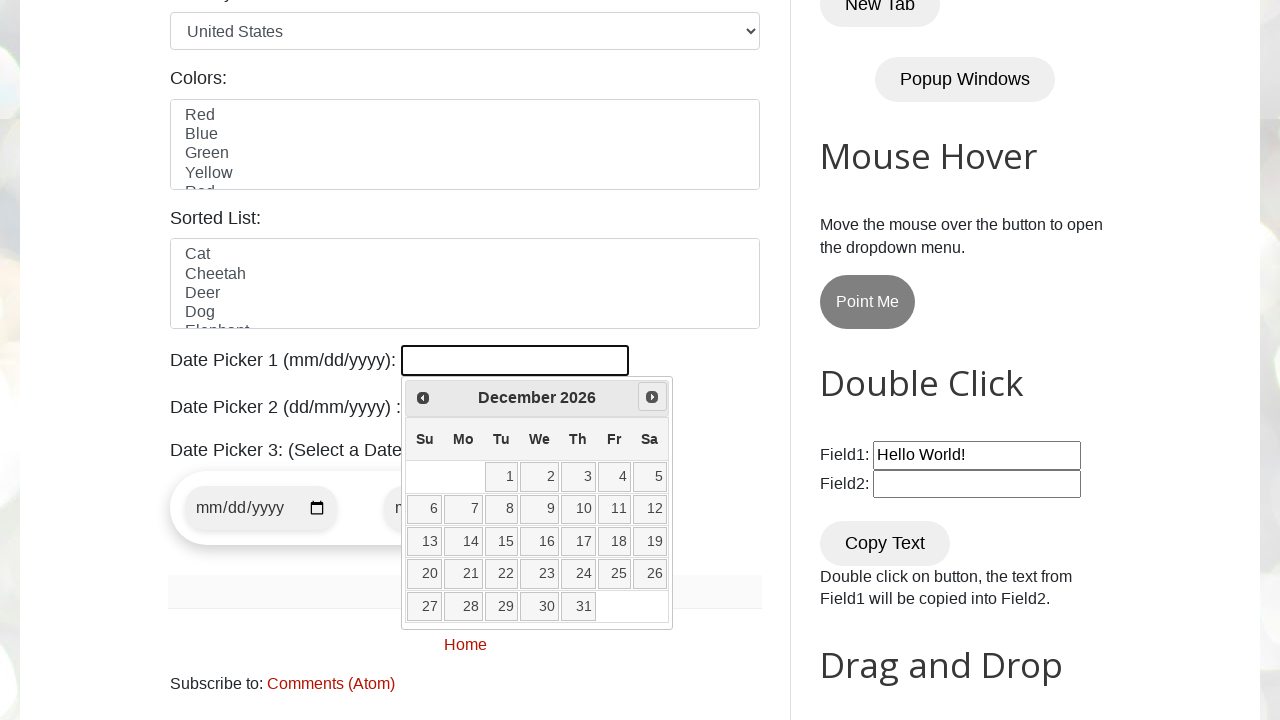

Retrieved current month: December
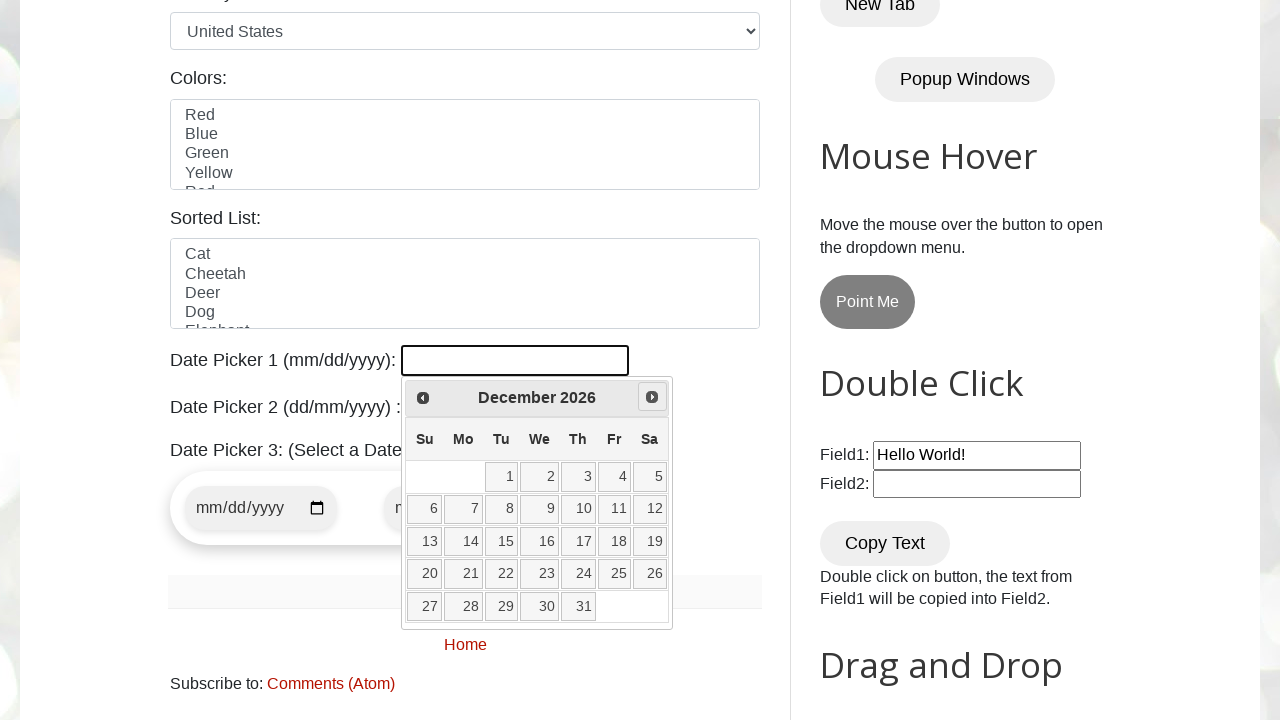

Retrieved current year: 2026
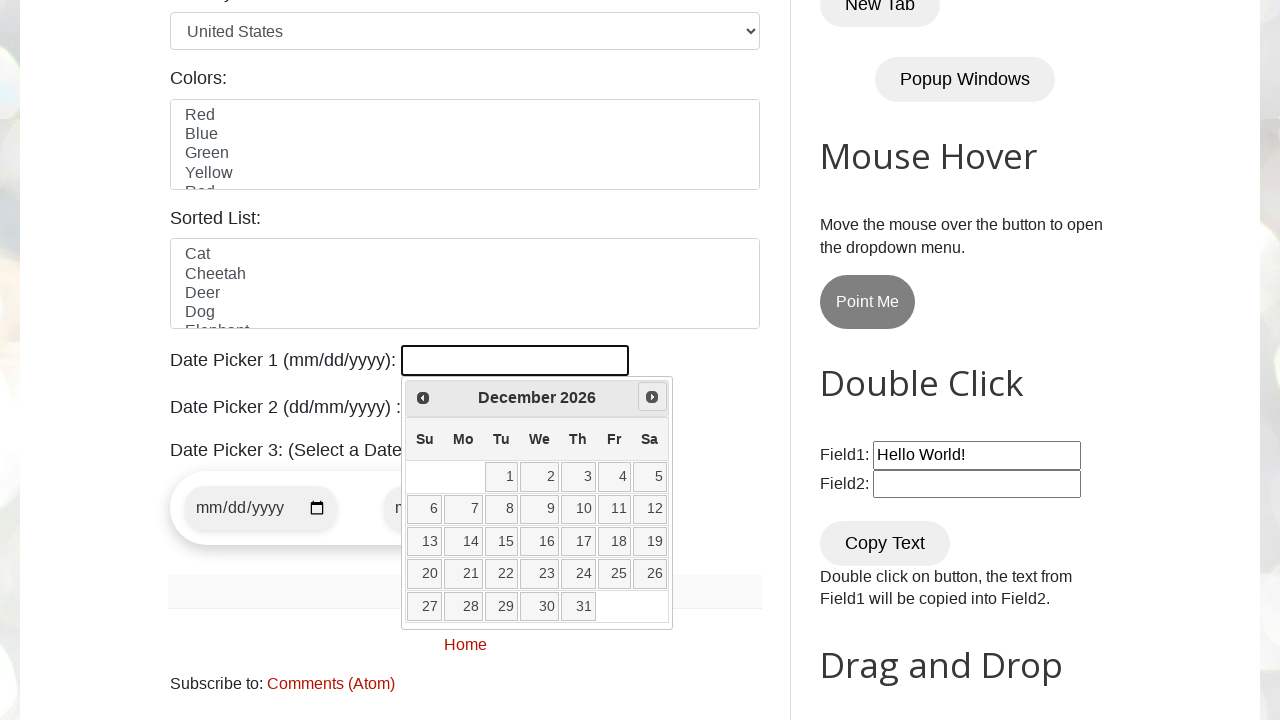

Clicked Next button to navigate to the next month at (652, 397) on [title="Next"]
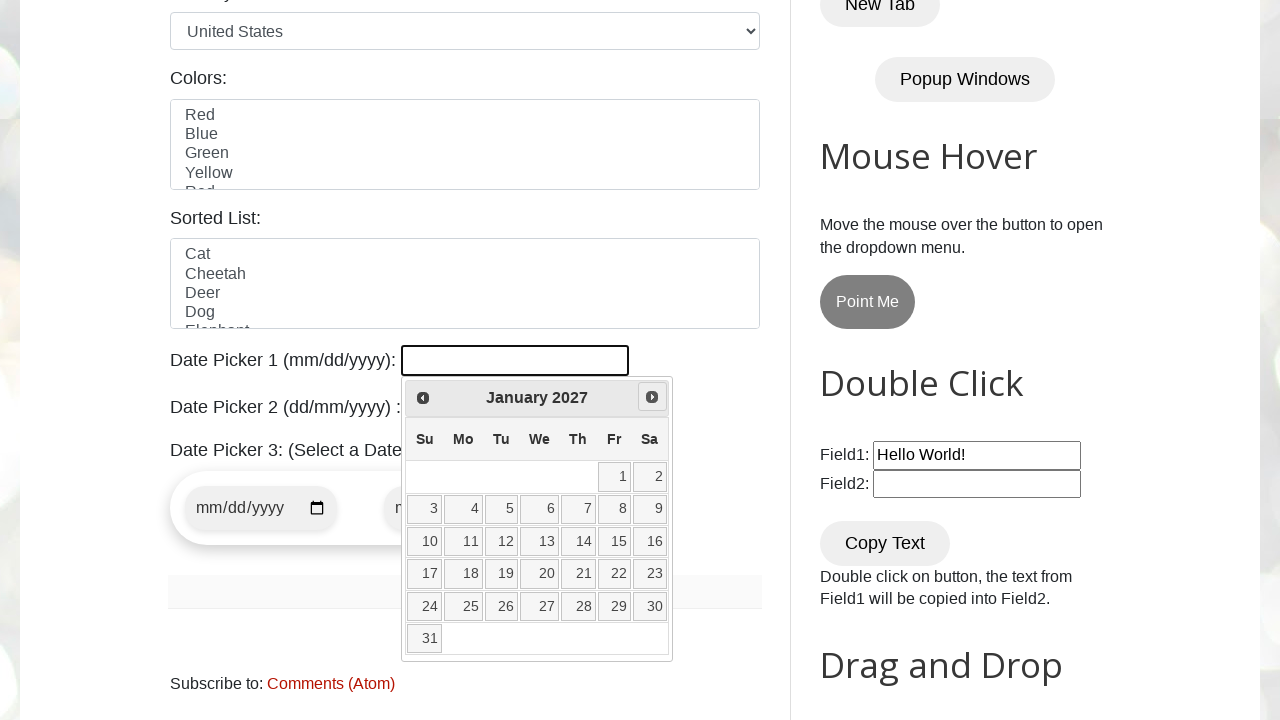

Retrieved current month: January
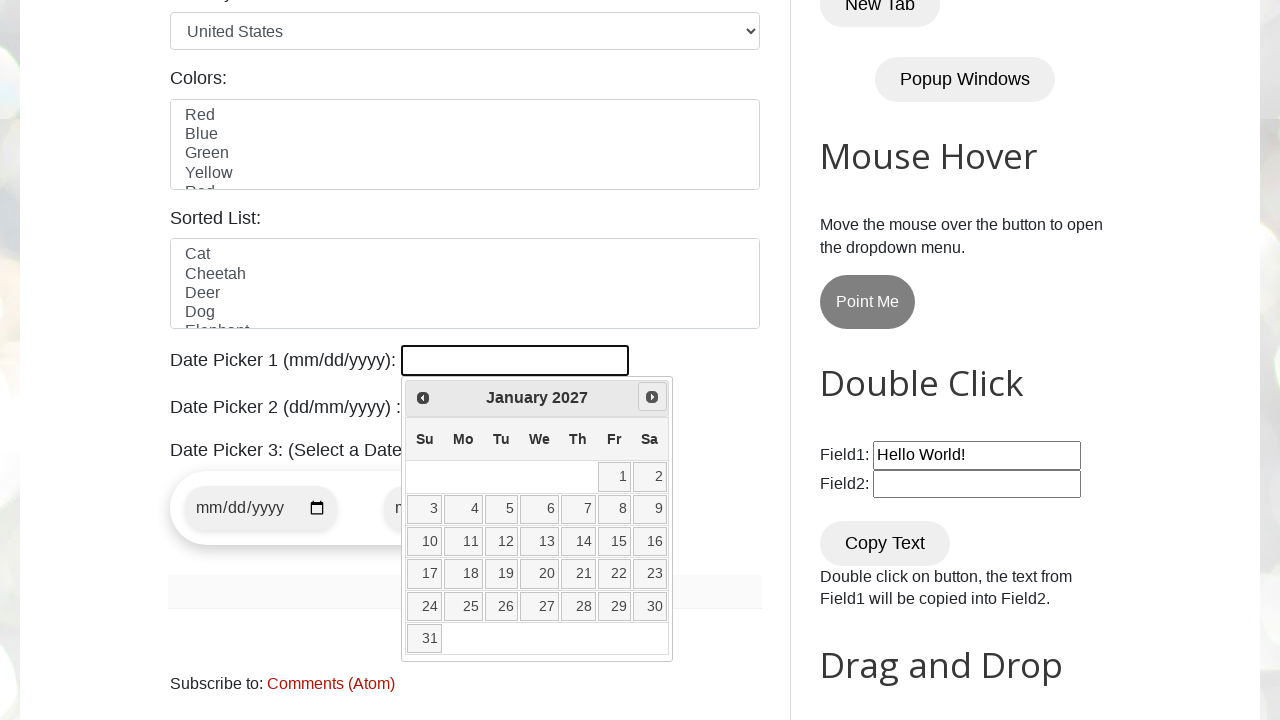

Retrieved current year: 2027
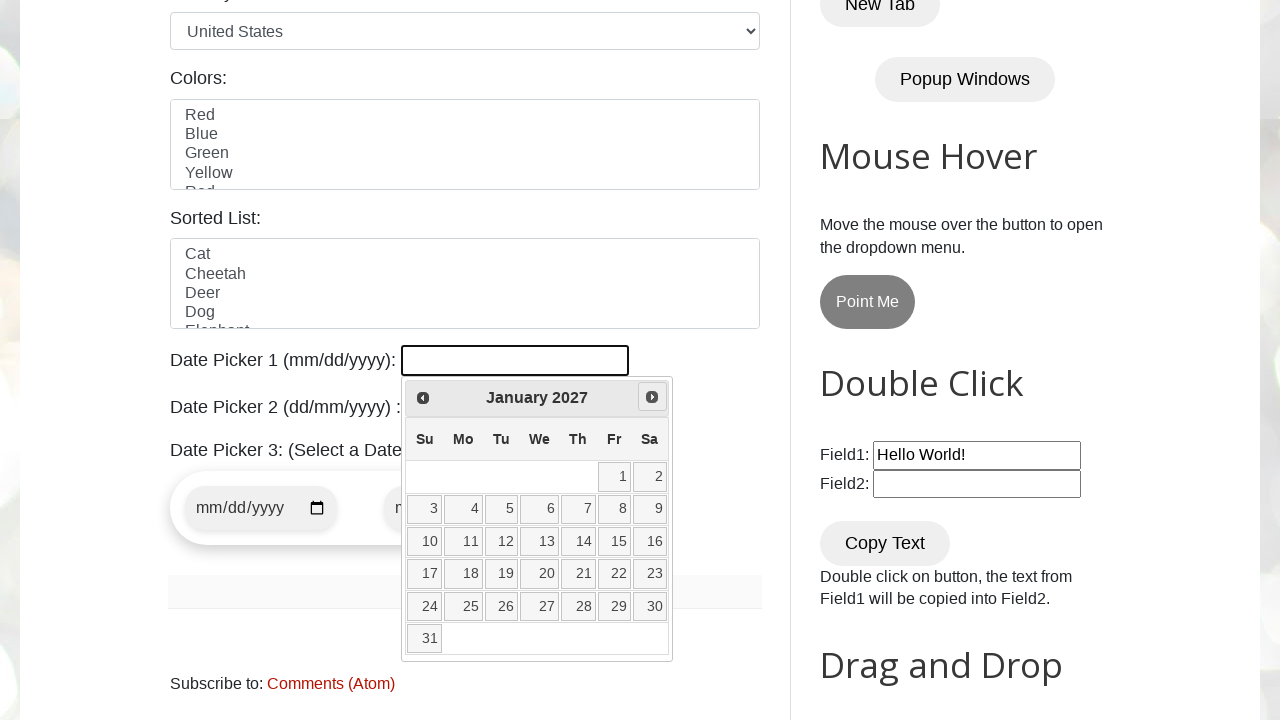

Clicked Next button to navigate to the next month at (652, 397) on [title="Next"]
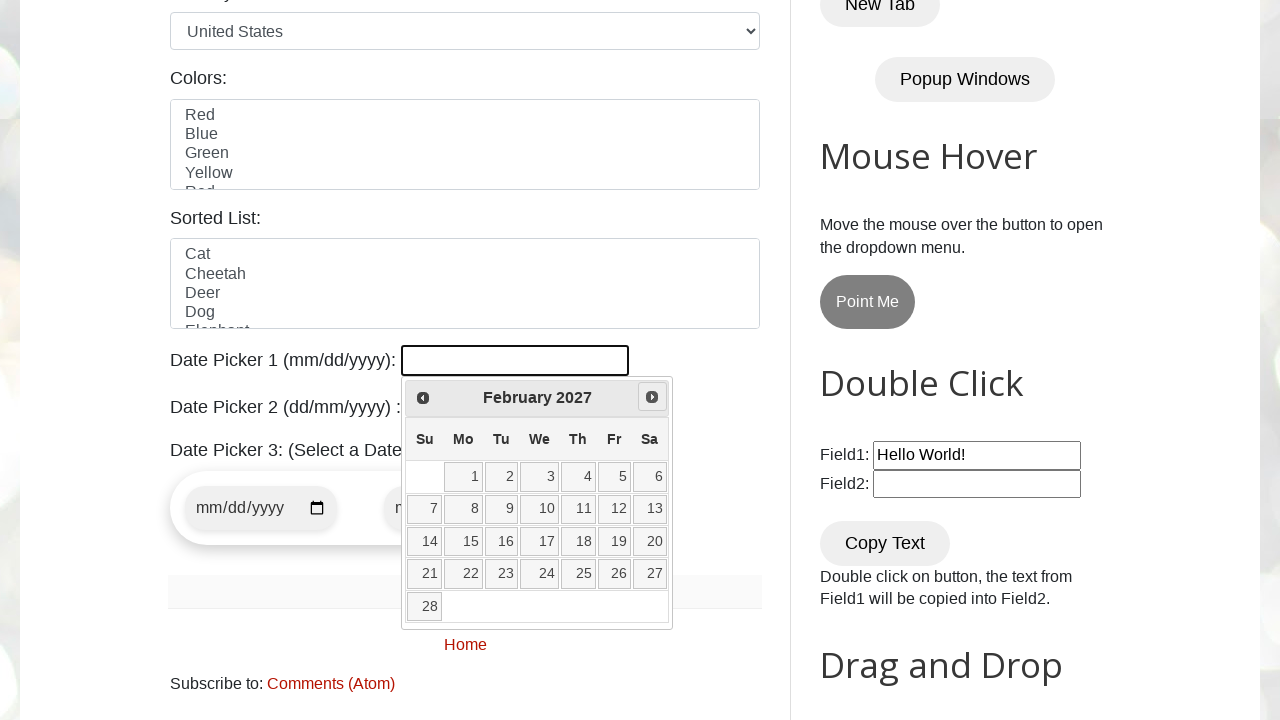

Retrieved current month: February
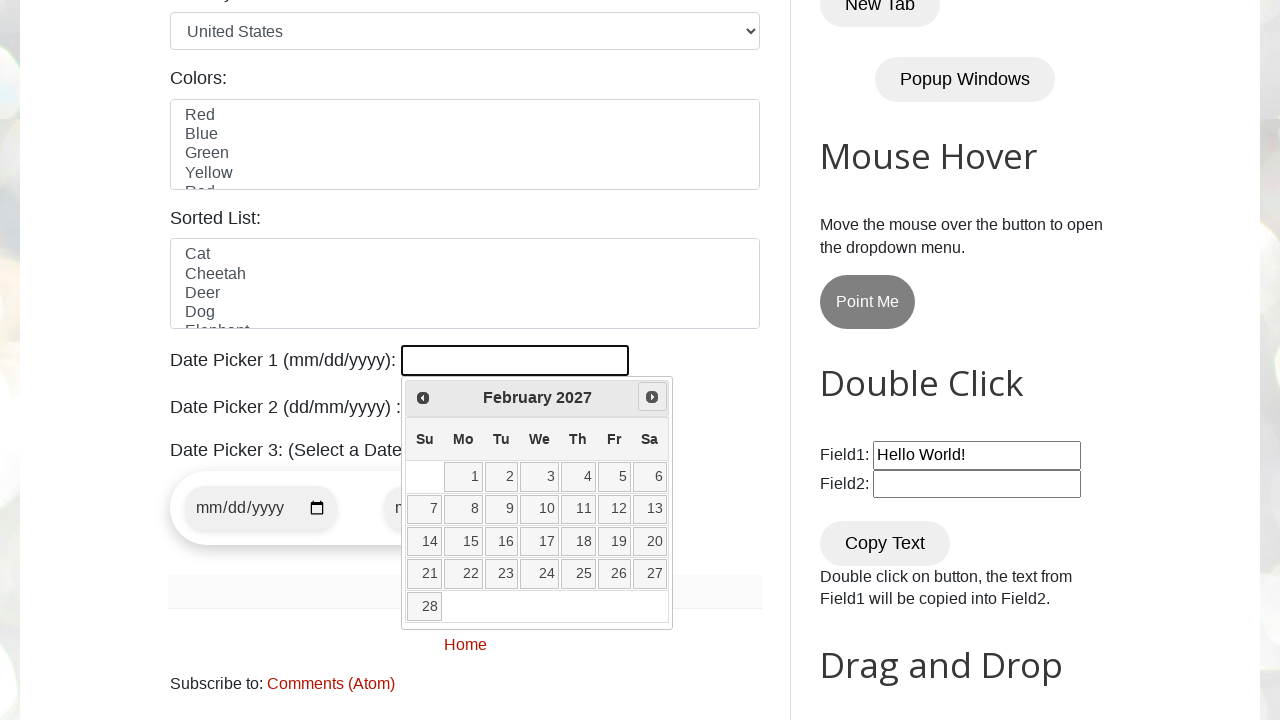

Retrieved current year: 2027
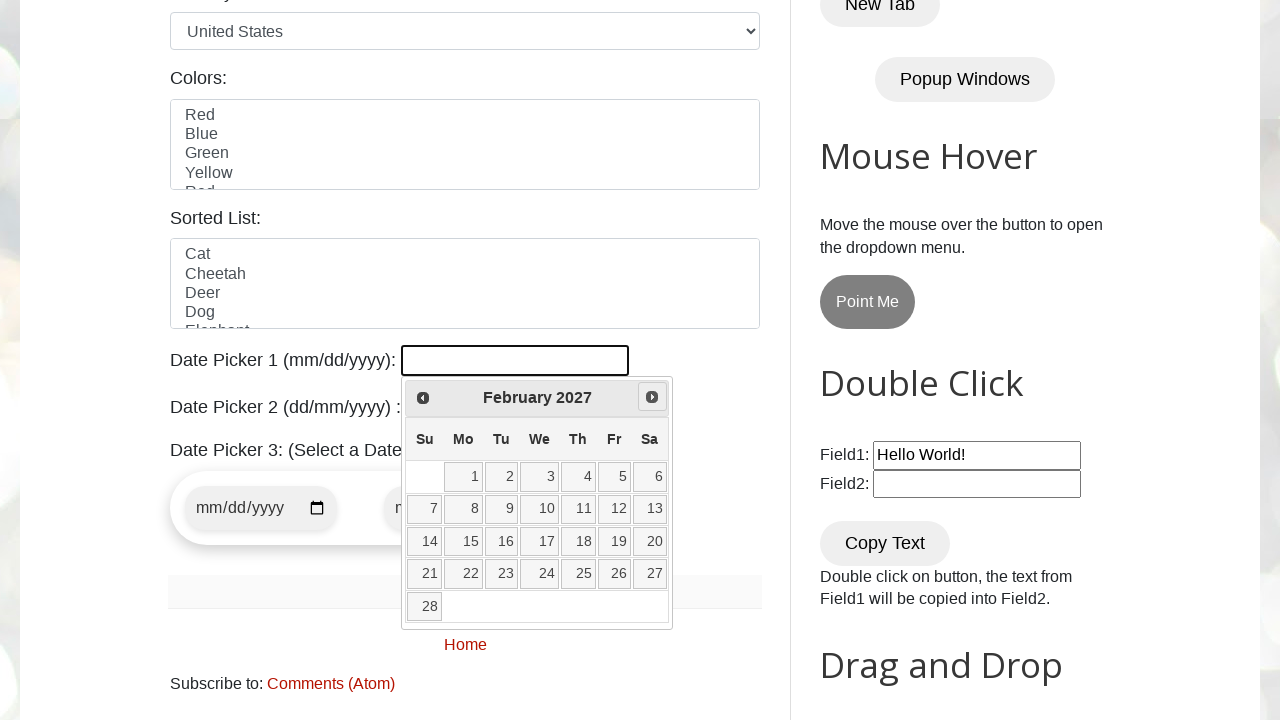

Clicked Next button to navigate to the next month at (652, 397) on [title="Next"]
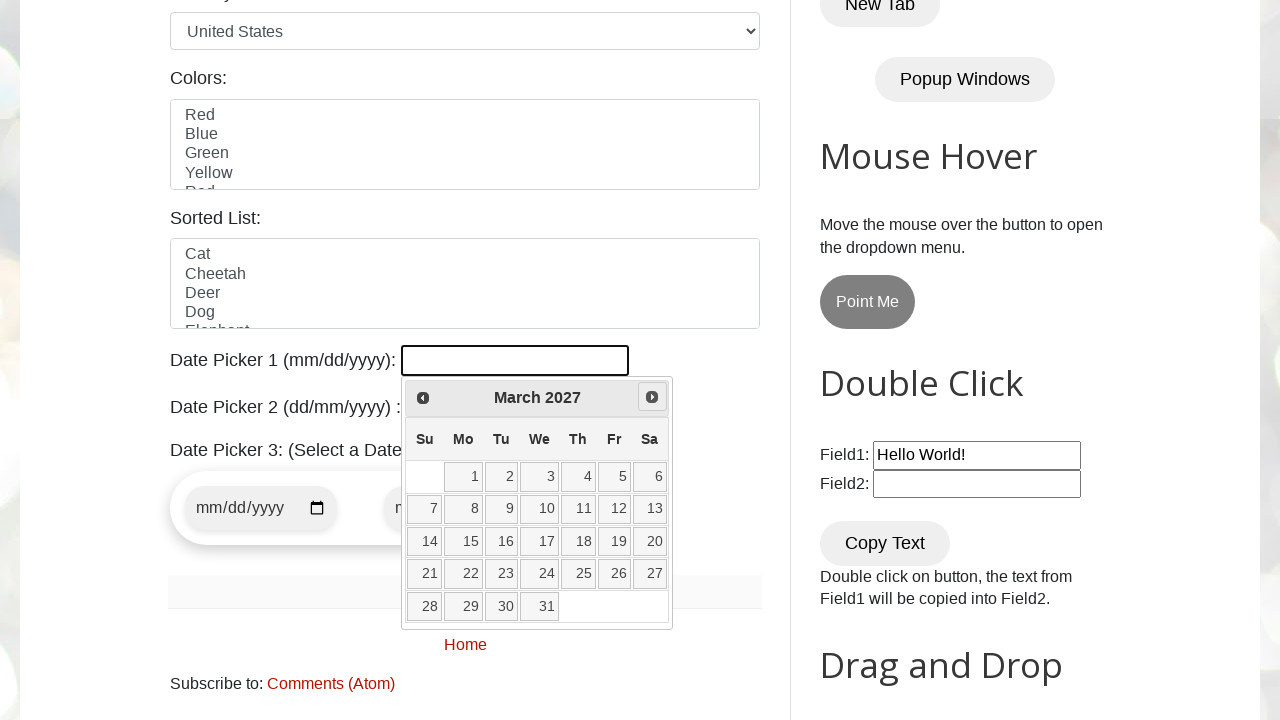

Retrieved current month: March
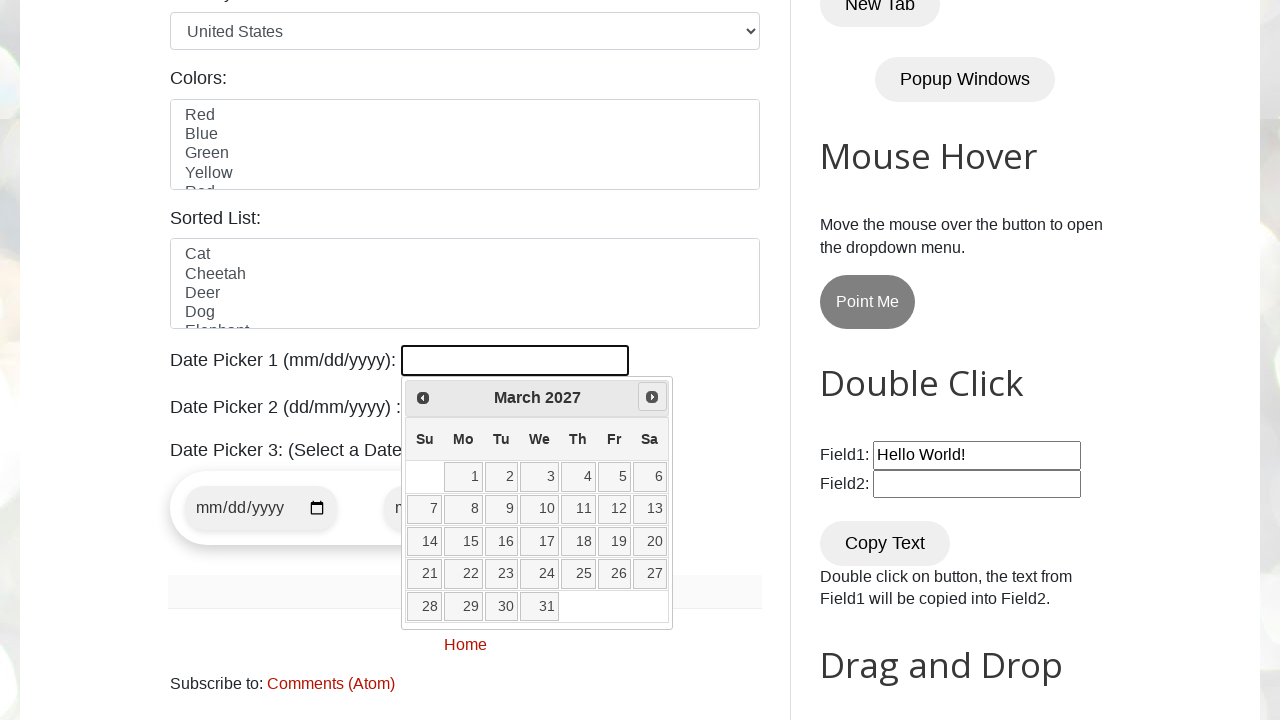

Retrieved current year: 2027
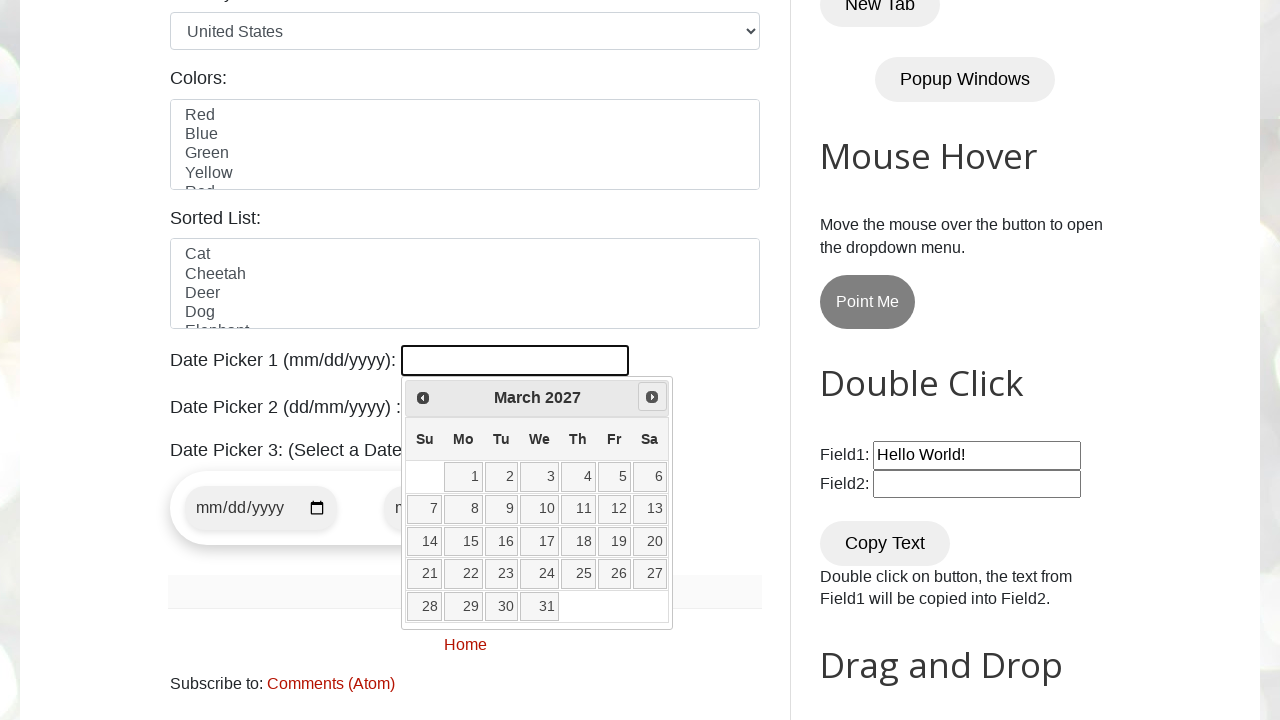

Clicked Next button to navigate to the next month at (652, 397) on [title="Next"]
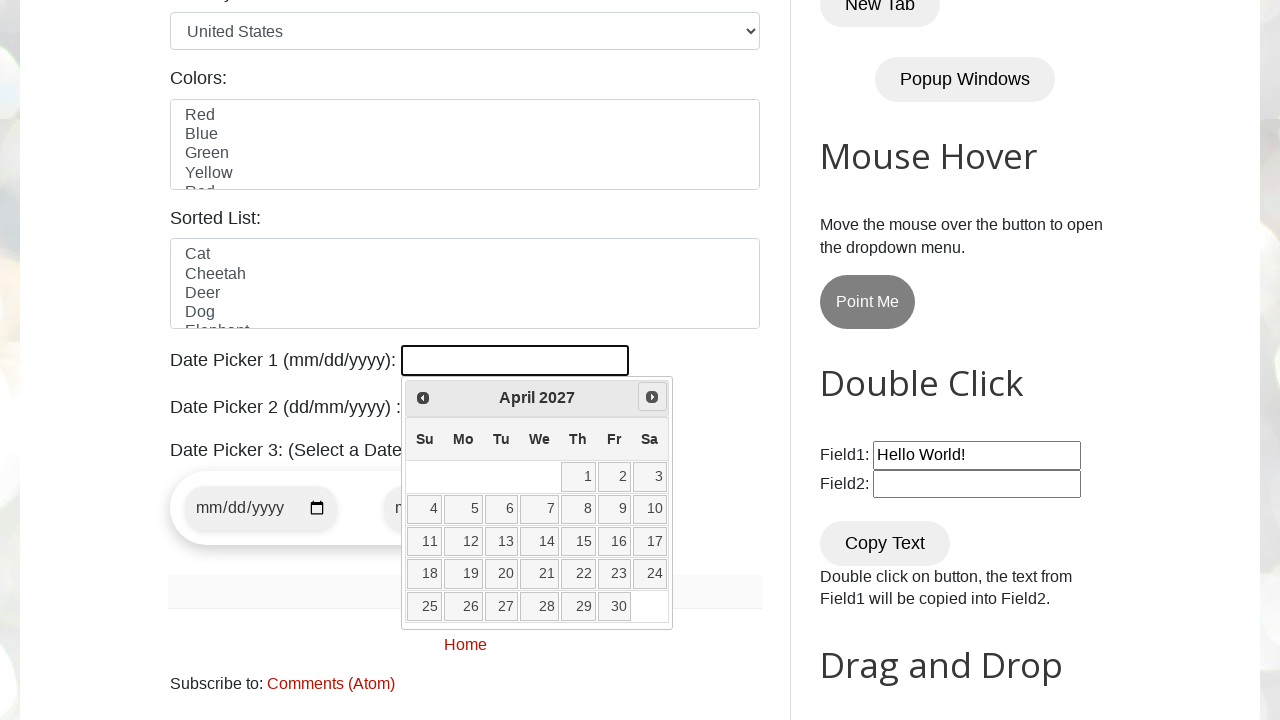

Retrieved current month: April
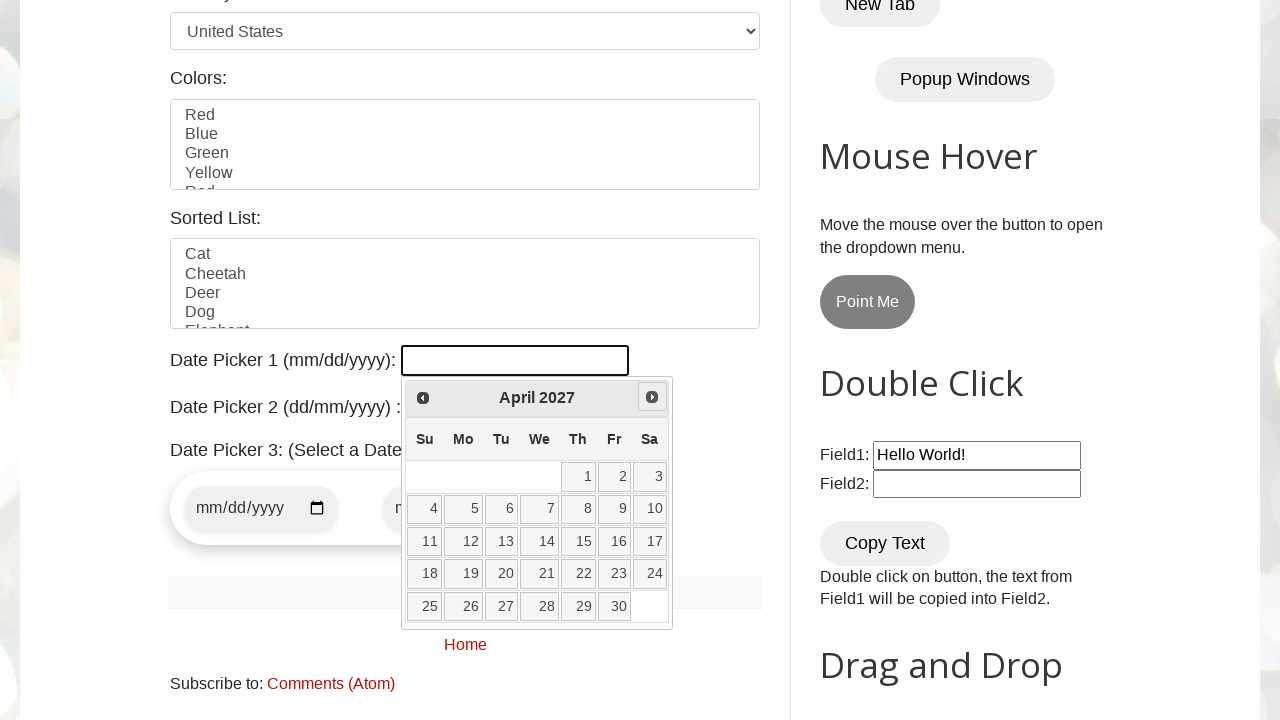

Retrieved current year: 2027
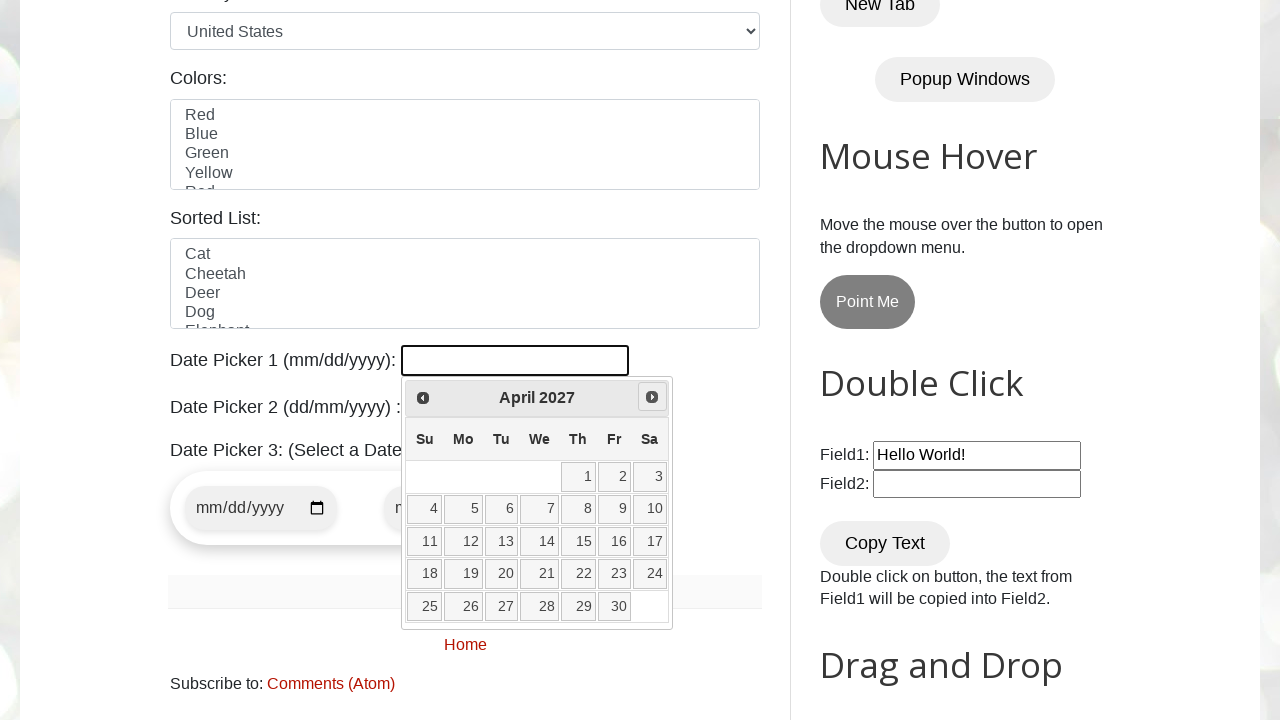

Clicked Next button to navigate to the next month at (652, 397) on [title="Next"]
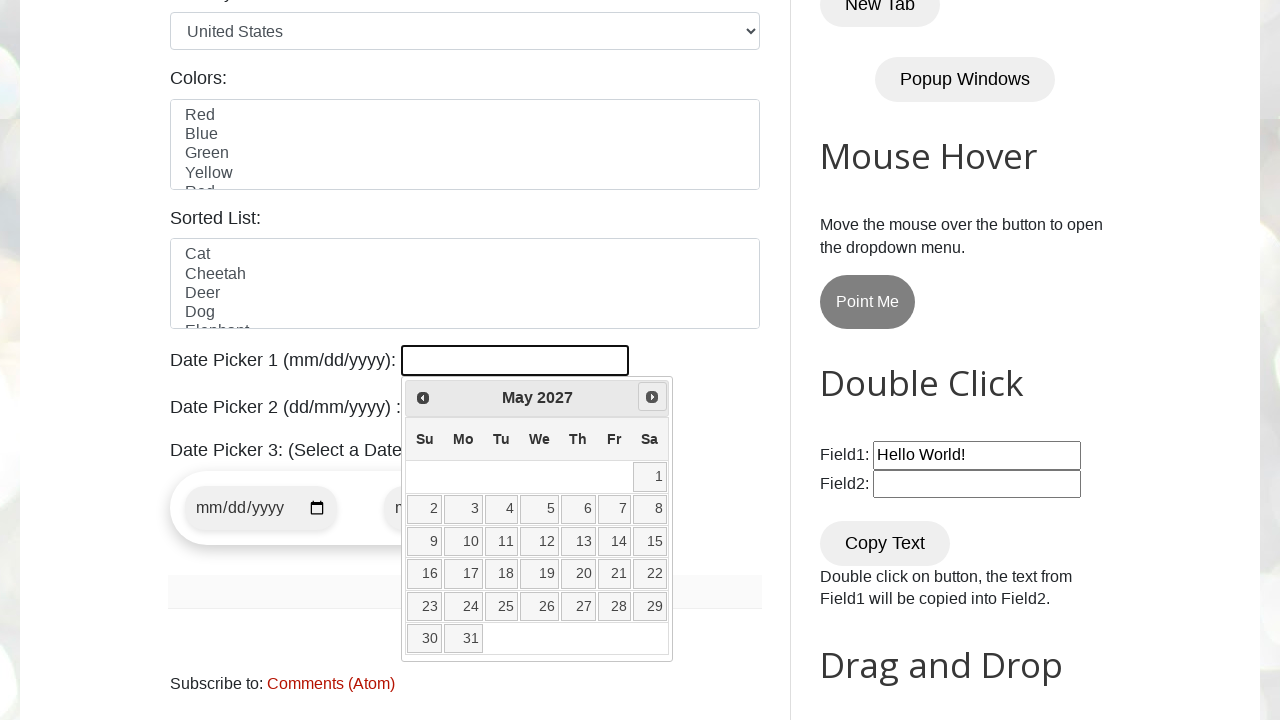

Retrieved current month: May
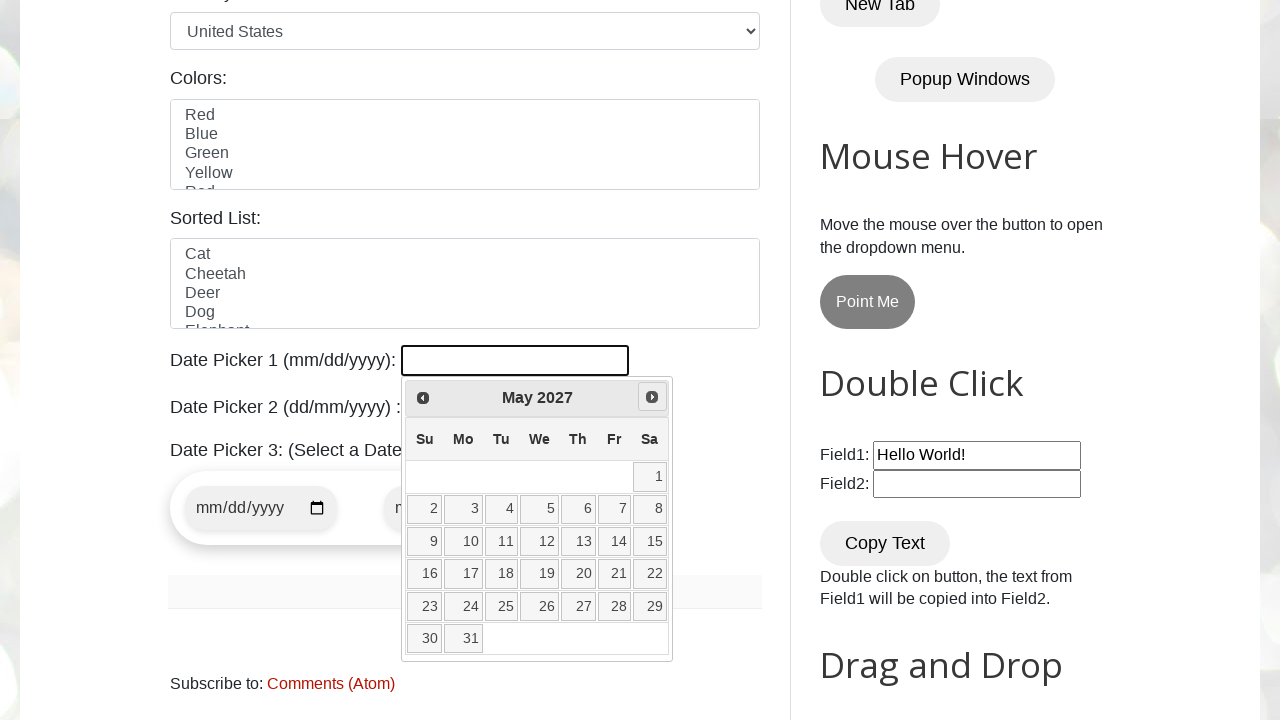

Retrieved current year: 2027
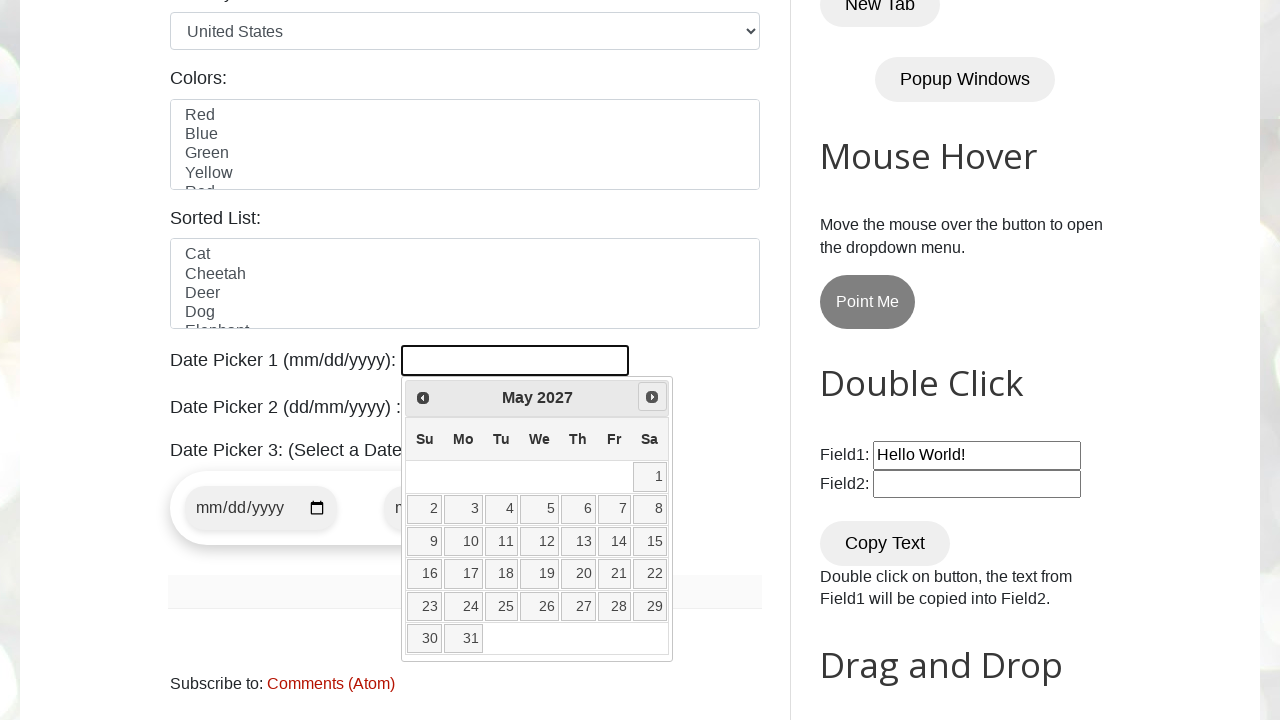

Clicked Next button to navigate to the next month at (652, 397) on [title="Next"]
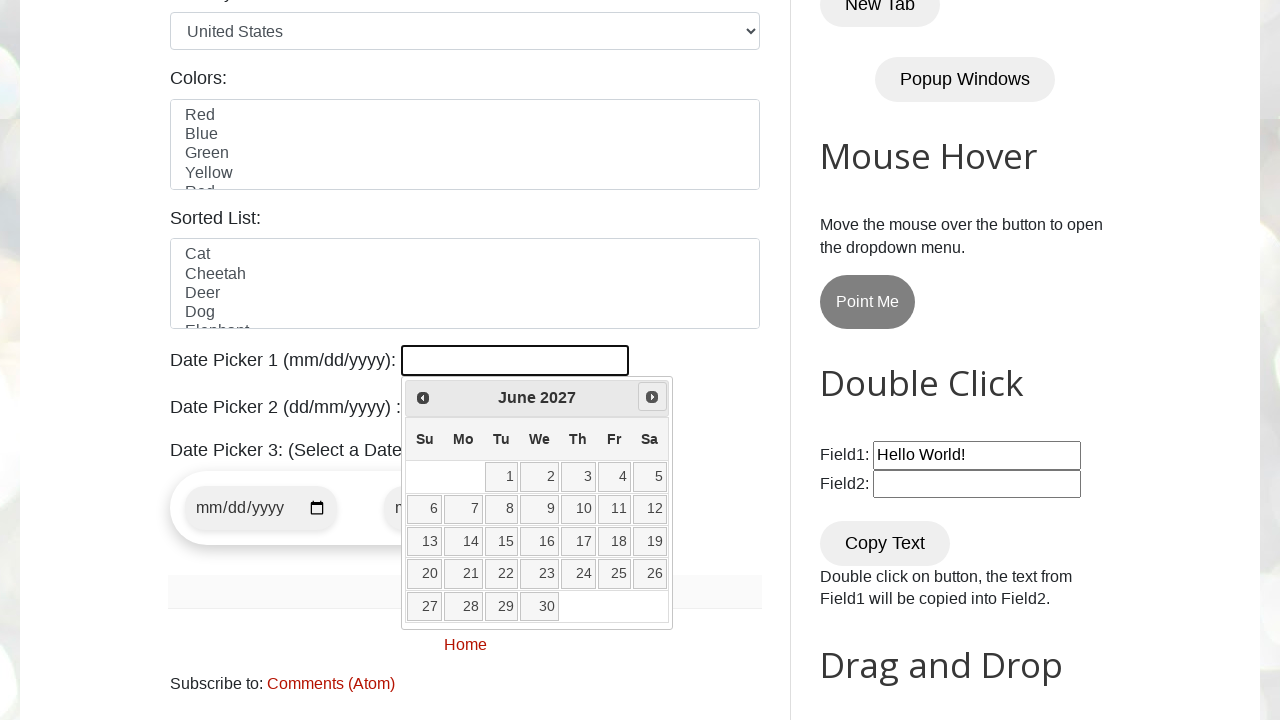

Retrieved current month: June
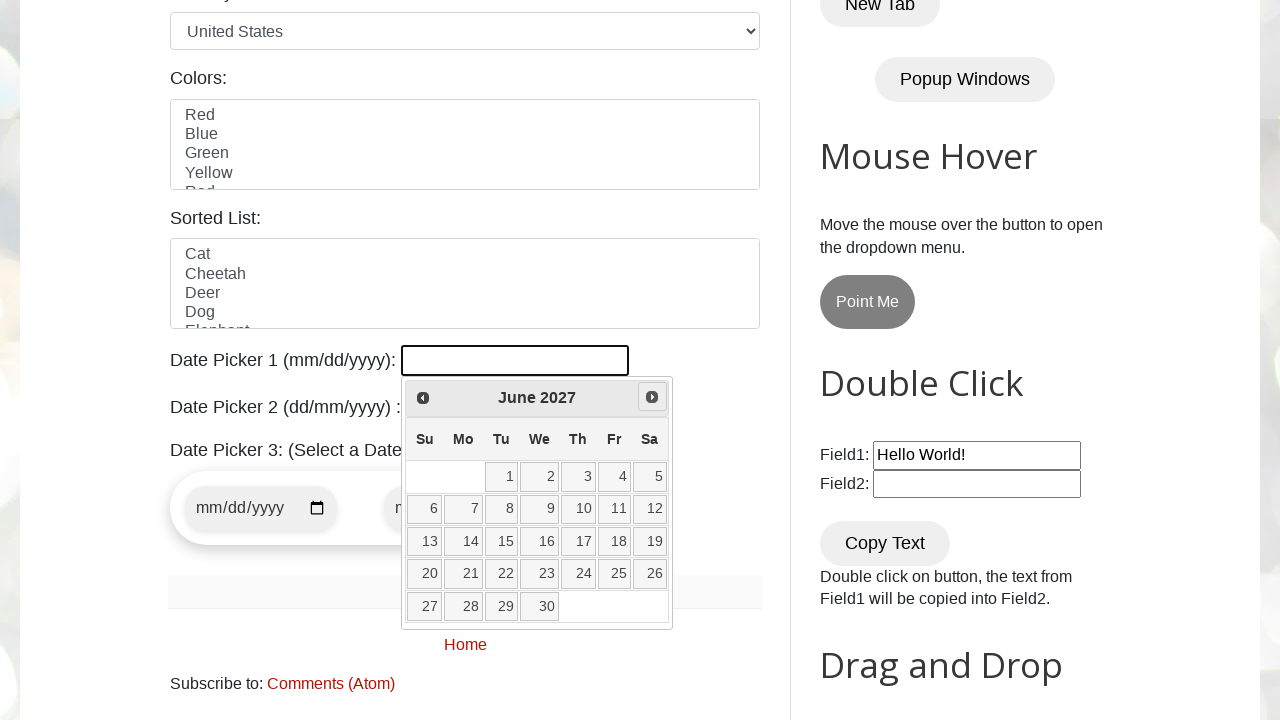

Retrieved current year: 2027
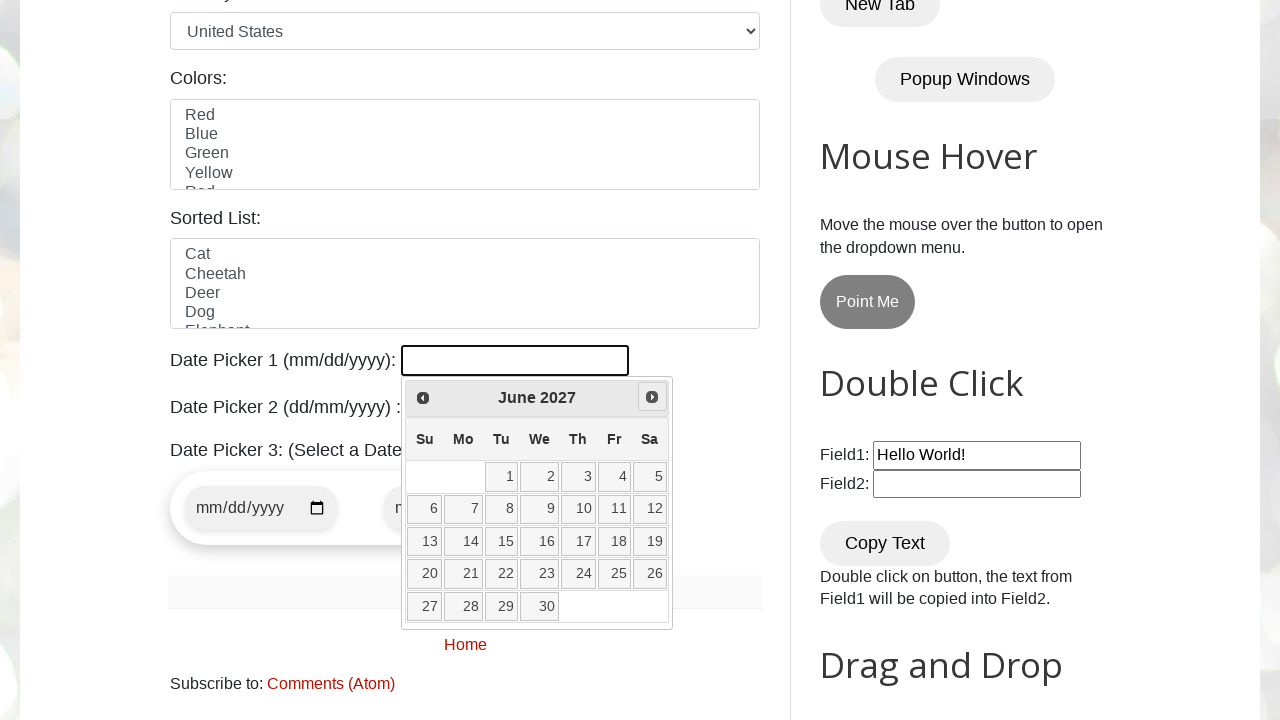

Clicked Next button to navigate to the next month at (652, 397) on [title="Next"]
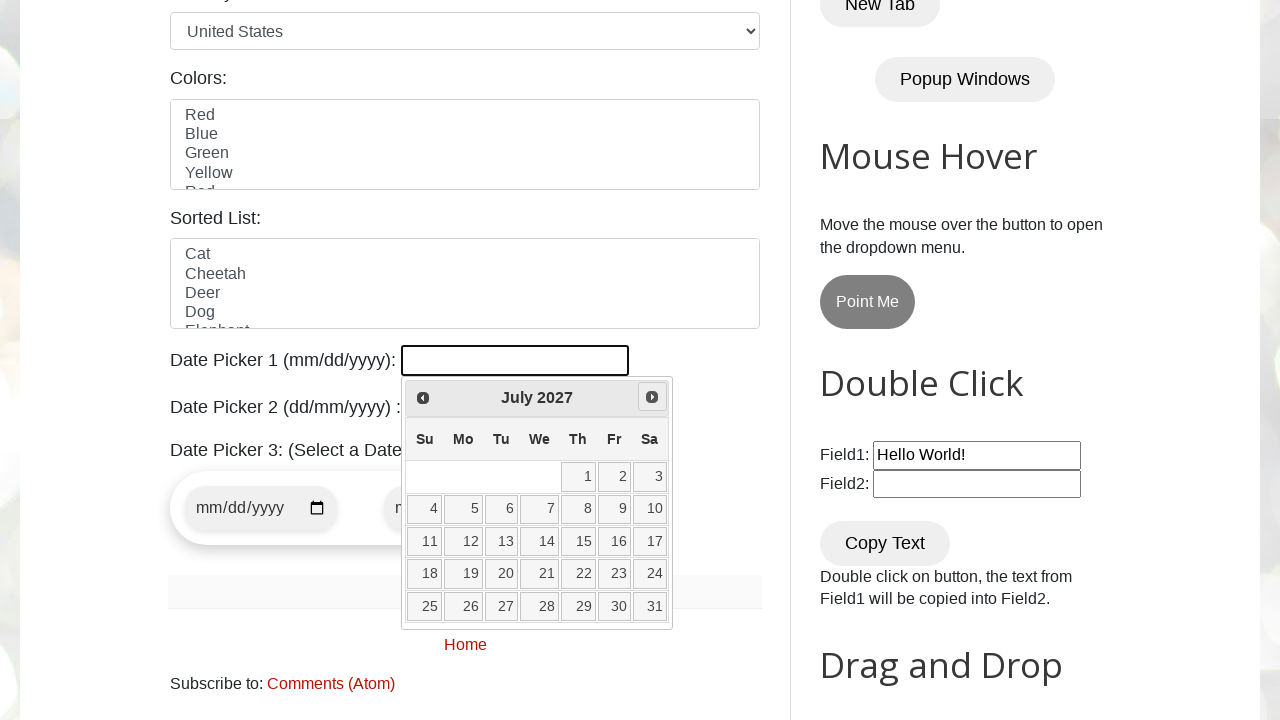

Retrieved current month: July
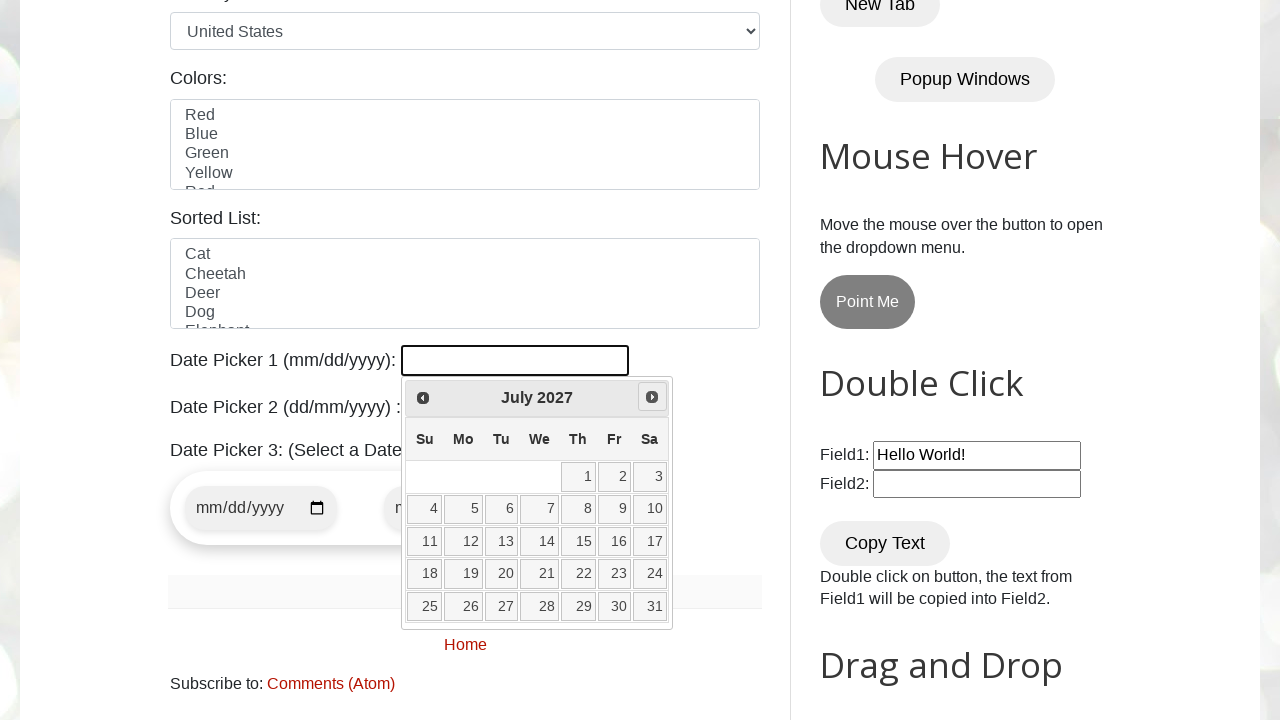

Retrieved current year: 2027
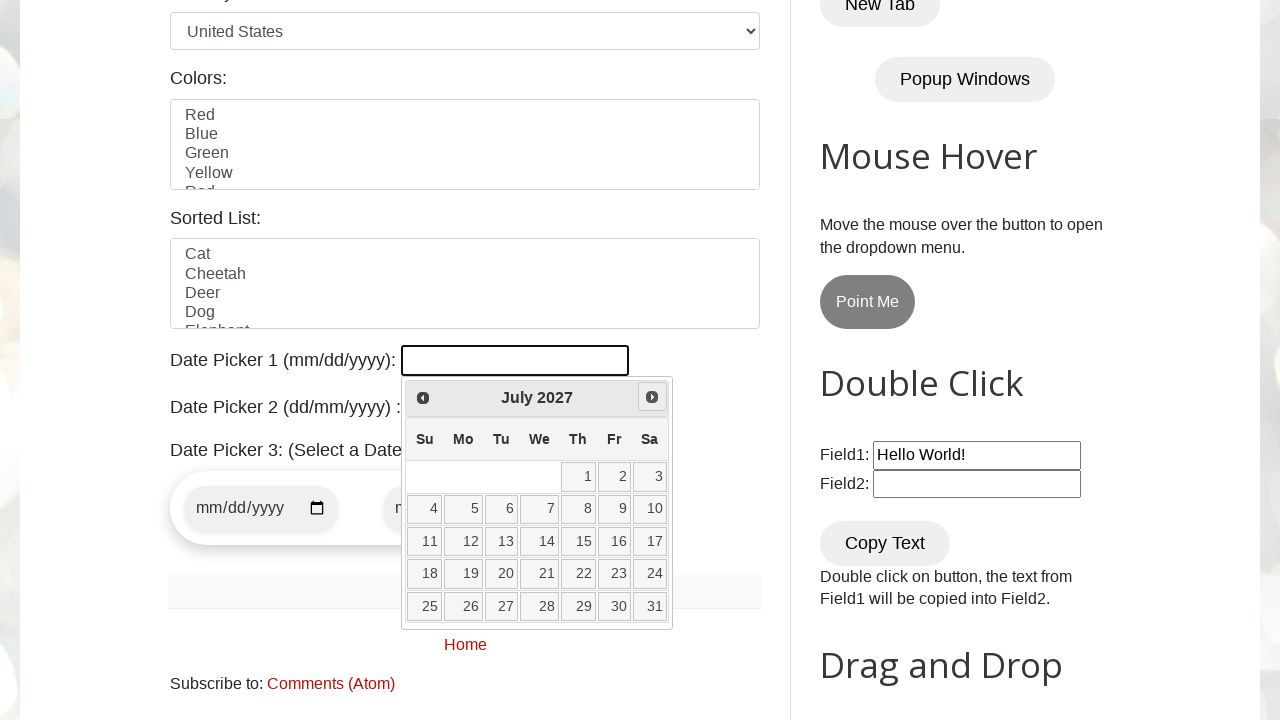

Clicked Next button to navigate to the next month at (652, 397) on [title="Next"]
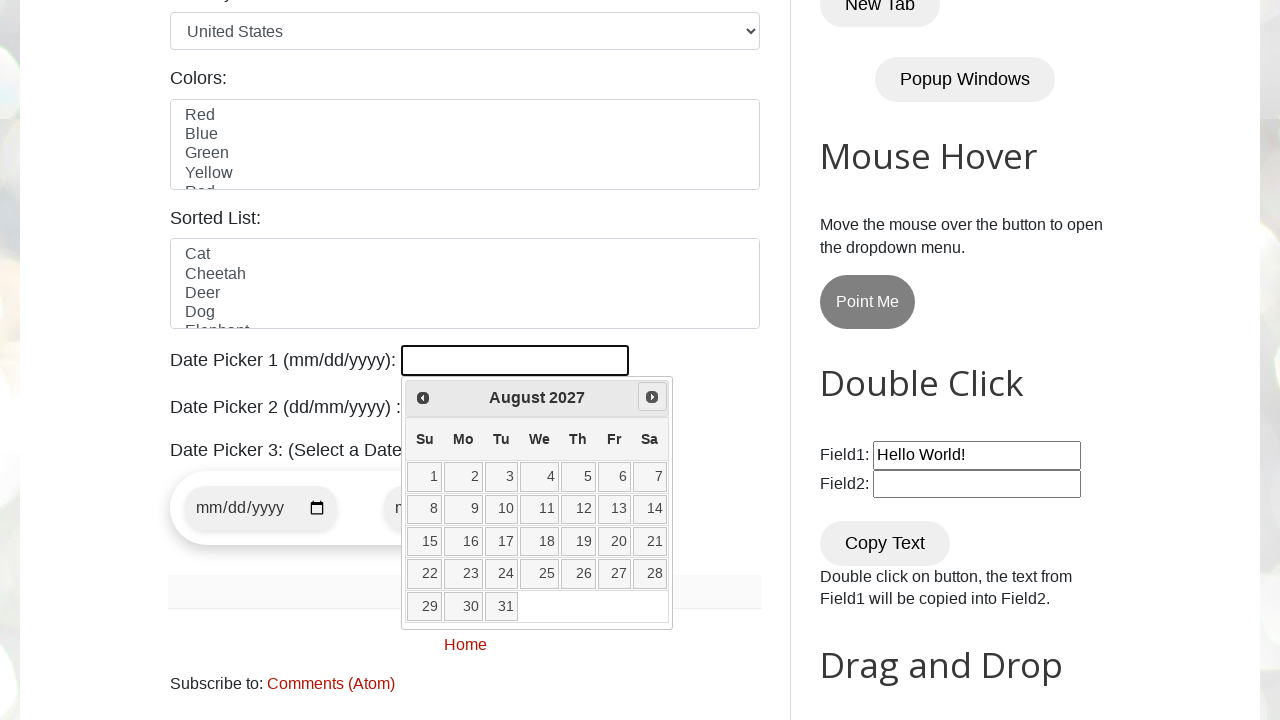

Retrieved current month: August
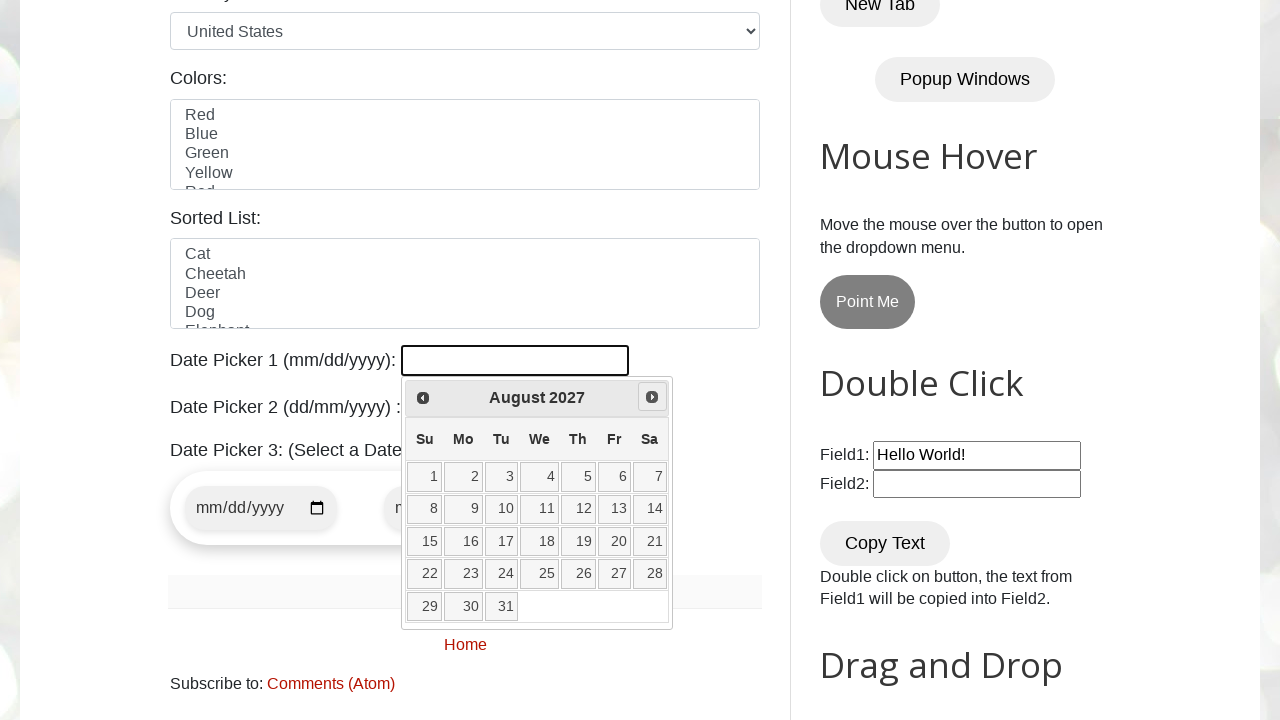

Retrieved current year: 2027
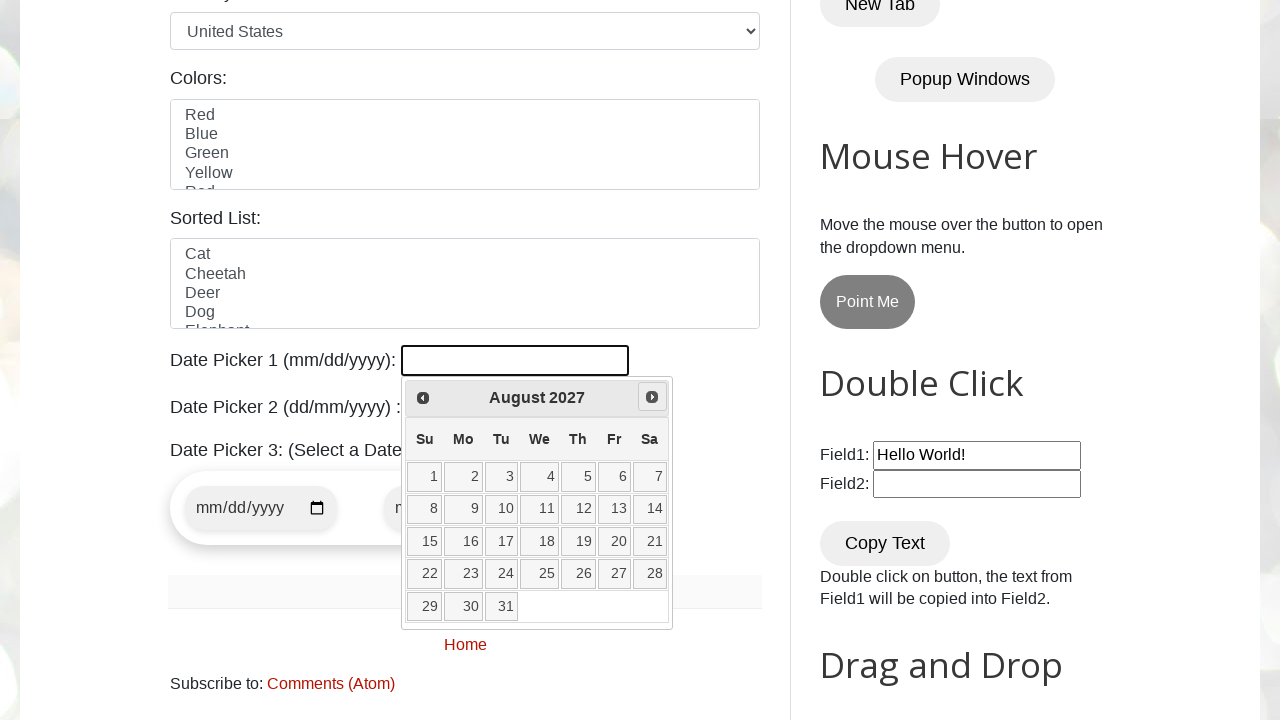

Clicked Next button to navigate to the next month at (652, 397) on [title="Next"]
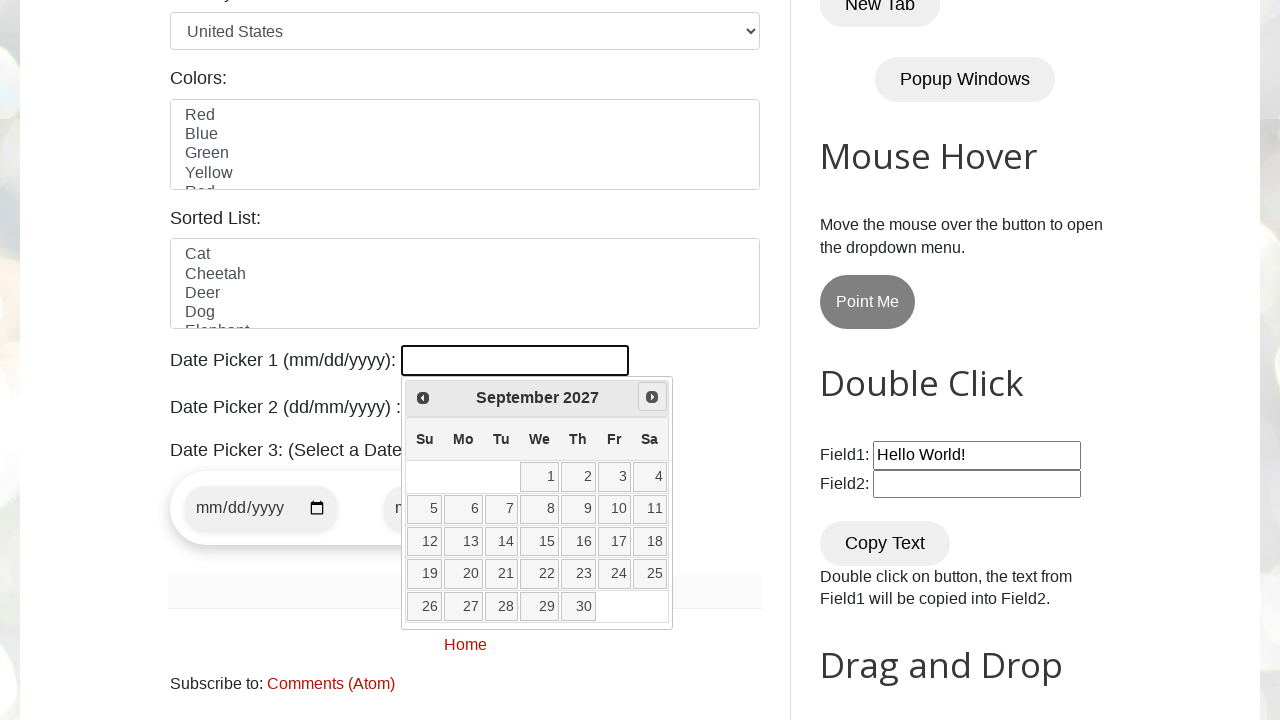

Retrieved current month: September
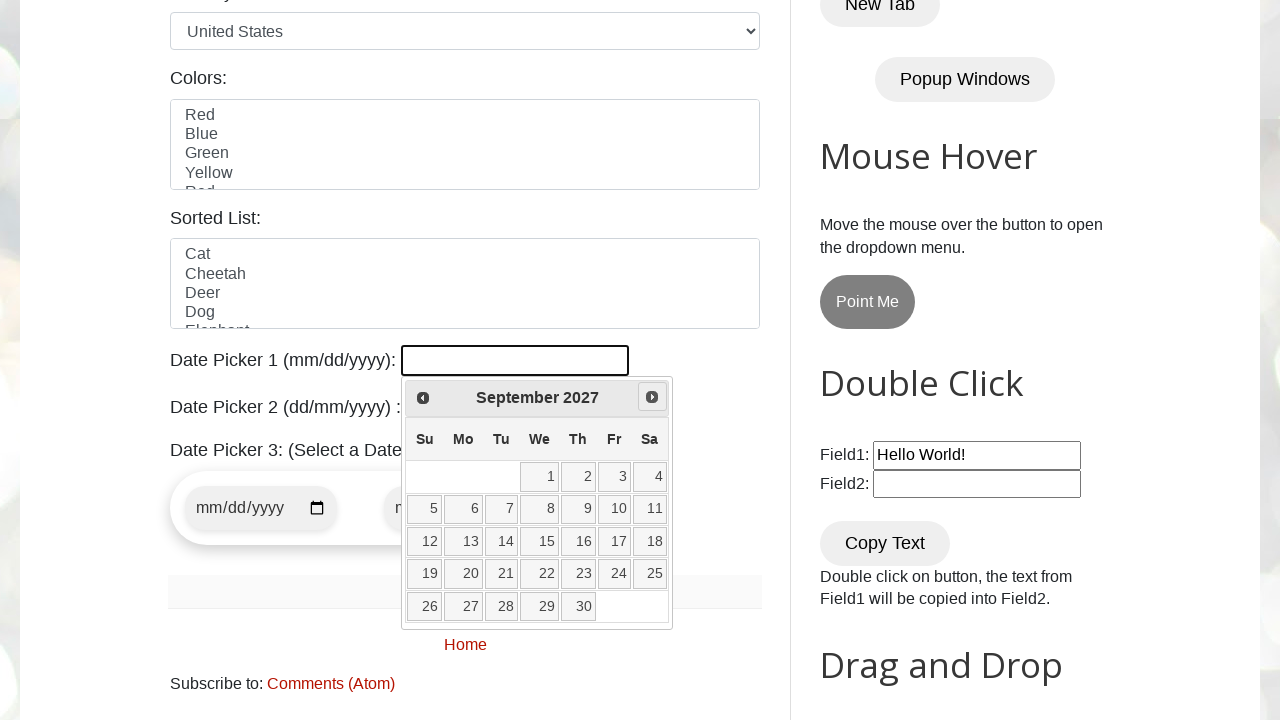

Retrieved current year: 2027
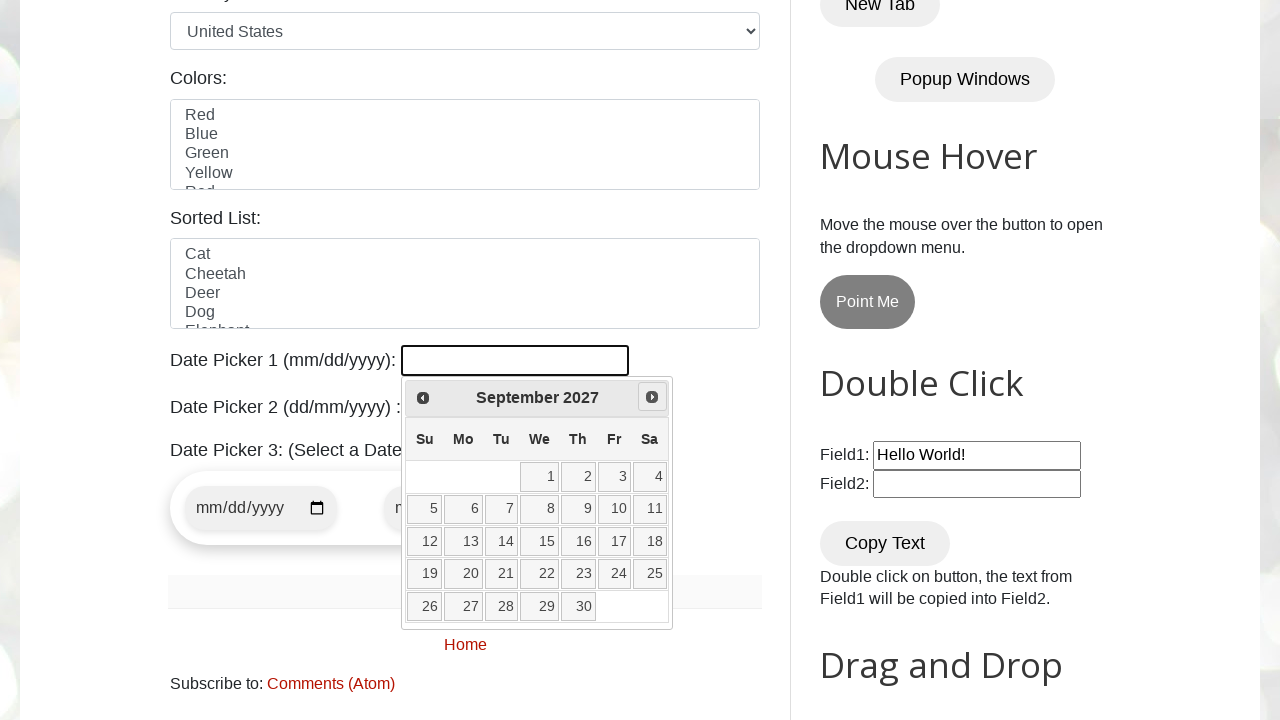

Clicked Next button to navigate to the next month at (652, 397) on [title="Next"]
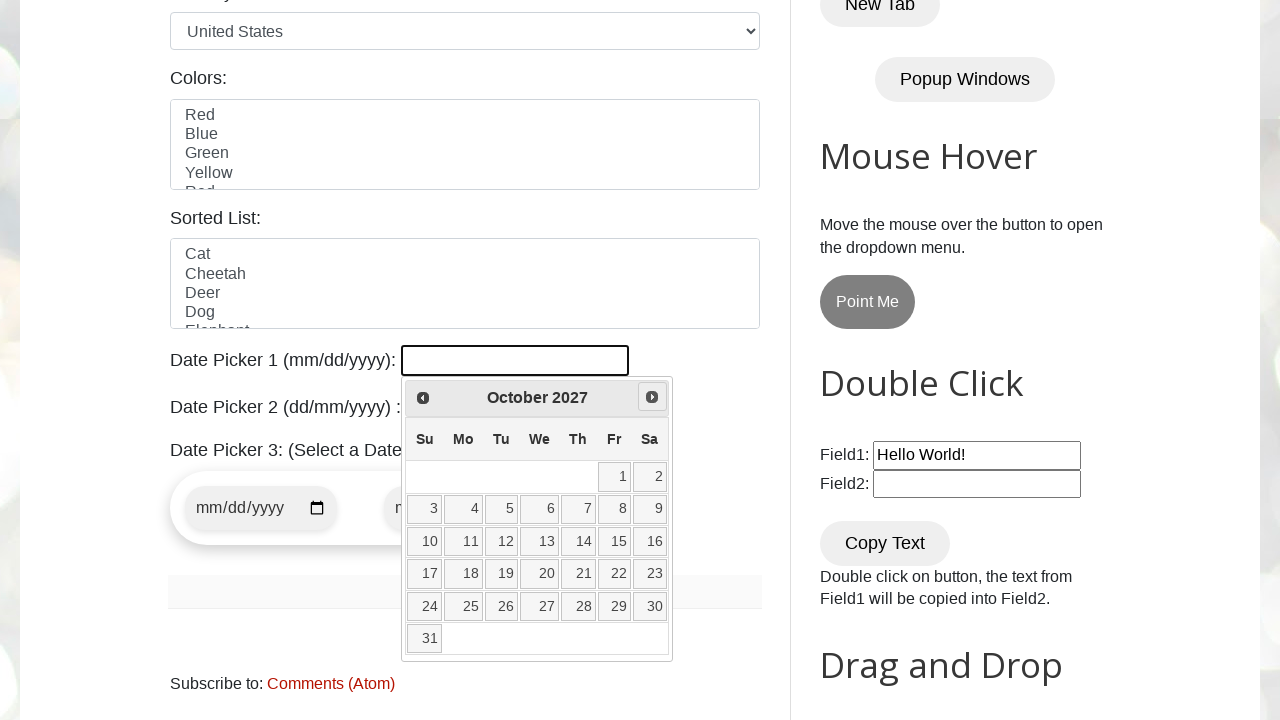

Retrieved current month: October
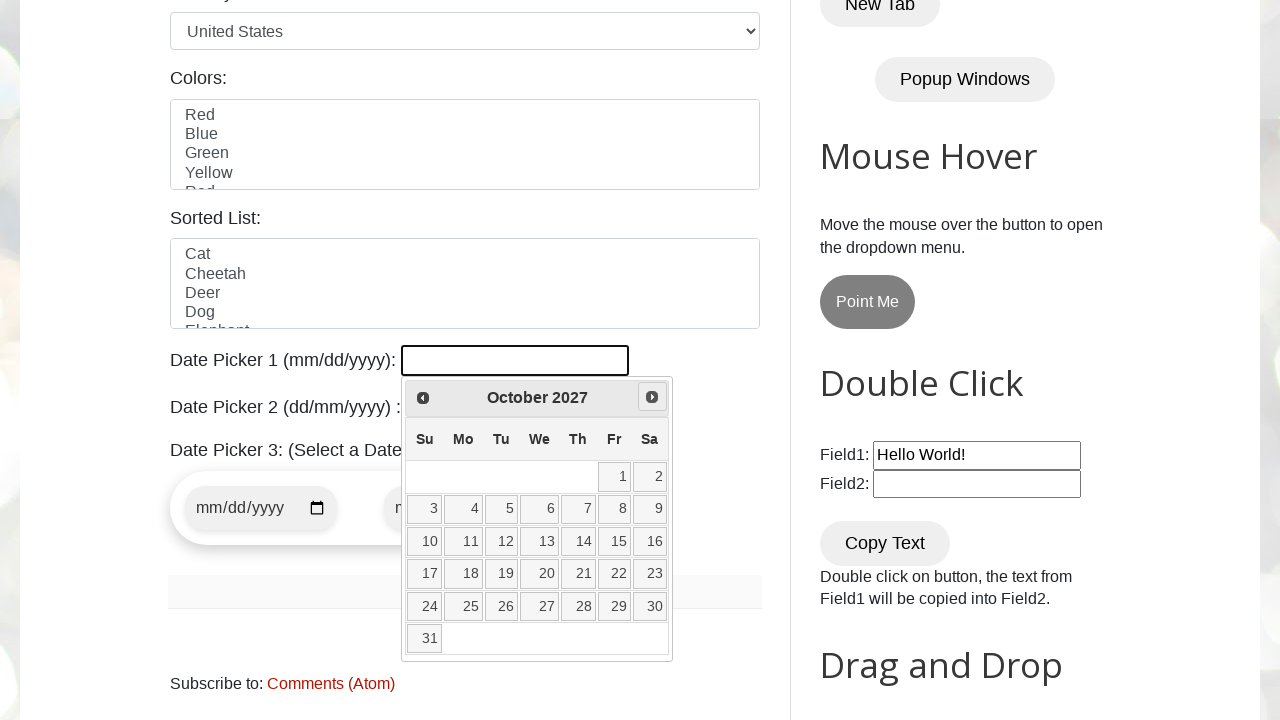

Retrieved current year: 2027
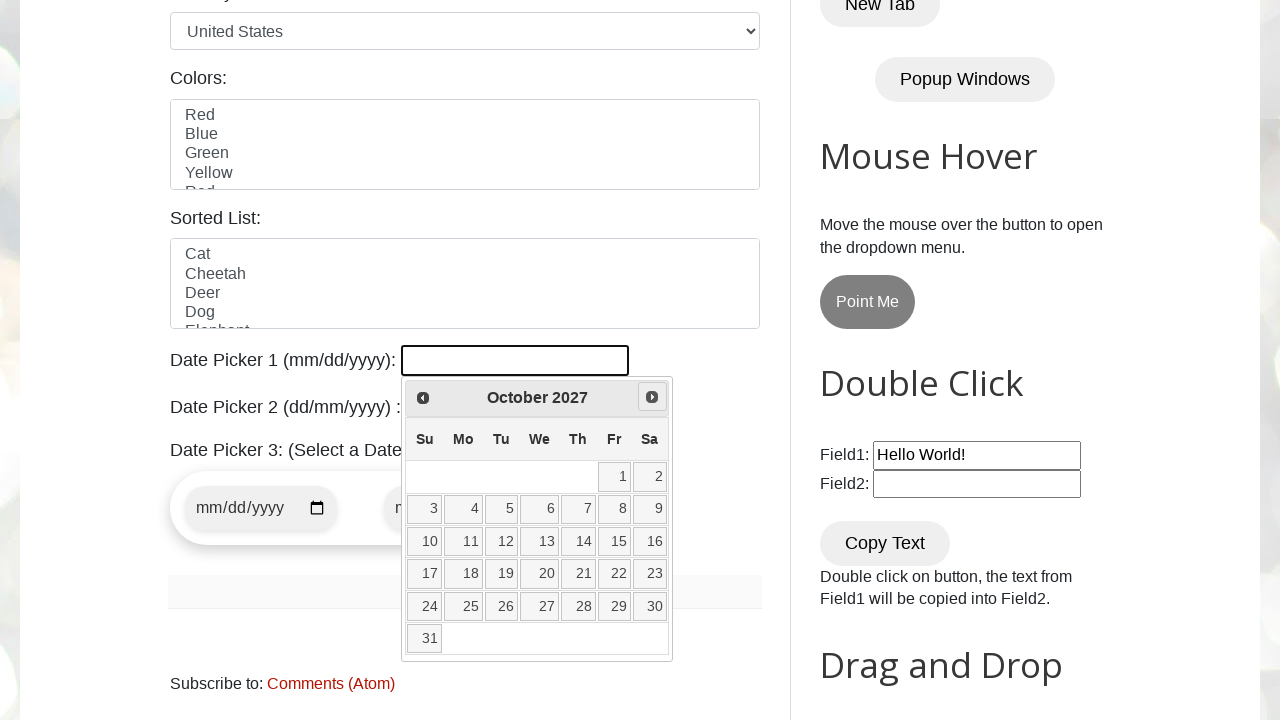

Clicked Next button to navigate to the next month at (652, 397) on [title="Next"]
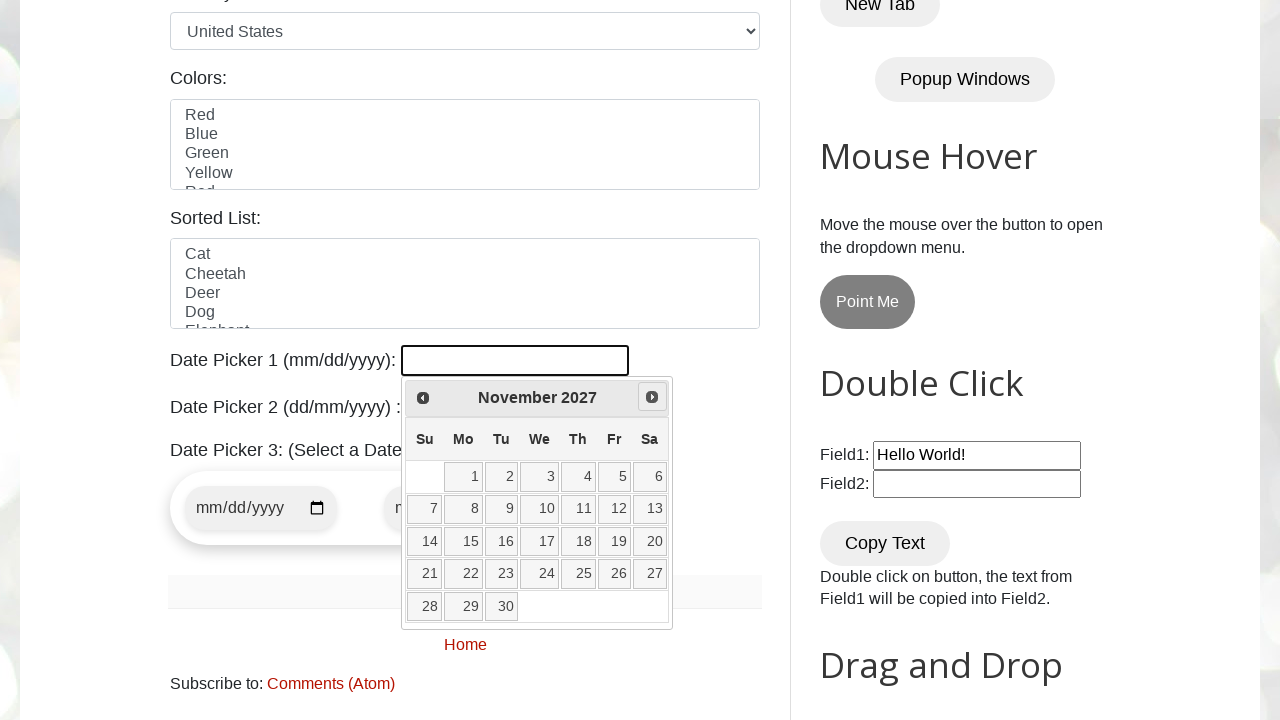

Retrieved current month: November
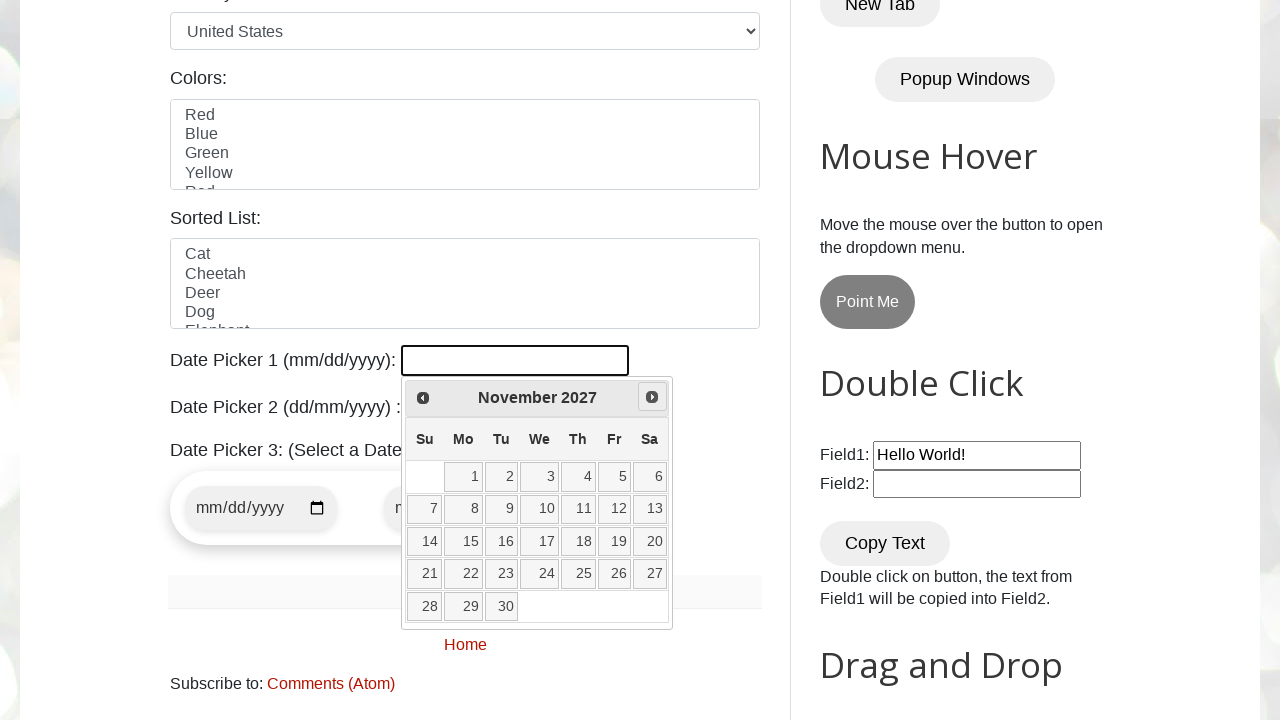

Retrieved current year: 2027
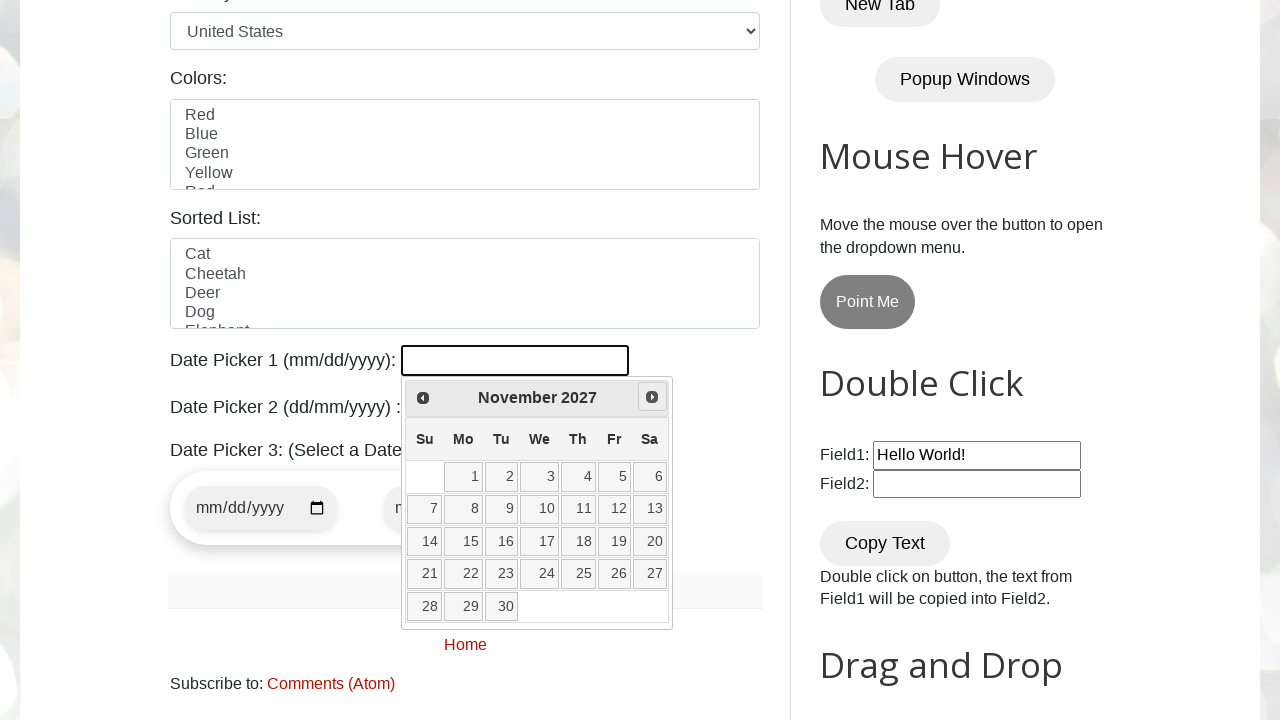

Clicked Next button to navigate to the next month at (652, 397) on [title="Next"]
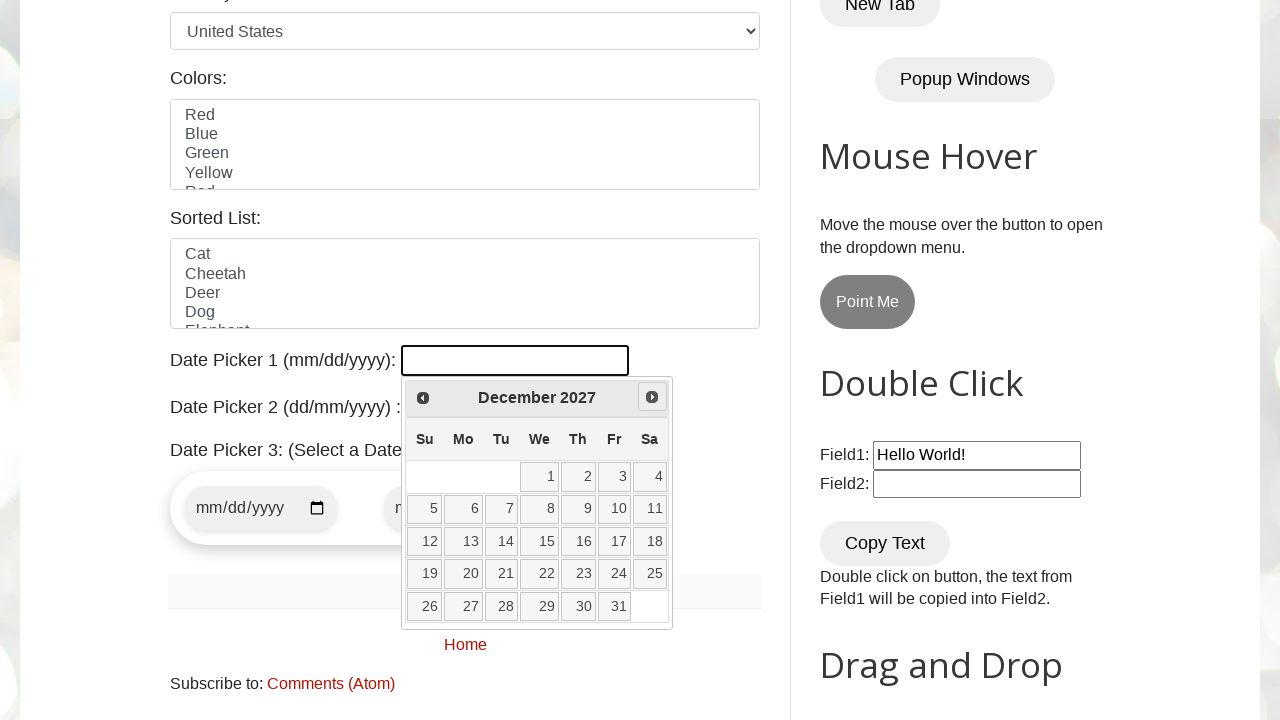

Retrieved current month: December
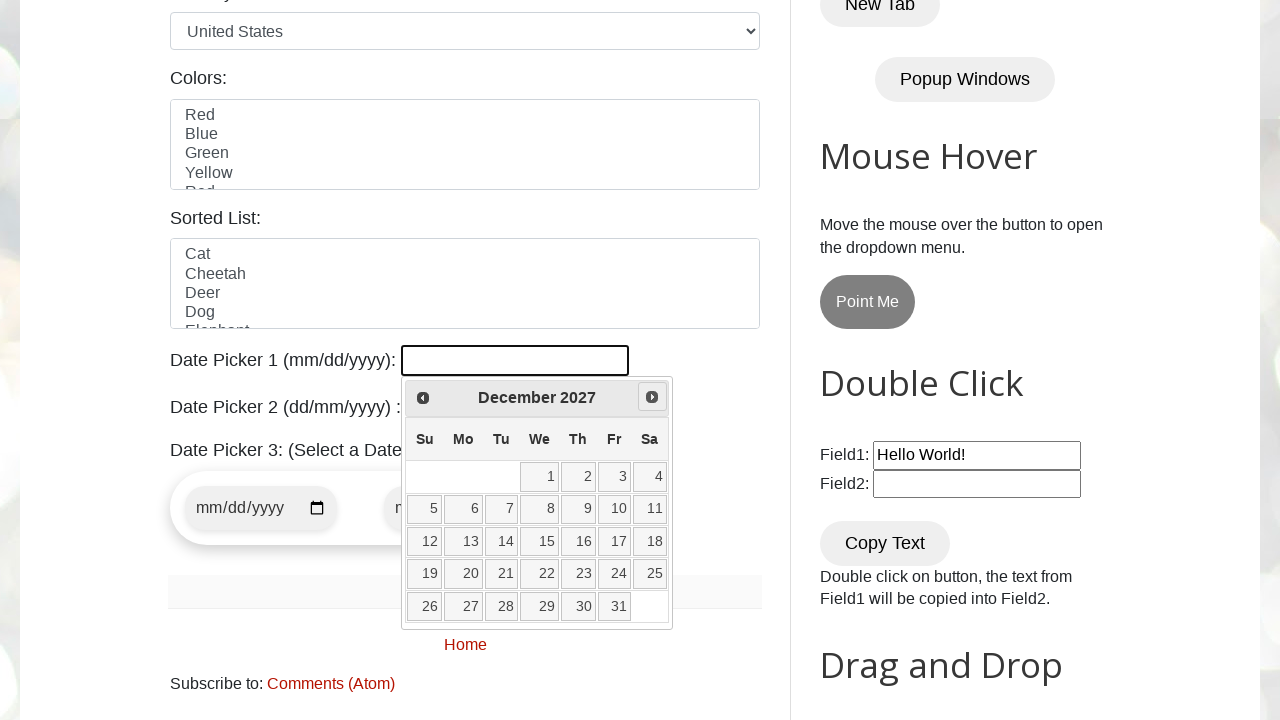

Retrieved current year: 2027
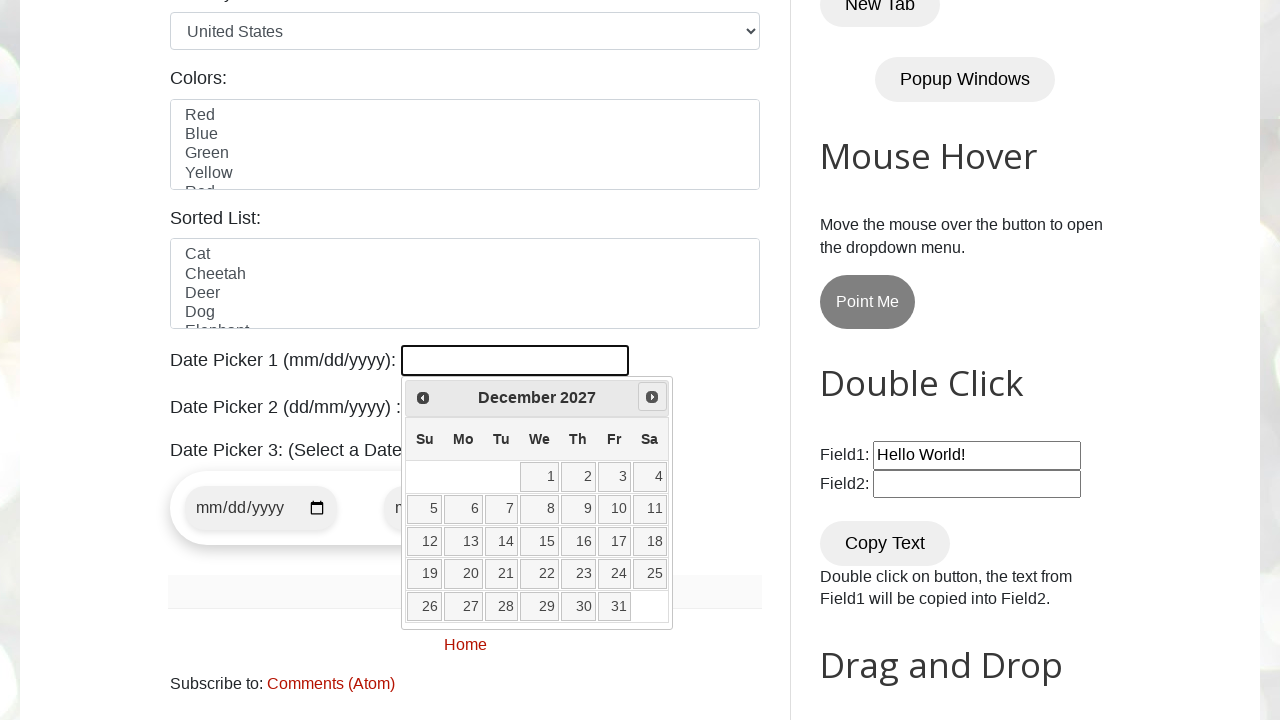

Clicked Next button to navigate to the next month at (652, 397) on [title="Next"]
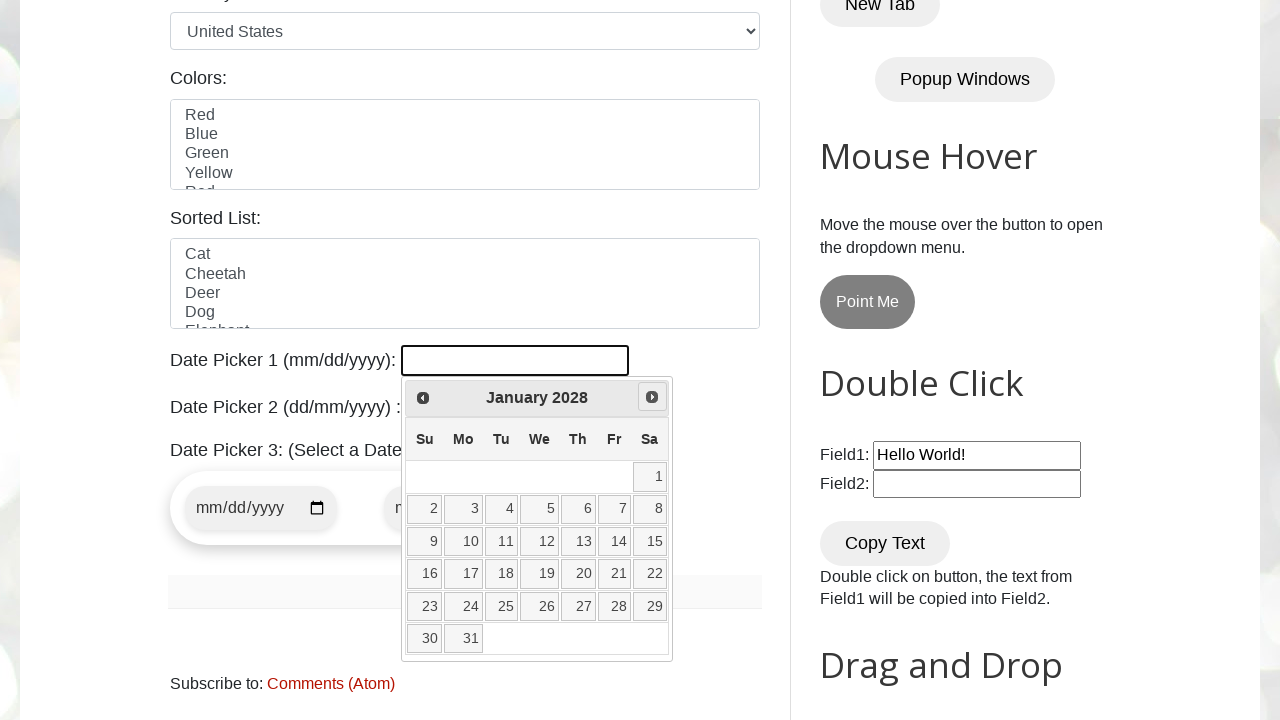

Retrieved current month: January
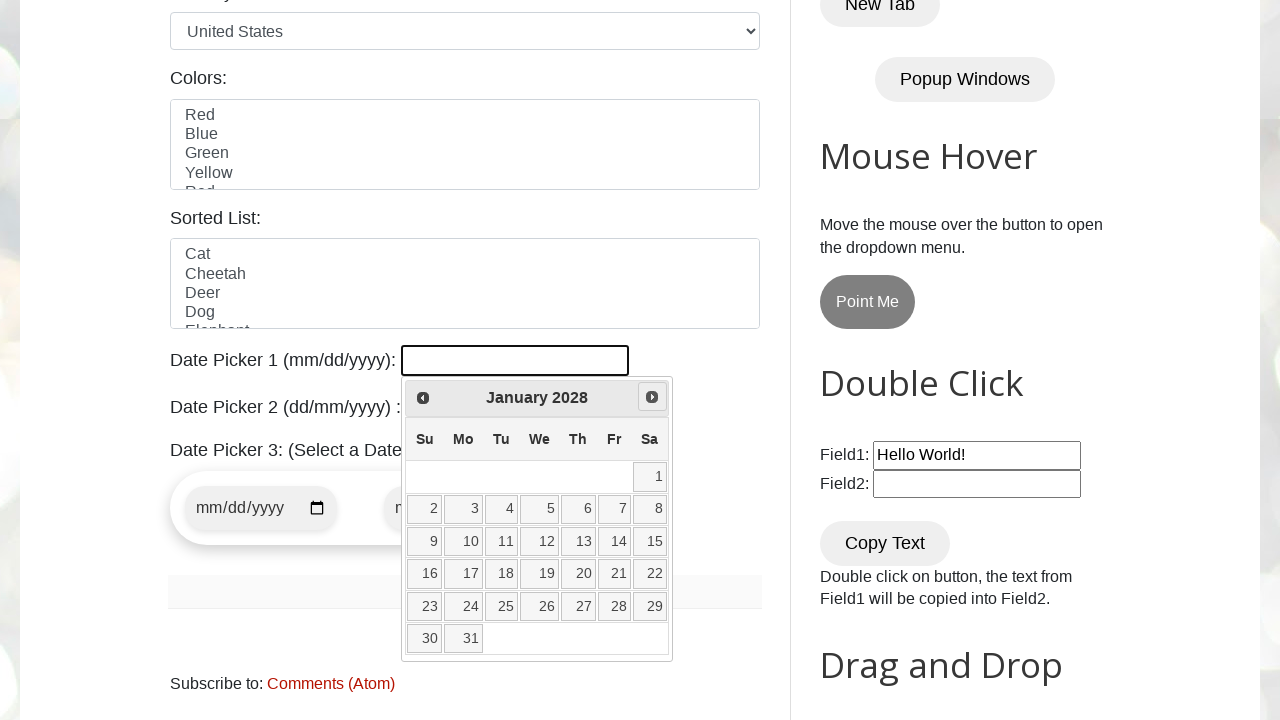

Retrieved current year: 2028
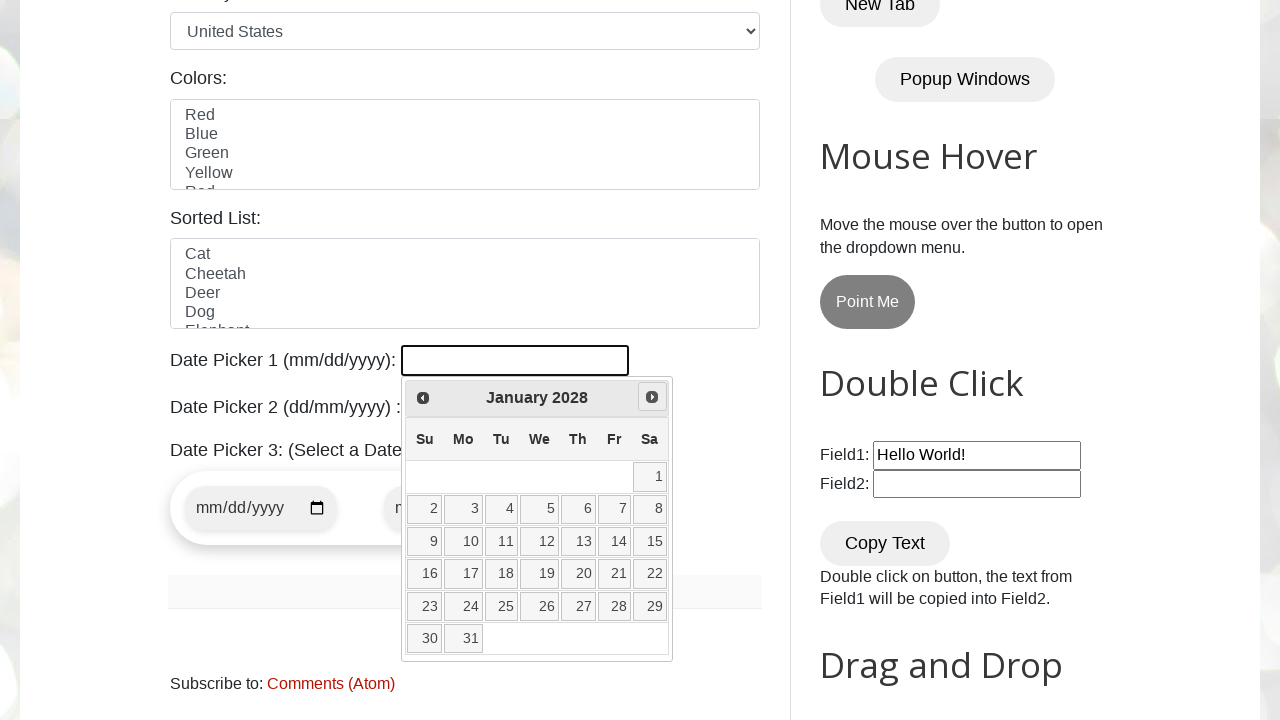

Clicked Next button to navigate to the next month at (652, 397) on [title="Next"]
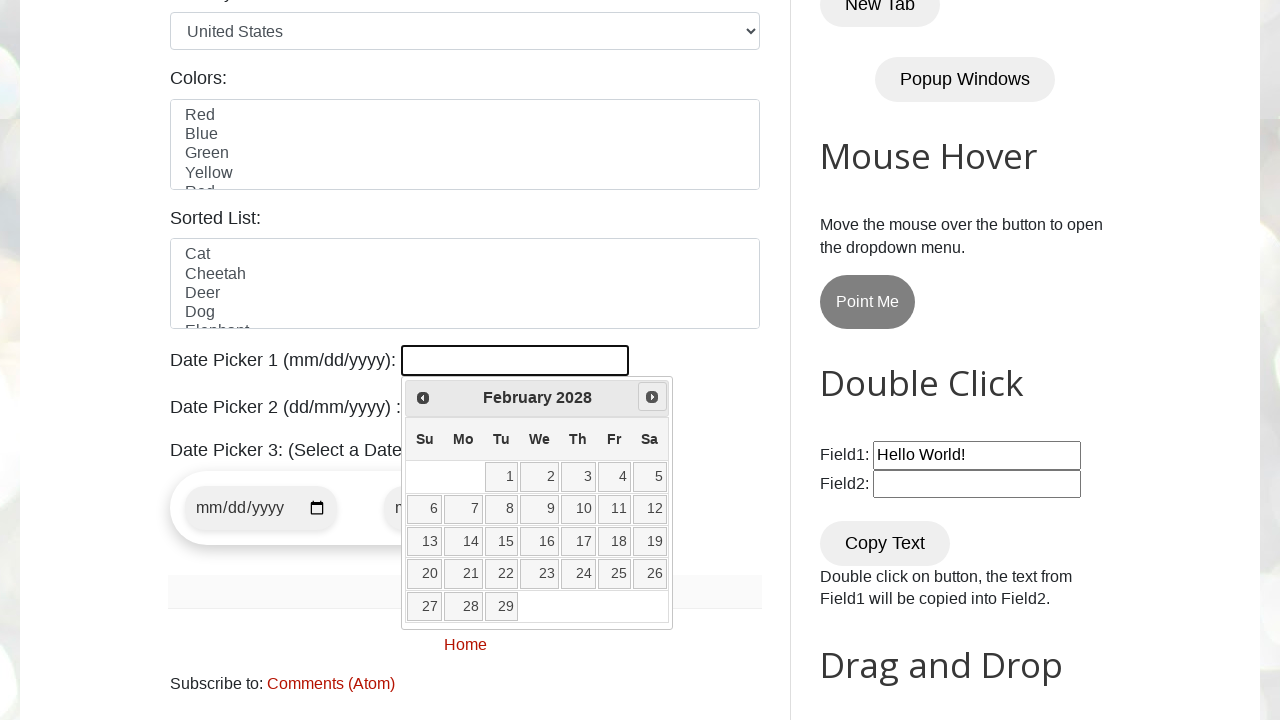

Retrieved current month: February
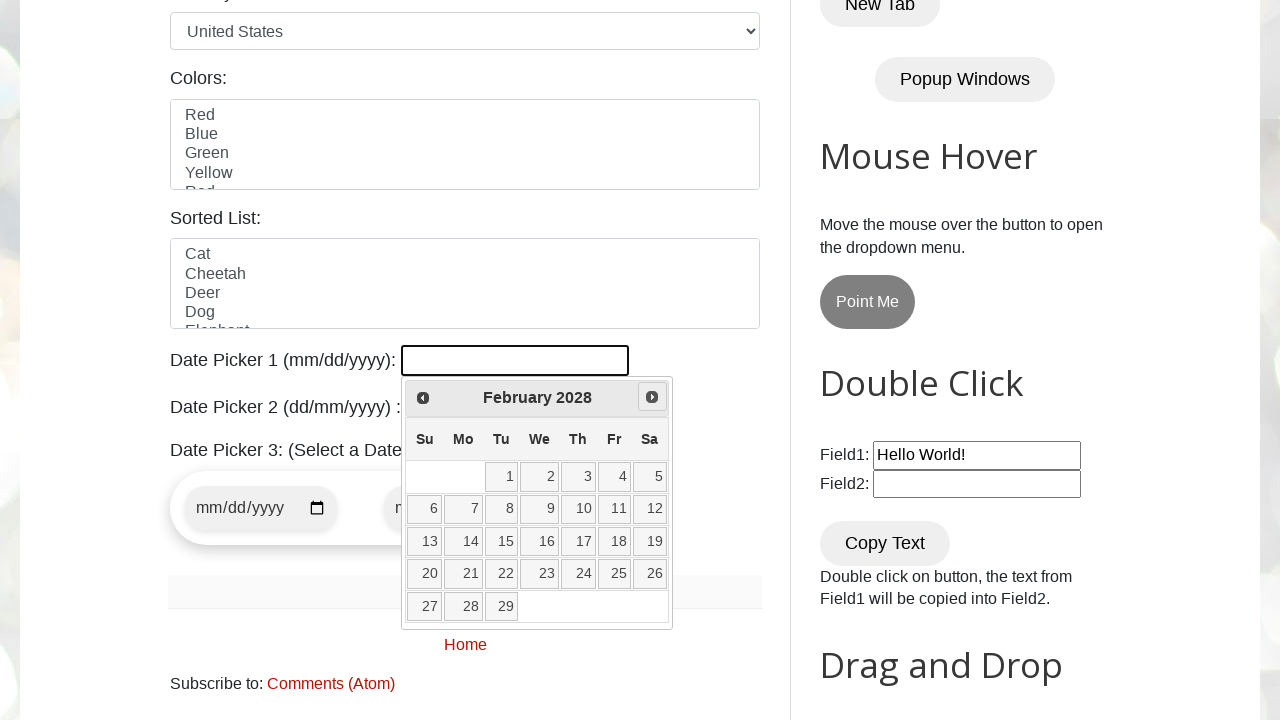

Retrieved current year: 2028
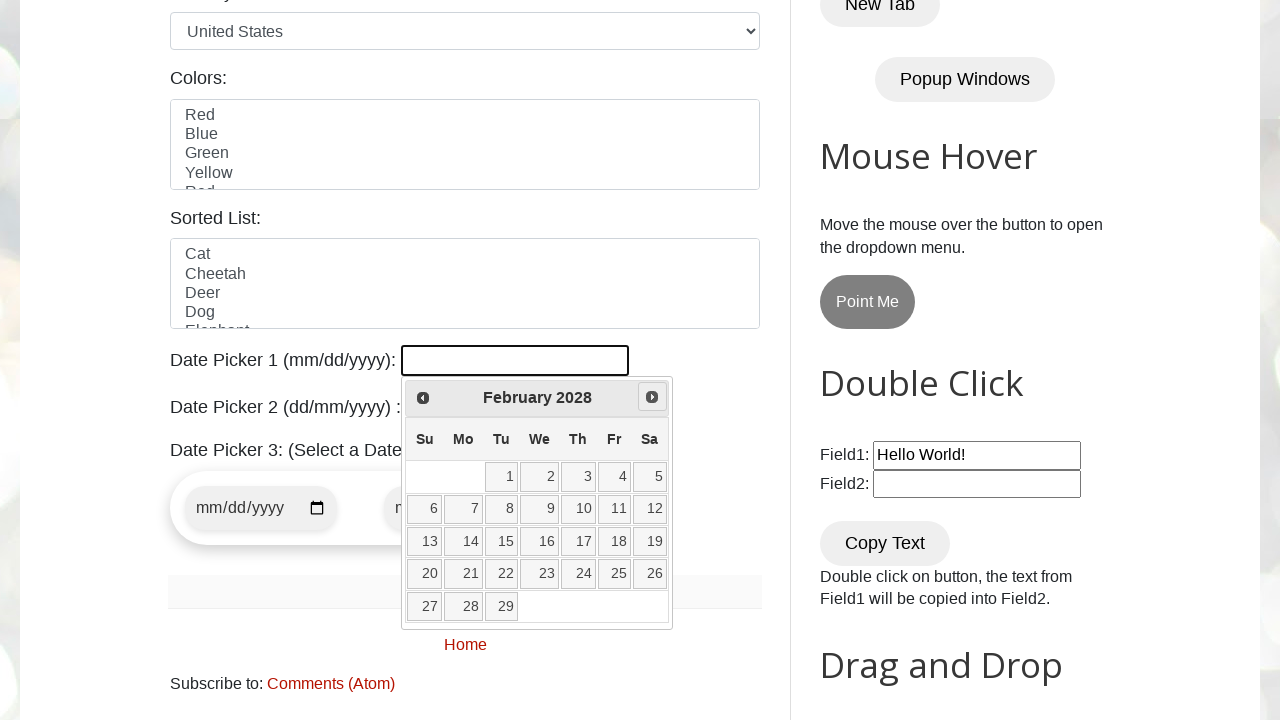

Clicked Next button to navigate to the next month at (652, 397) on [title="Next"]
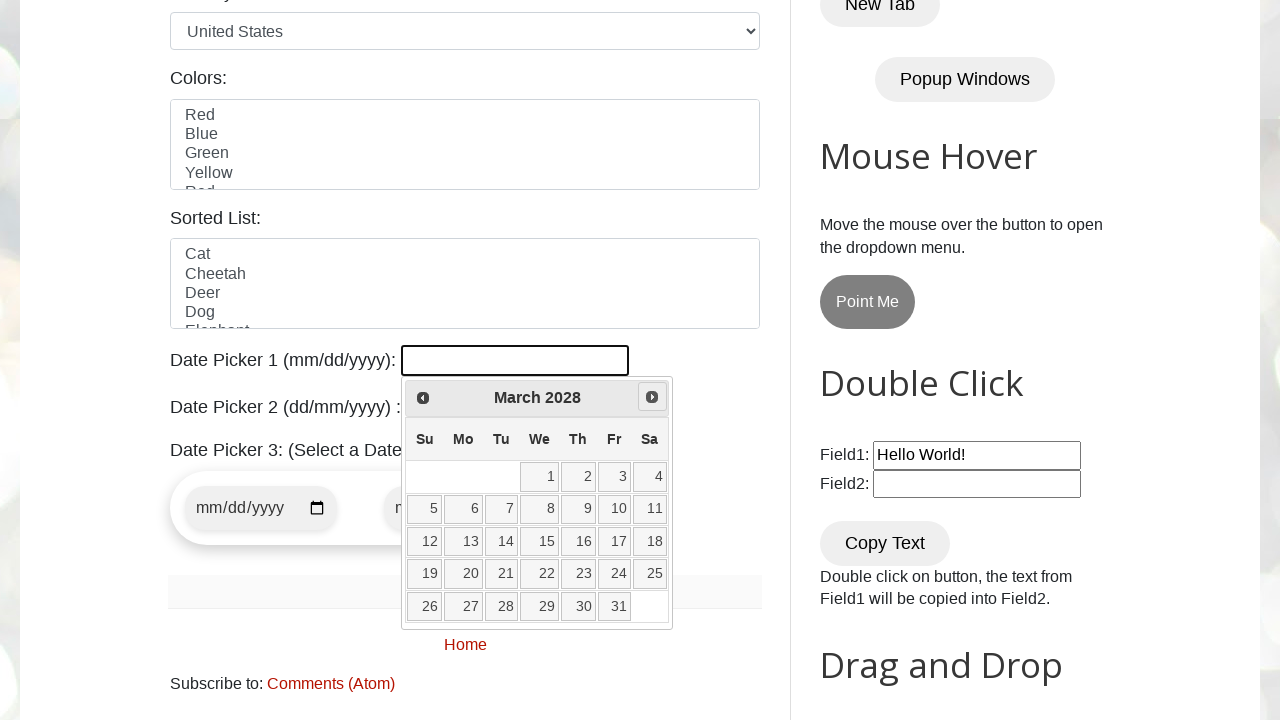

Retrieved current month: March
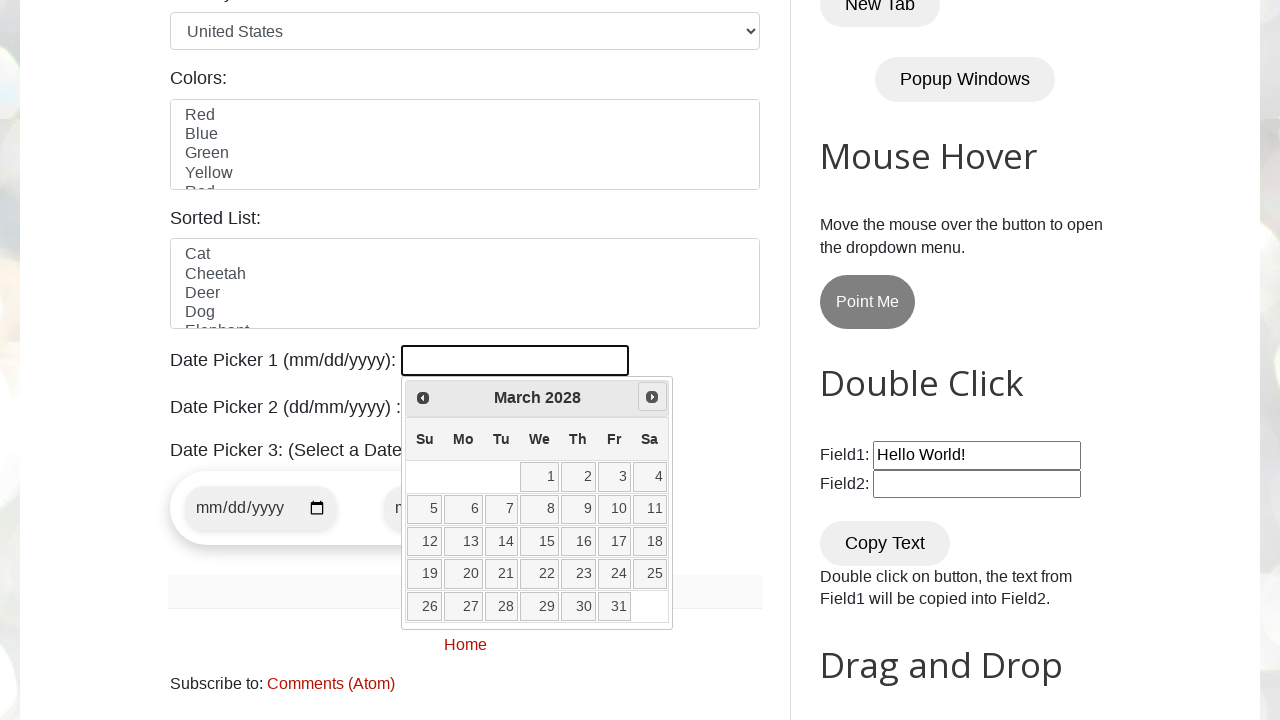

Retrieved current year: 2028
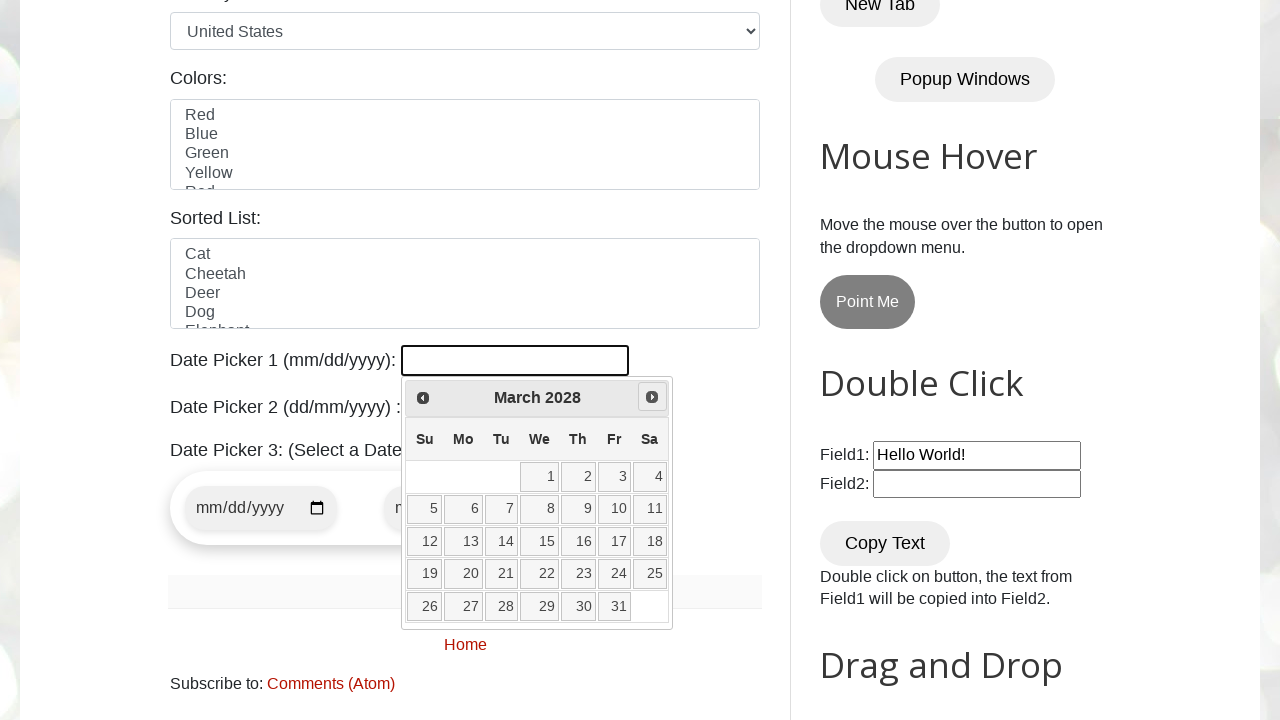

Clicked Next button to navigate to the next month at (652, 397) on [title="Next"]
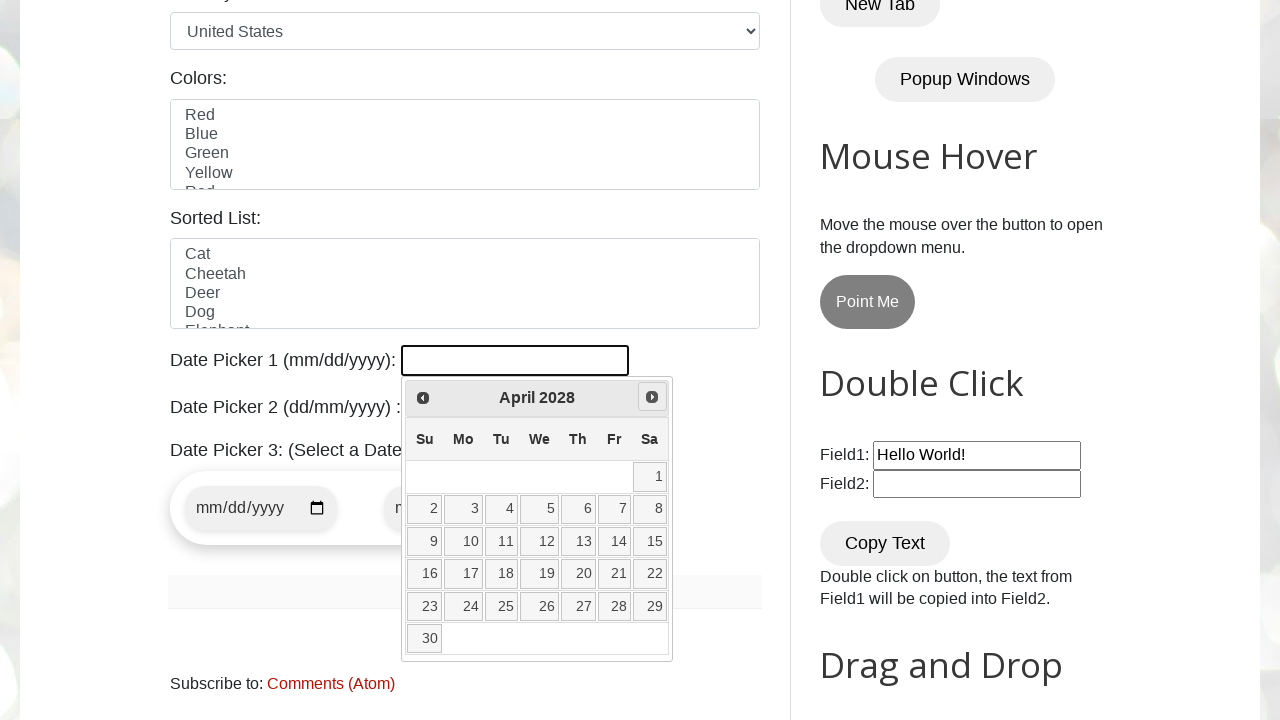

Retrieved current month: April
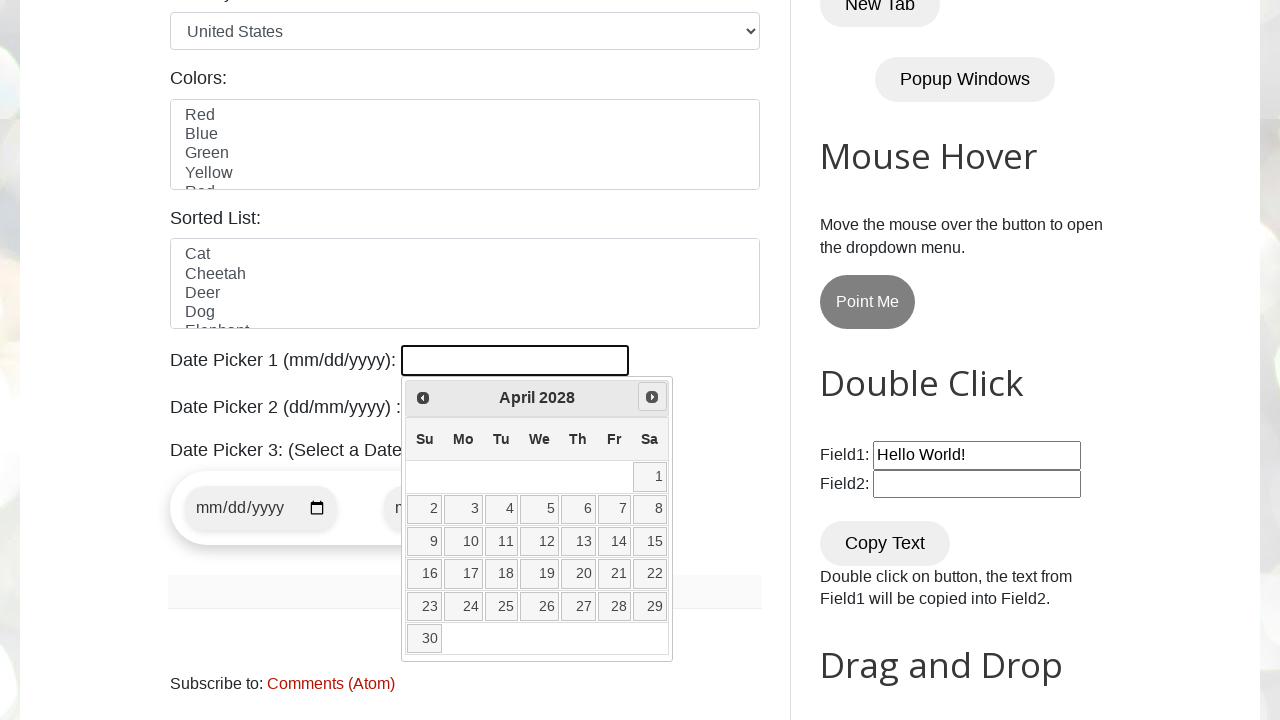

Retrieved current year: 2028
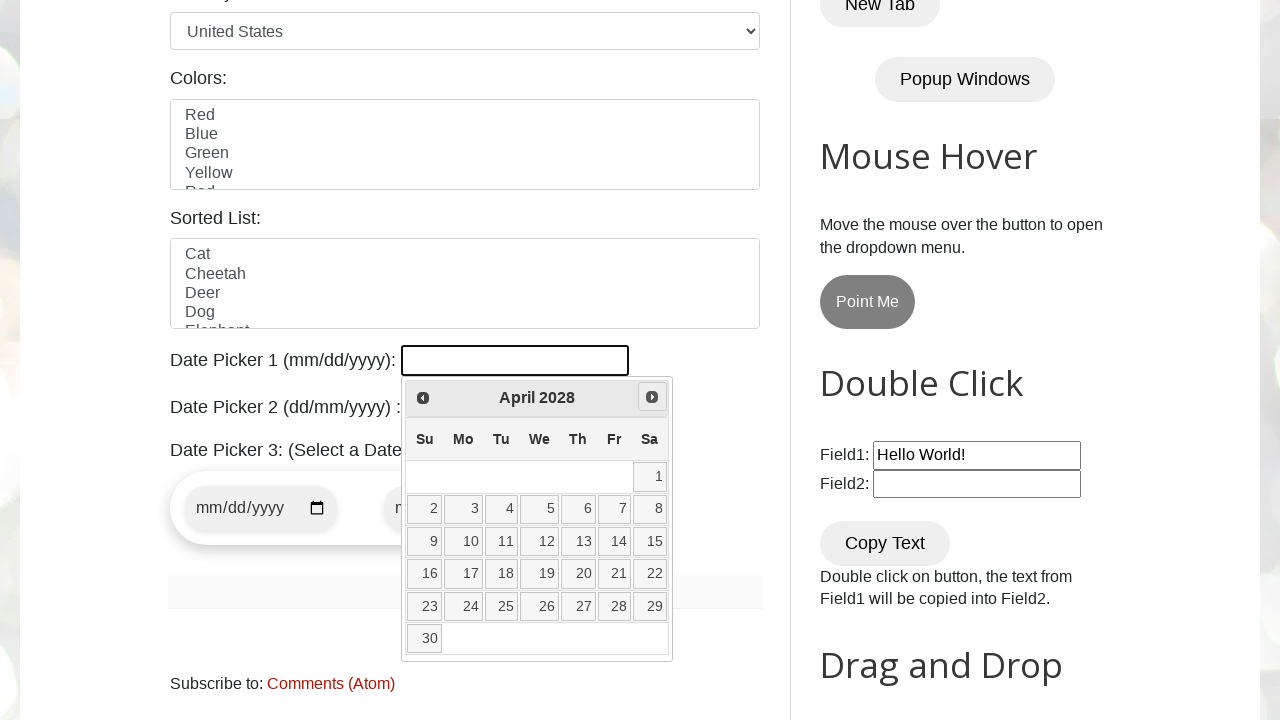

Clicked Next button to navigate to the next month at (652, 397) on [title="Next"]
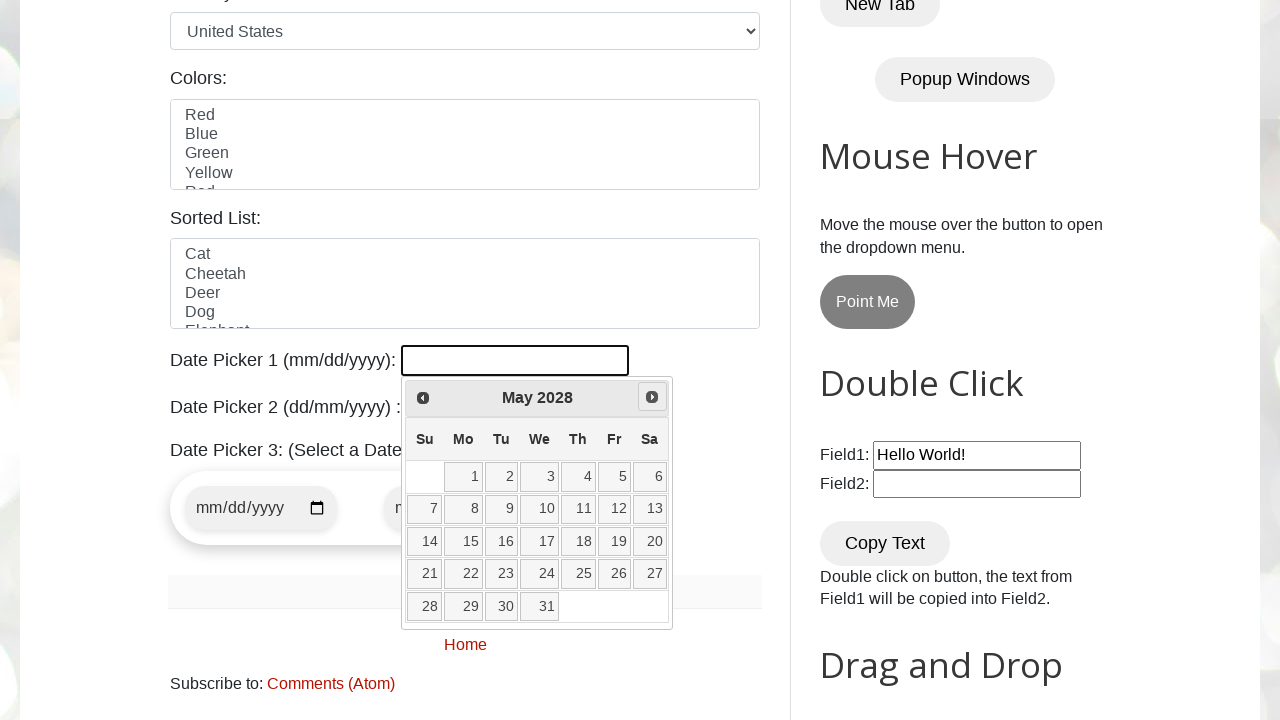

Retrieved current month: May
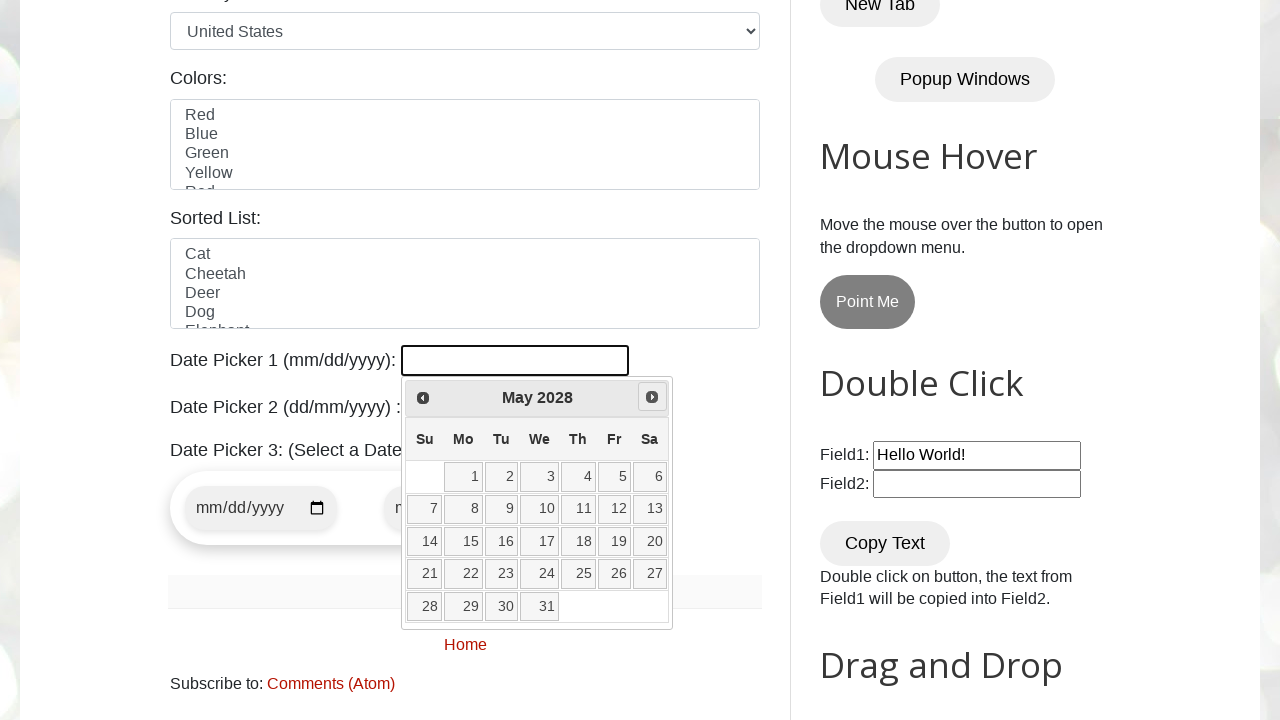

Retrieved current year: 2028
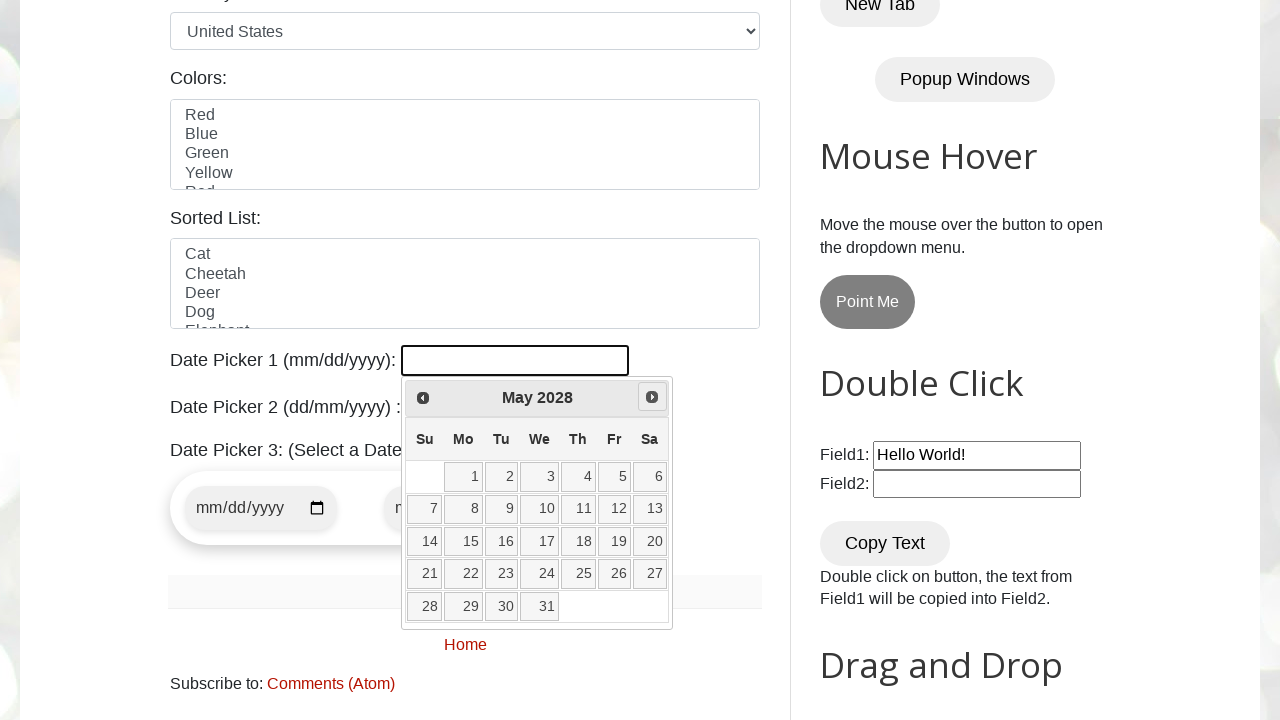

Target date May 2028 reached
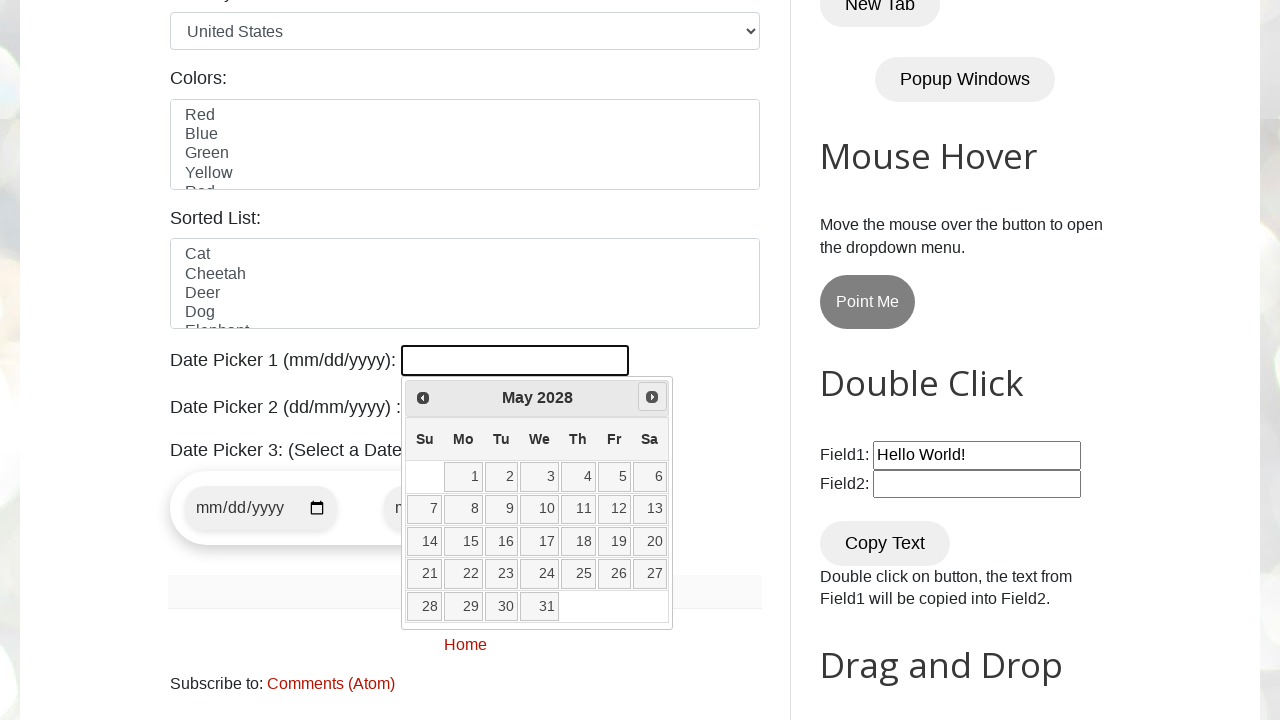

Clicked on day 18 to select the date at (578, 542) on //a[@class='ui-state-default' and text()='18']
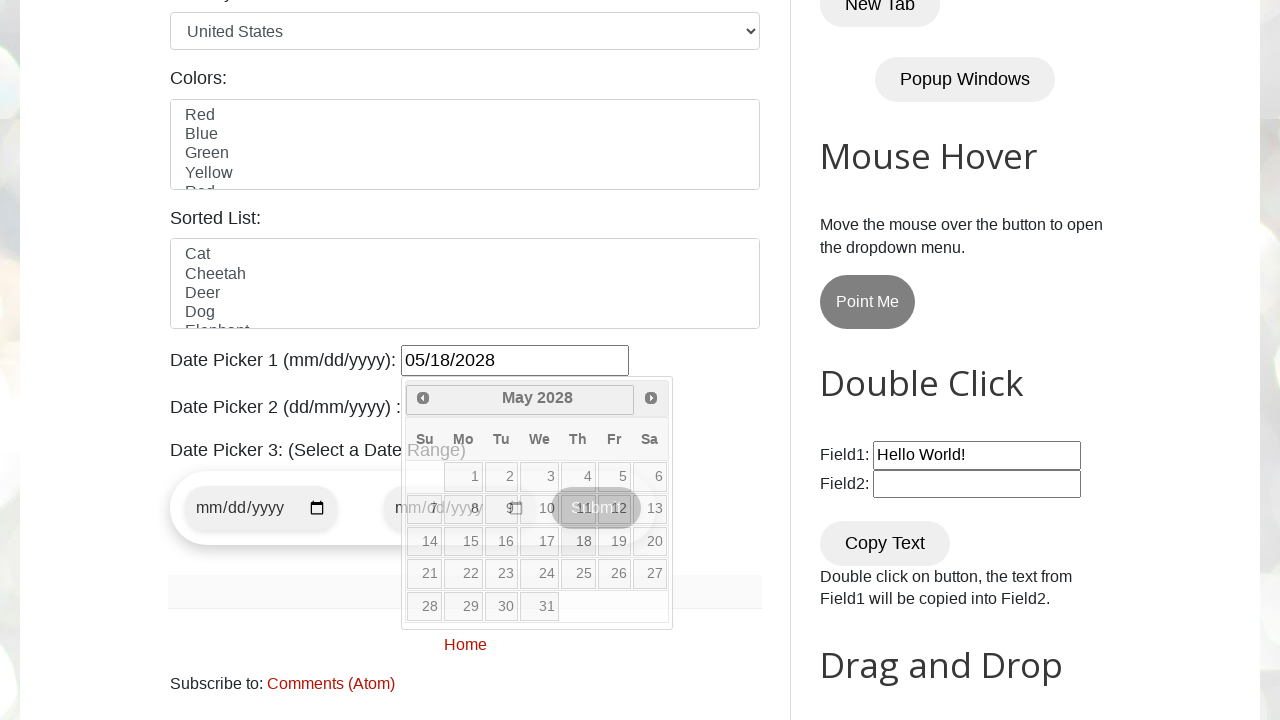

Waited for date selection to complete
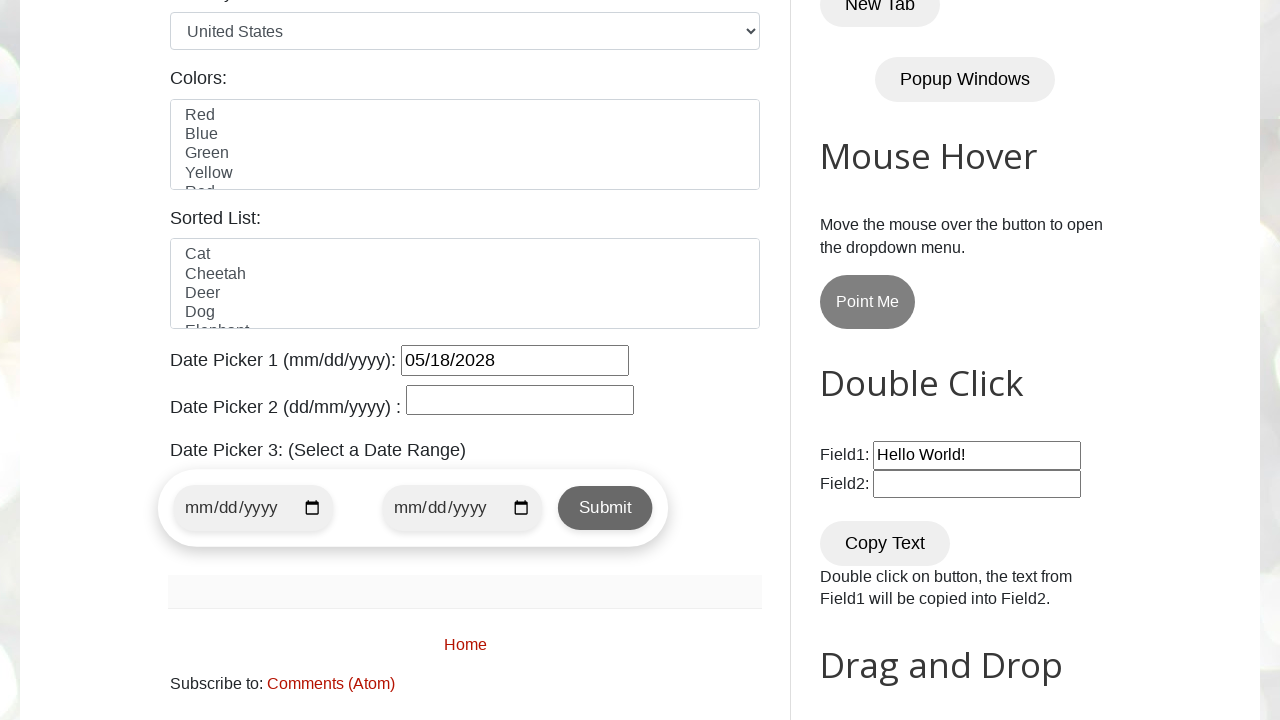

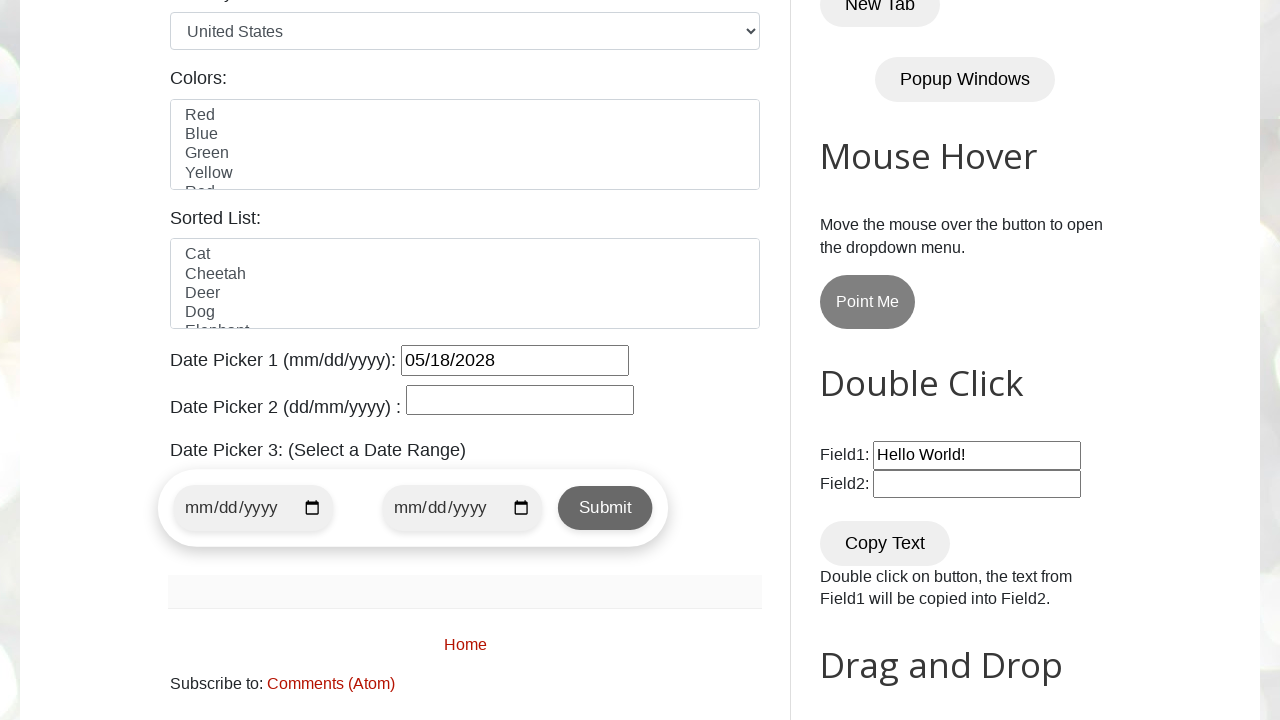